Tests filling a large form with multiple input fields by entering sequential text values into each input element, then submitting the form by clicking the submit button.

Starting URL: http://suninjuly.github.io/huge_form.html

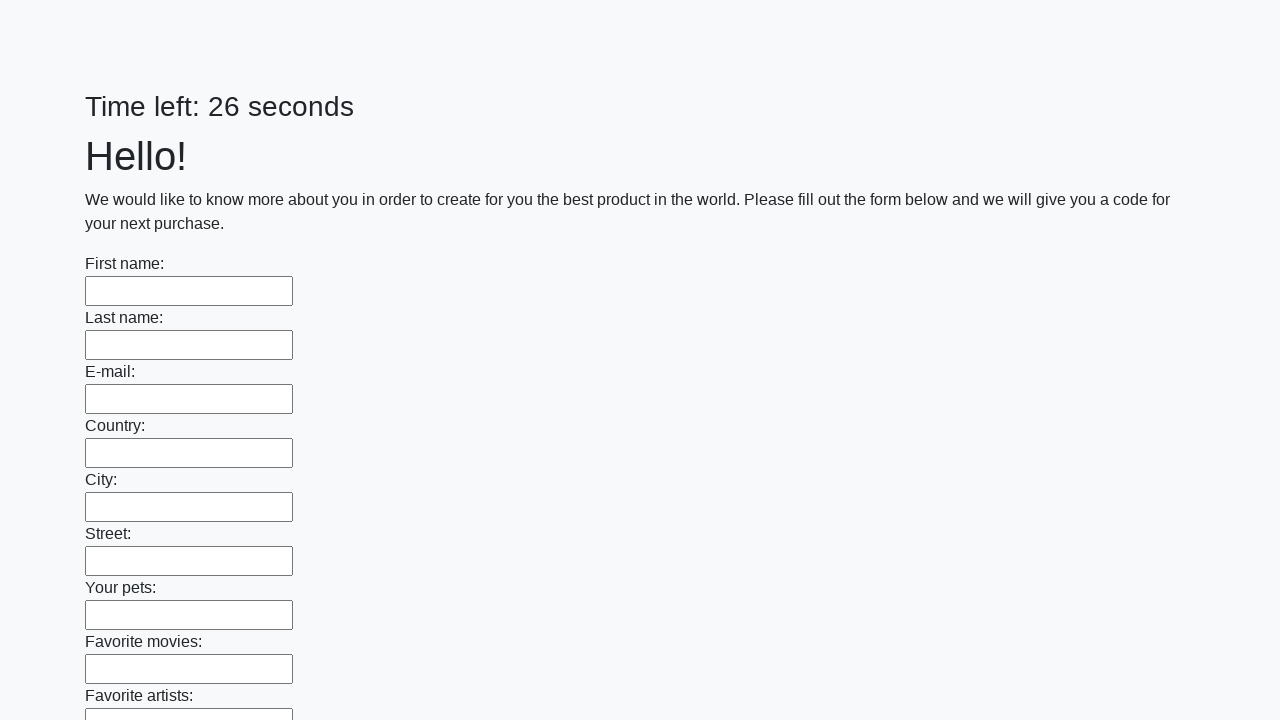

Located all input elements on the form
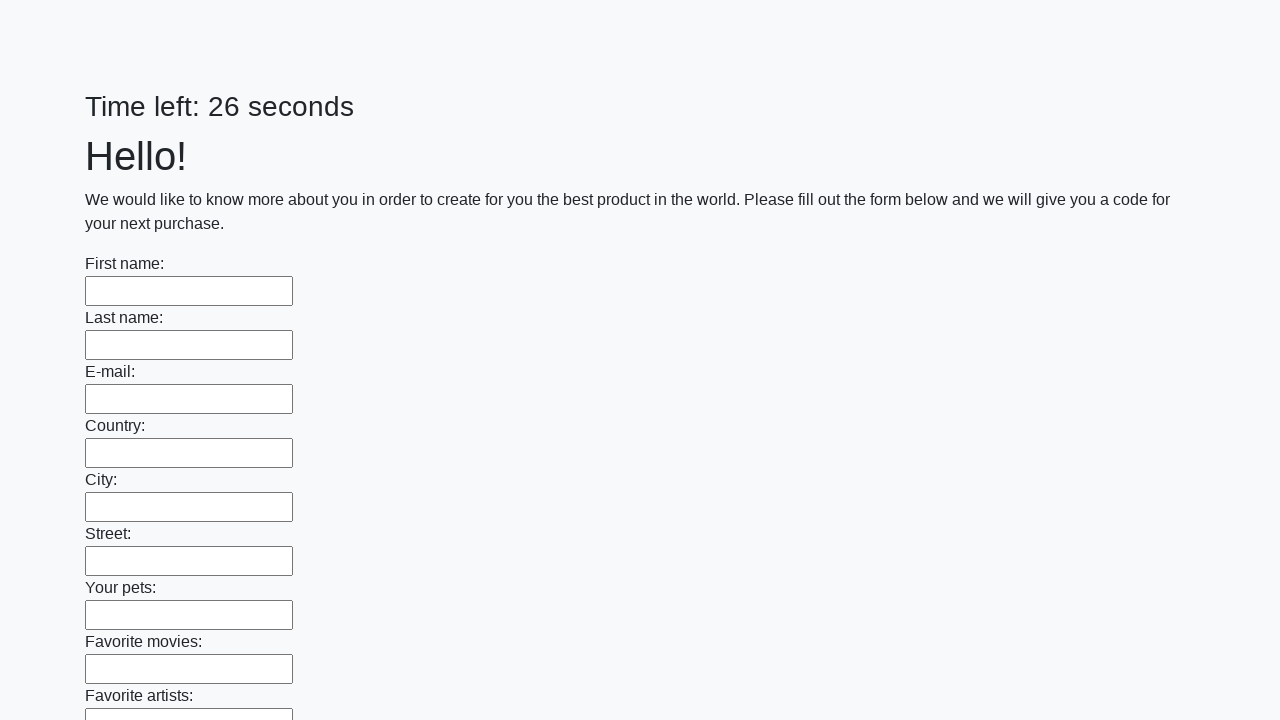

Filled input field 1 with 'Field 1' on input >> nth=0
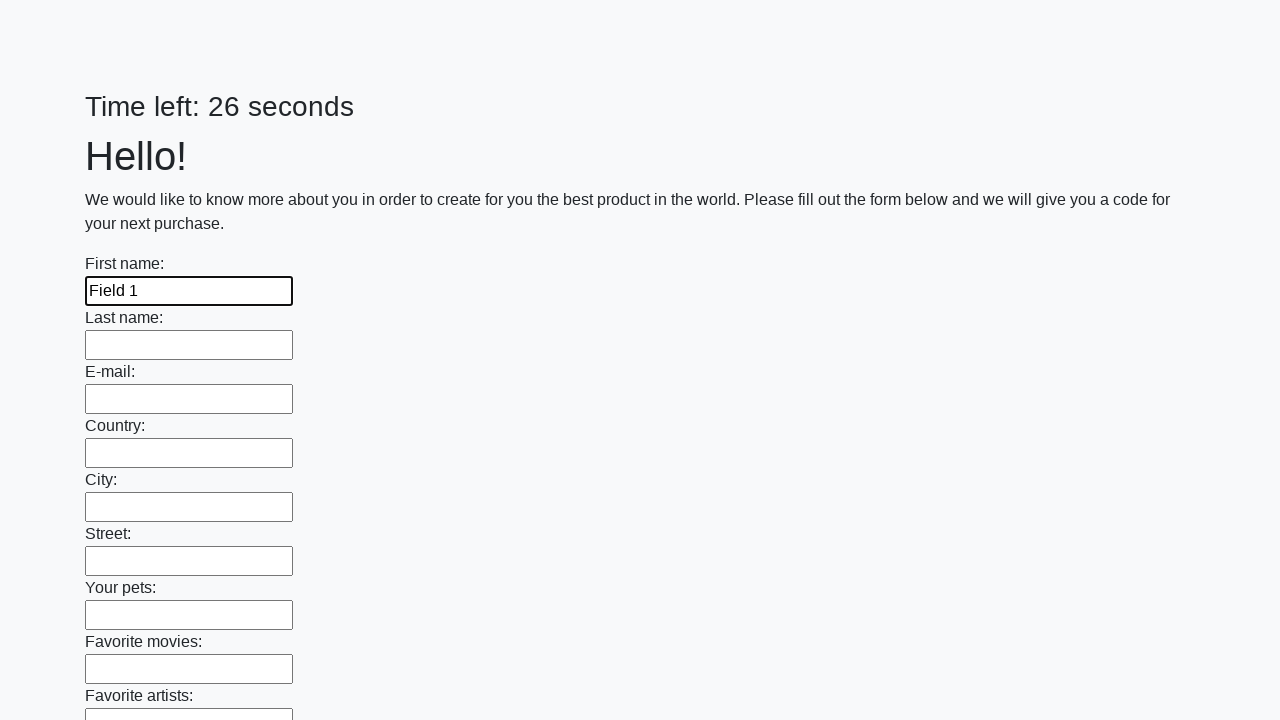

Filled input field 2 with 'Field 2' on input >> nth=1
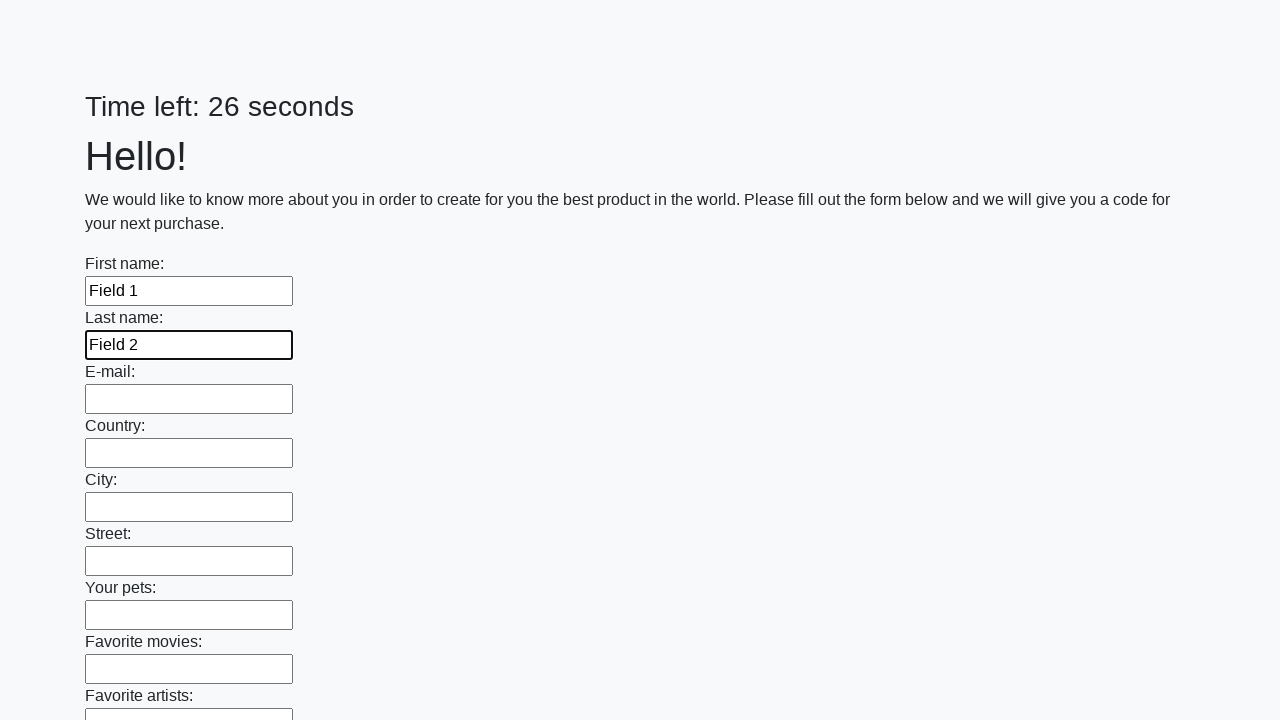

Filled input field 3 with 'Field 3' on input >> nth=2
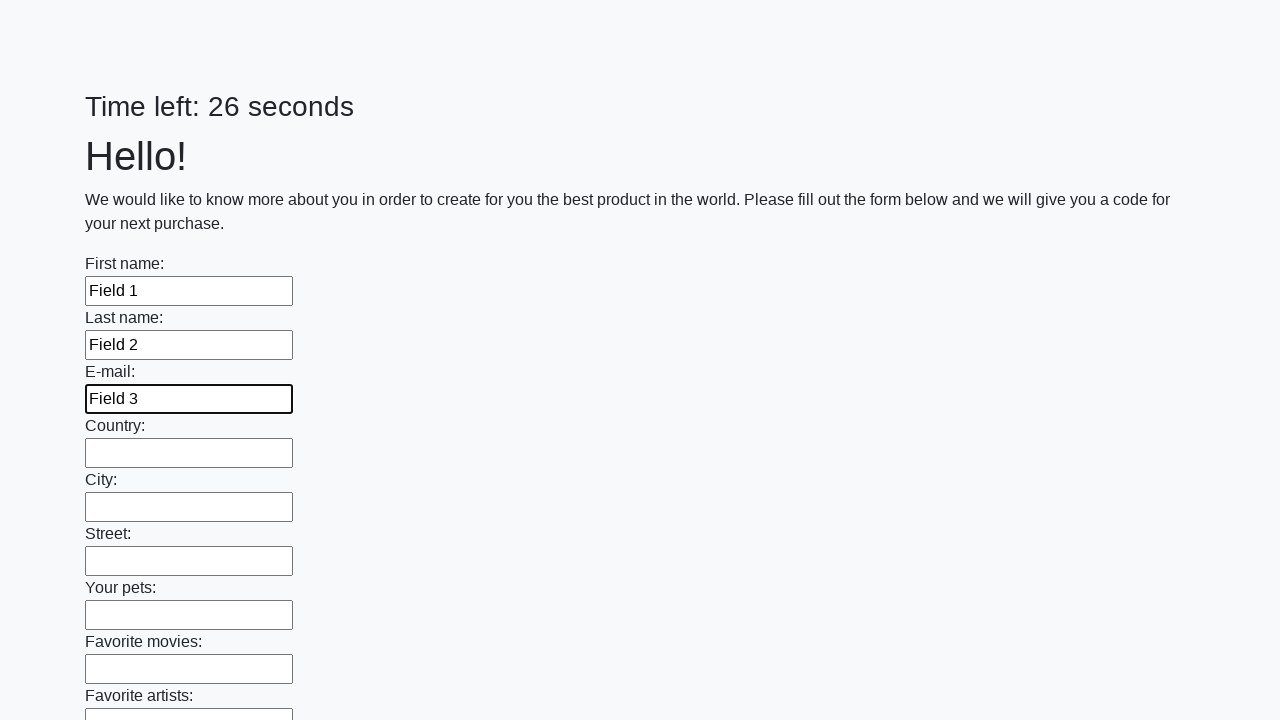

Filled input field 4 with 'Field 4' on input >> nth=3
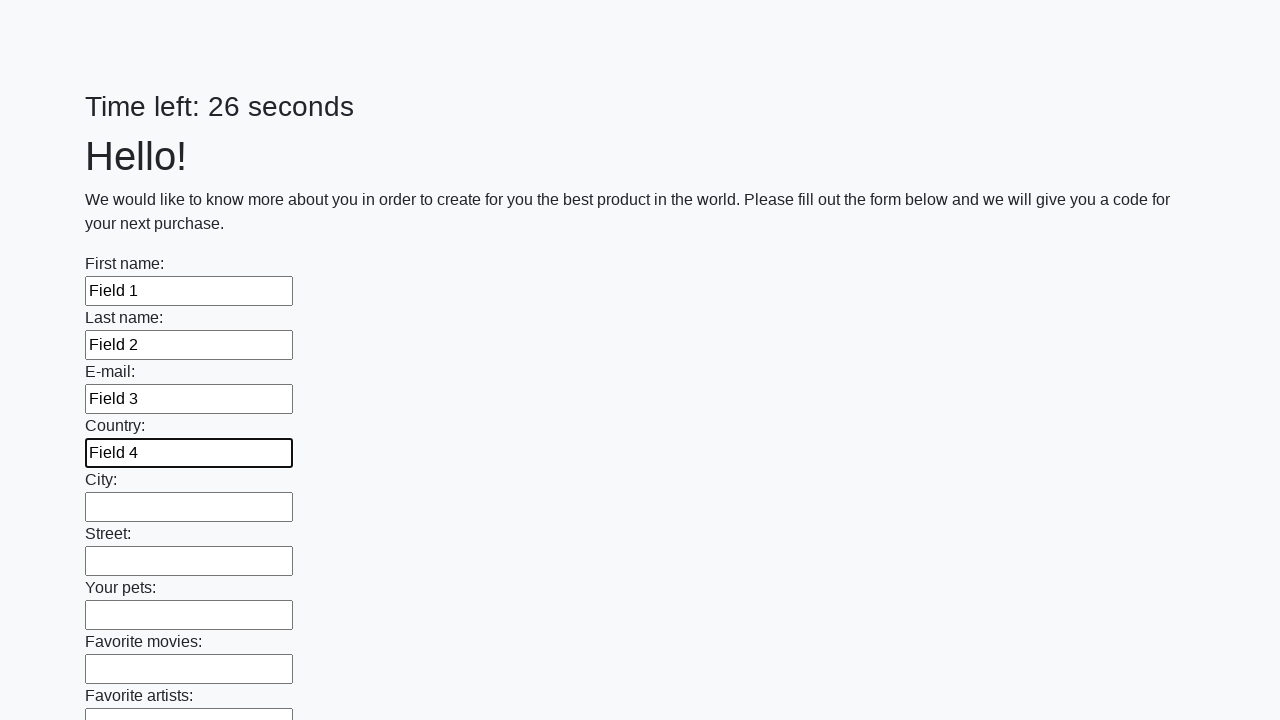

Filled input field 5 with 'Field 5' on input >> nth=4
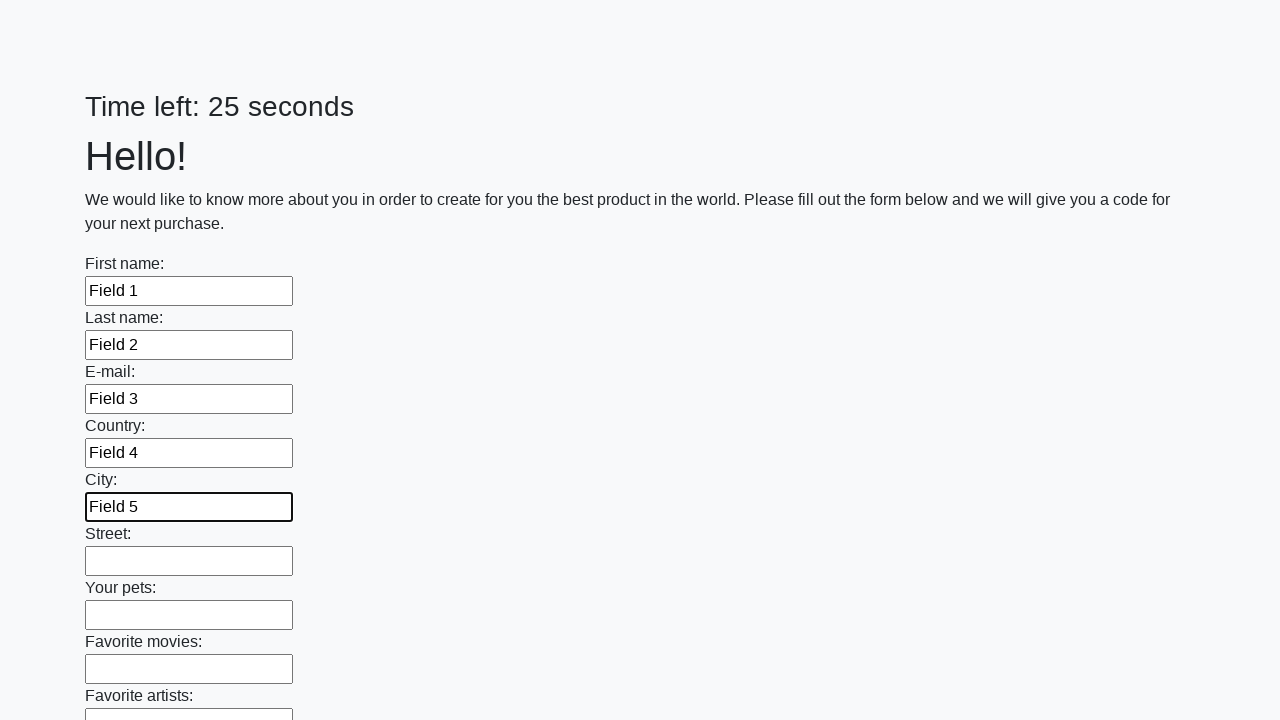

Filled input field 6 with 'Field 6' on input >> nth=5
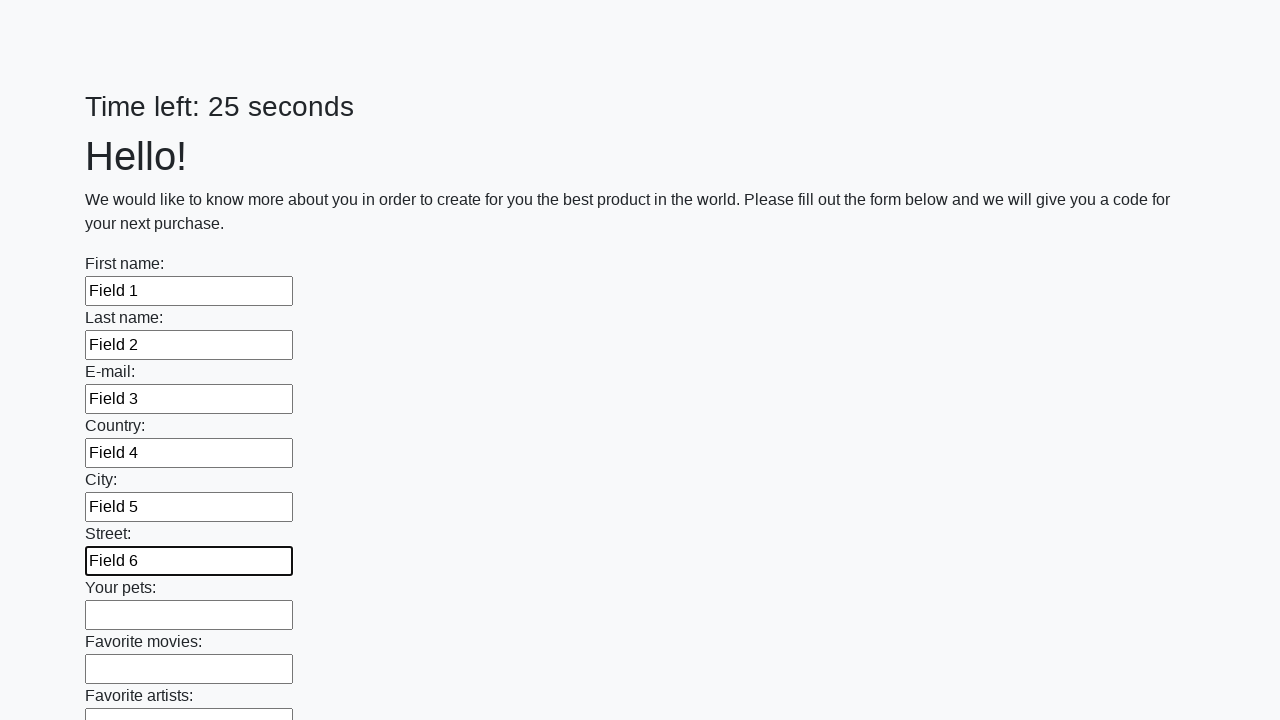

Filled input field 7 with 'Field 7' on input >> nth=6
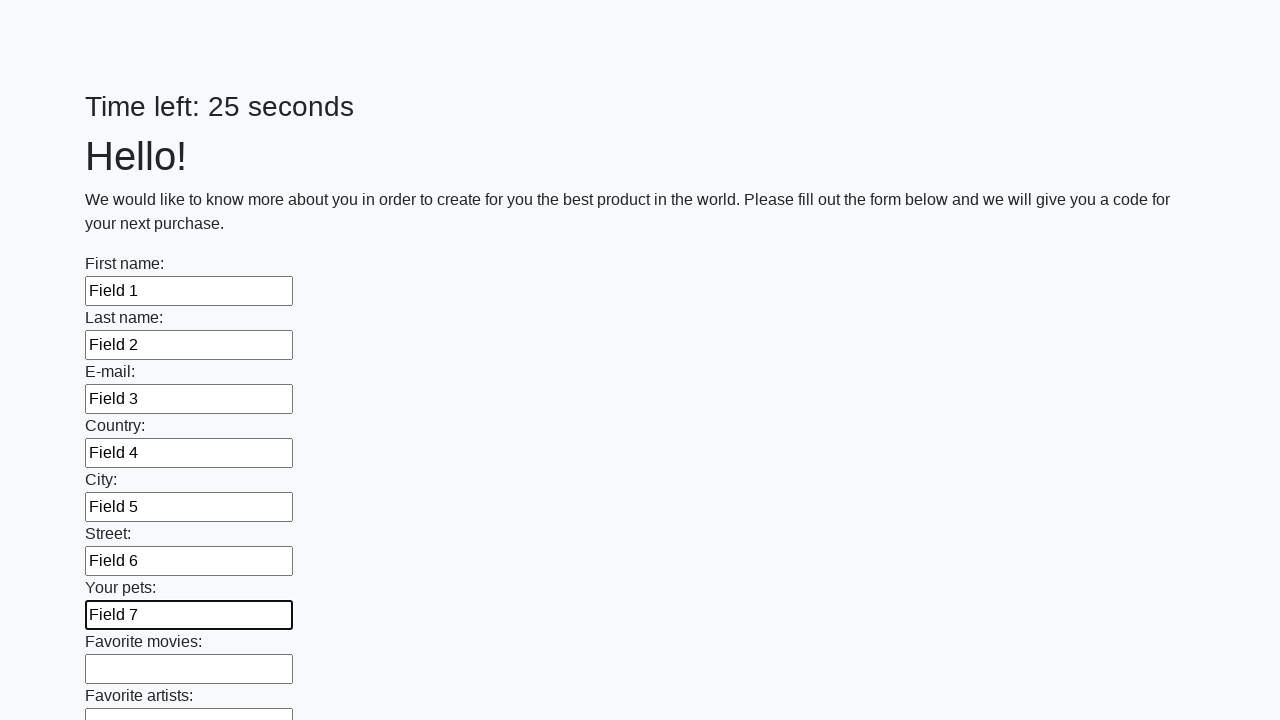

Filled input field 8 with 'Field 8' on input >> nth=7
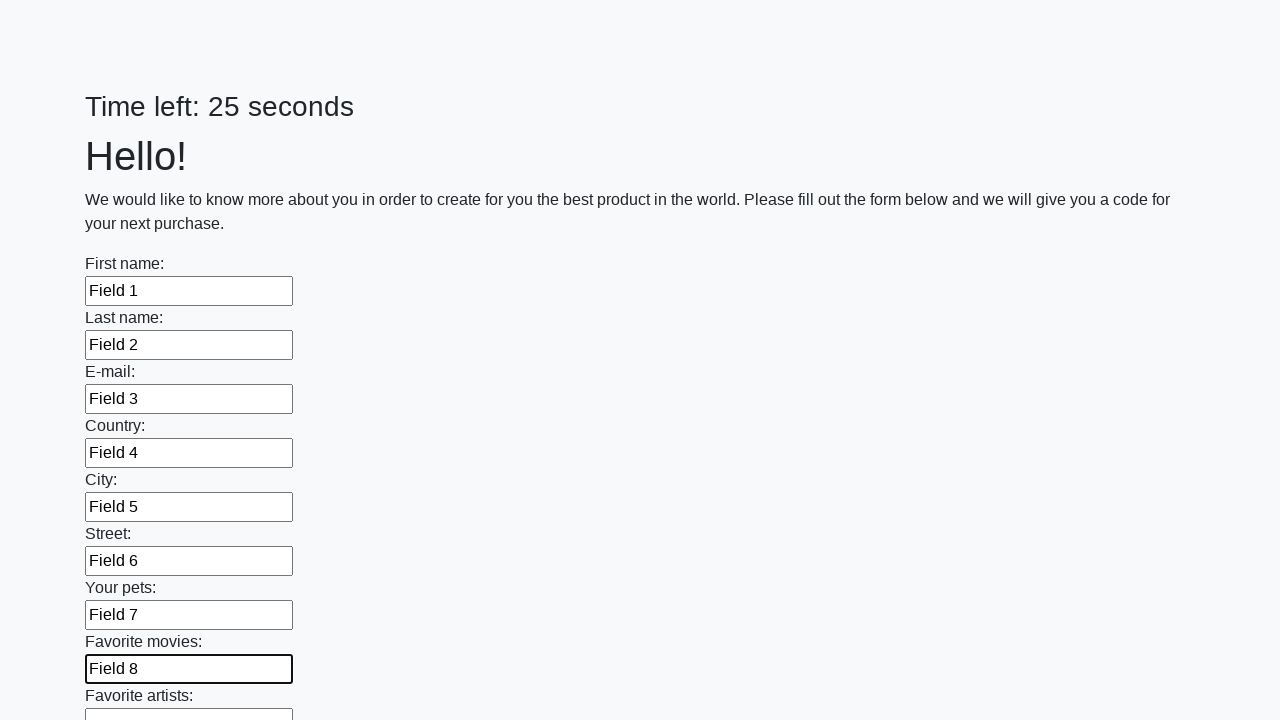

Filled input field 9 with 'Field 9' on input >> nth=8
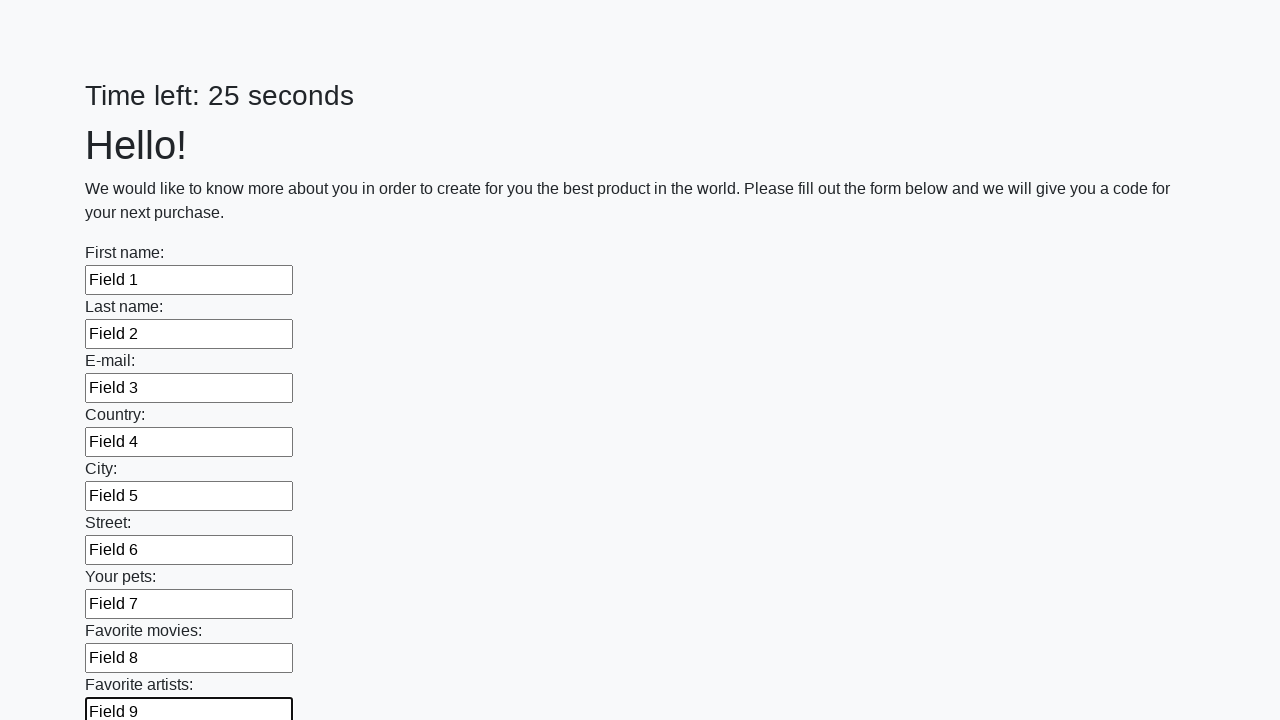

Filled input field 10 with 'Field 10' on input >> nth=9
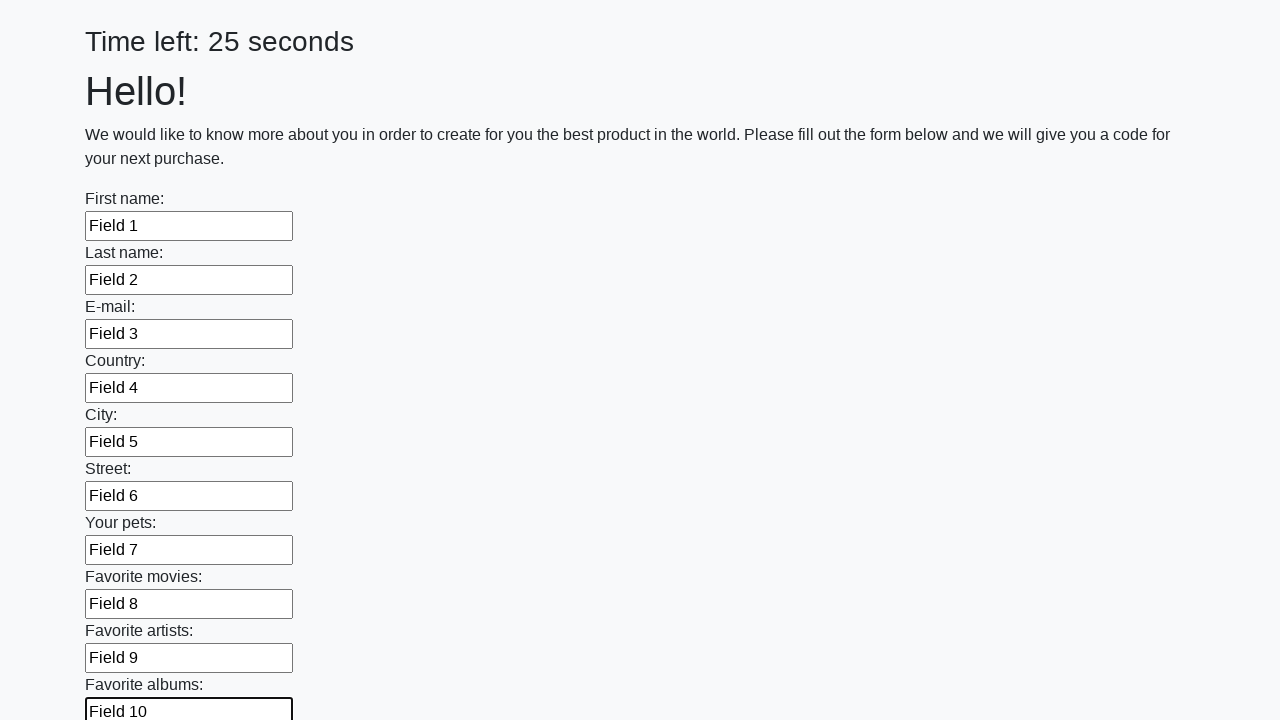

Filled input field 11 with 'Field 11' on input >> nth=10
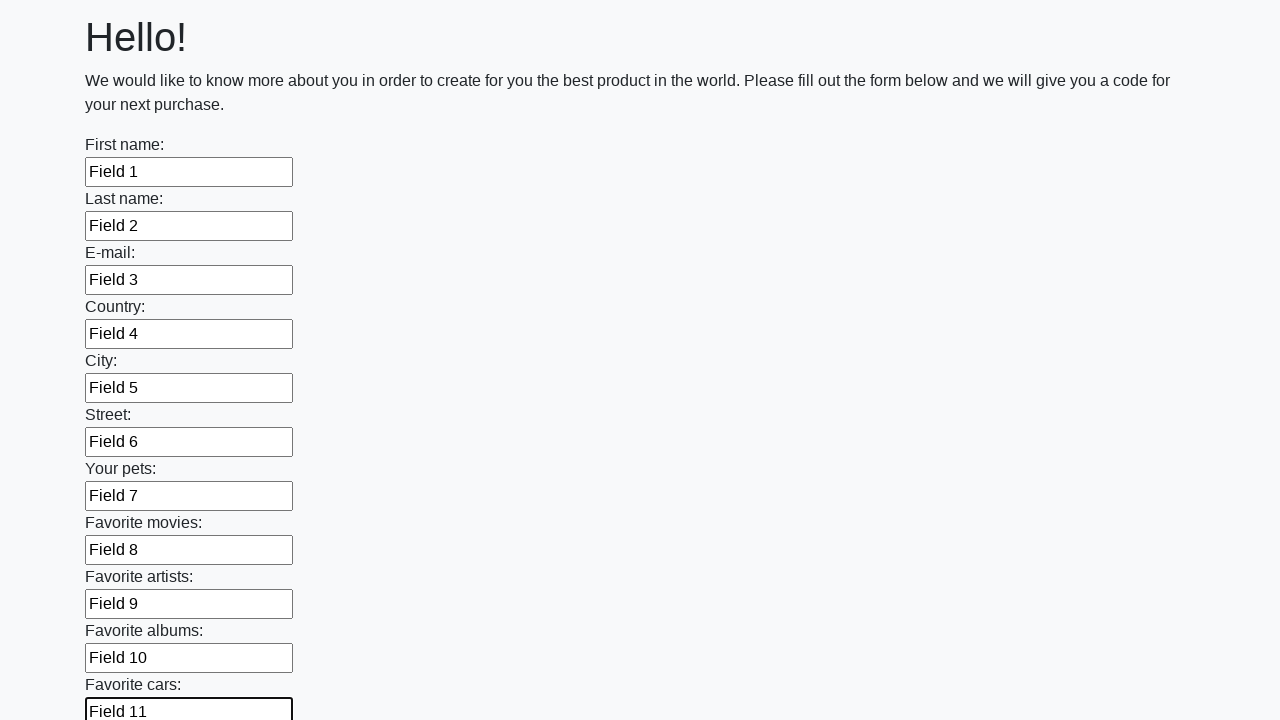

Filled input field 12 with 'Field 12' on input >> nth=11
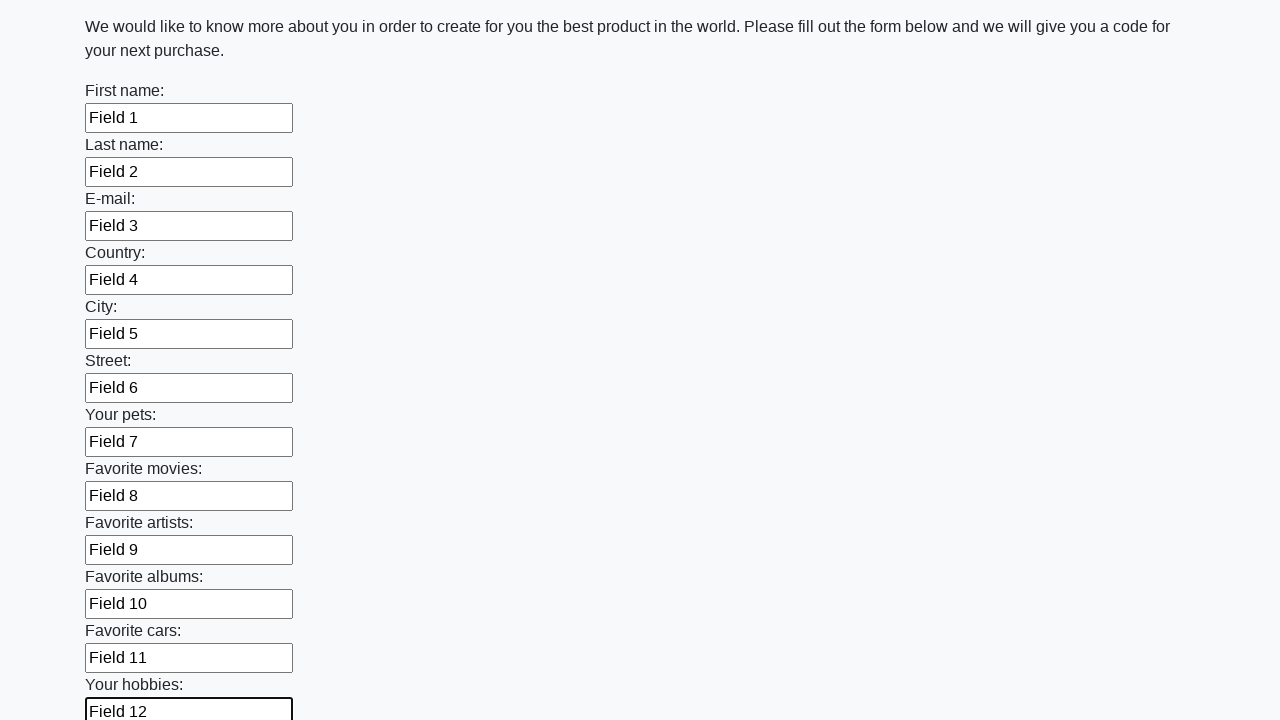

Filled input field 13 with 'Field 13' on input >> nth=12
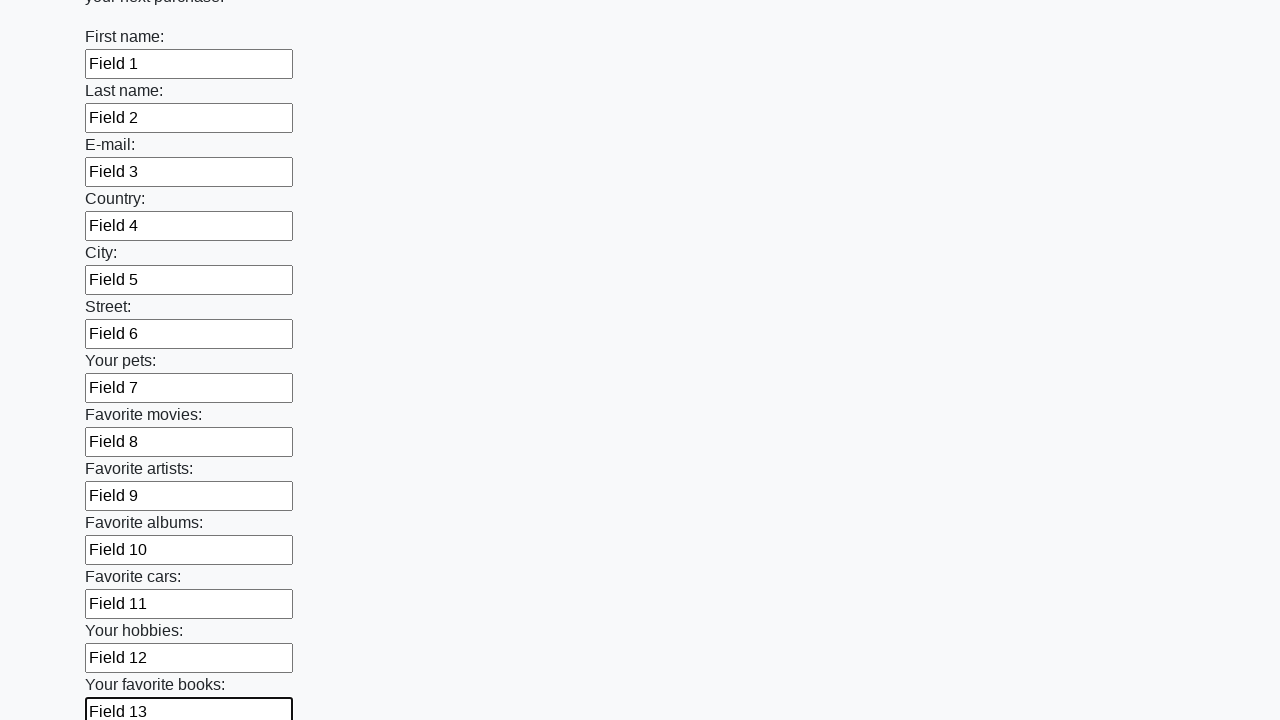

Filled input field 14 with 'Field 14' on input >> nth=13
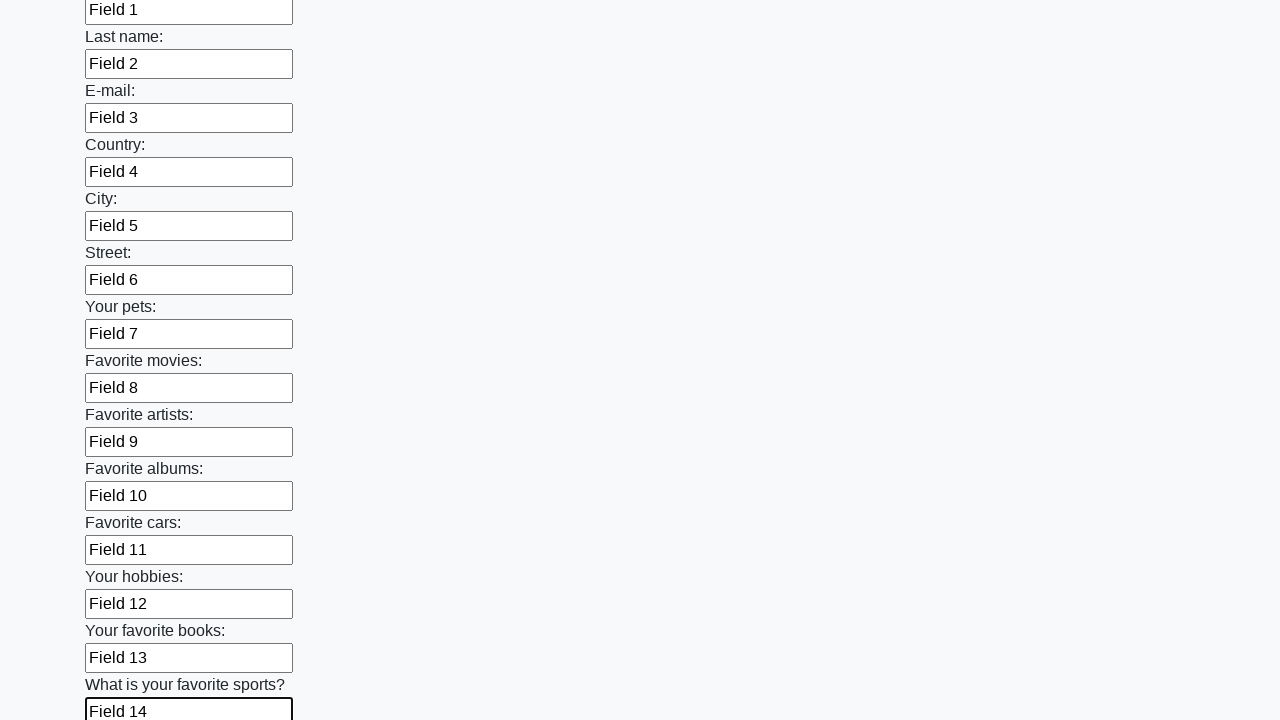

Filled input field 15 with 'Field 15' on input >> nth=14
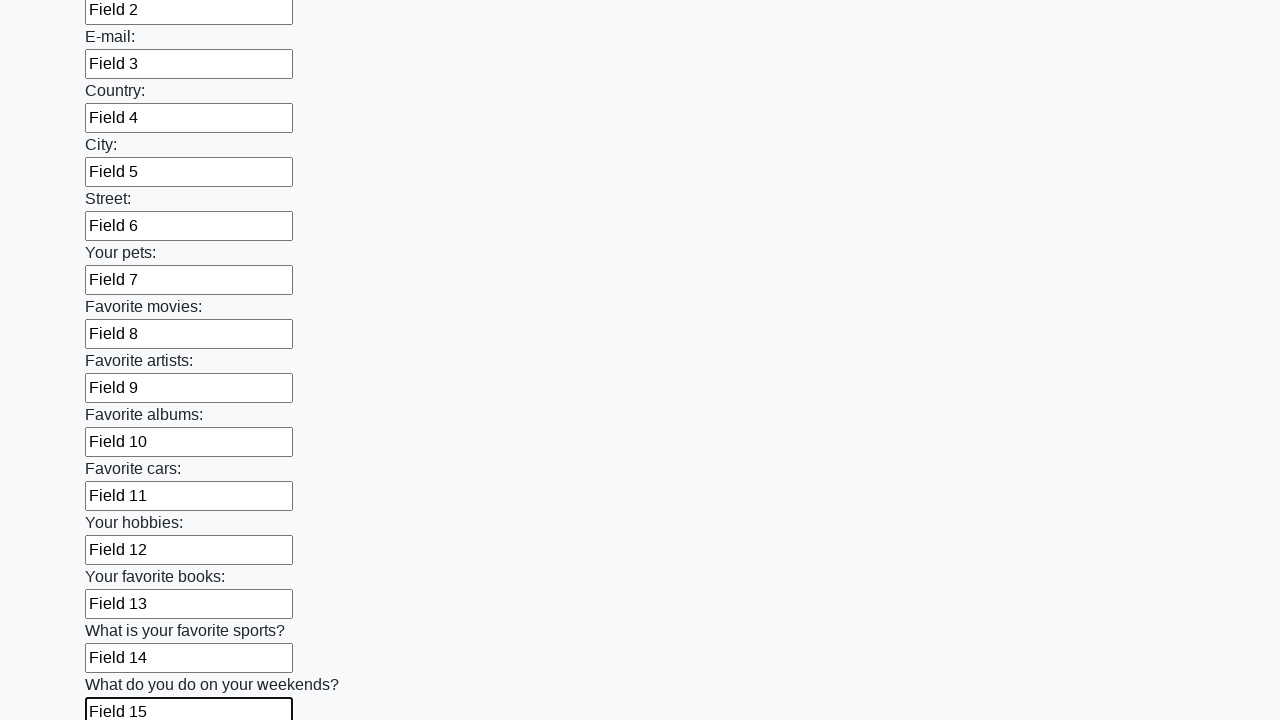

Filled input field 16 with 'Field 16' on input >> nth=15
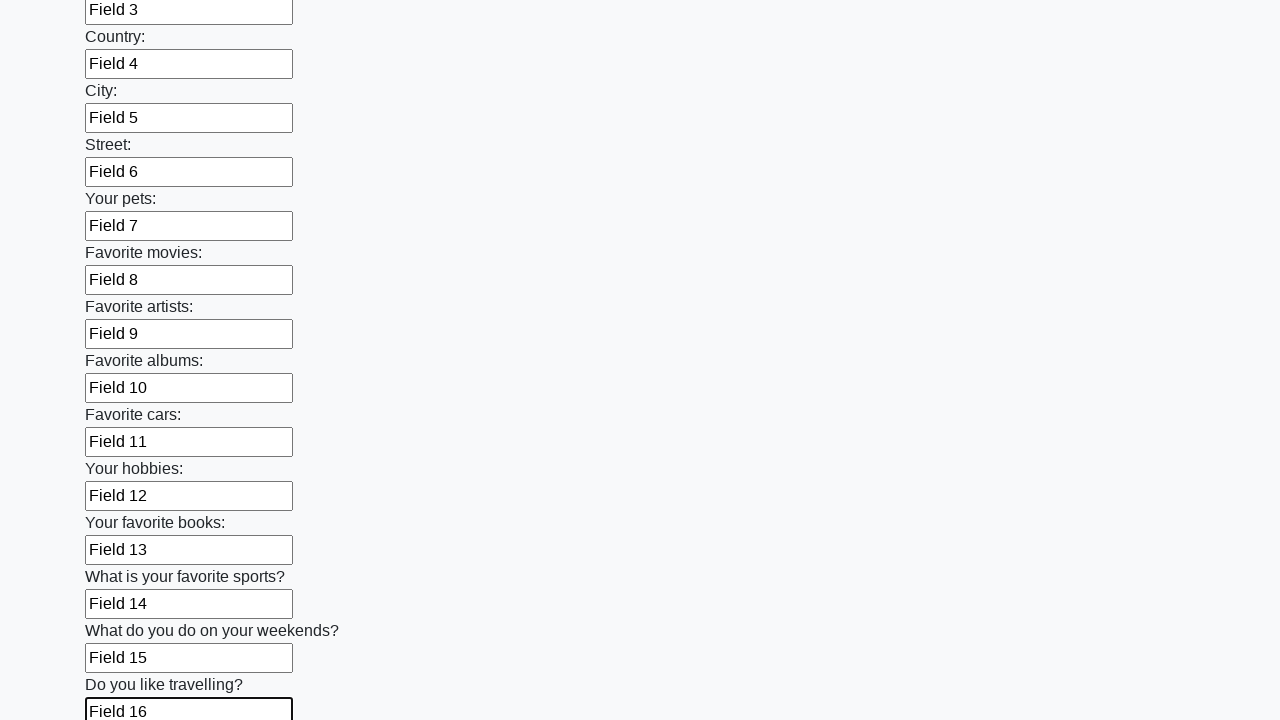

Filled input field 17 with 'Field 17' on input >> nth=16
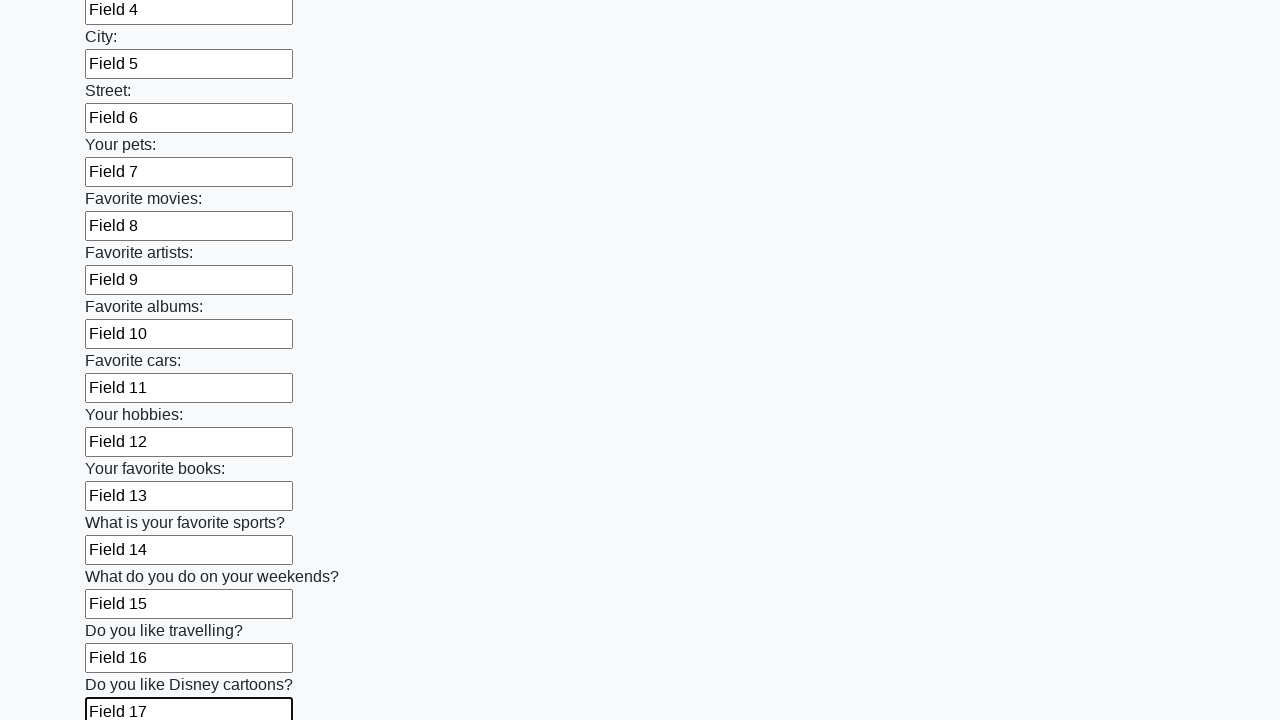

Filled input field 18 with 'Field 18' on input >> nth=17
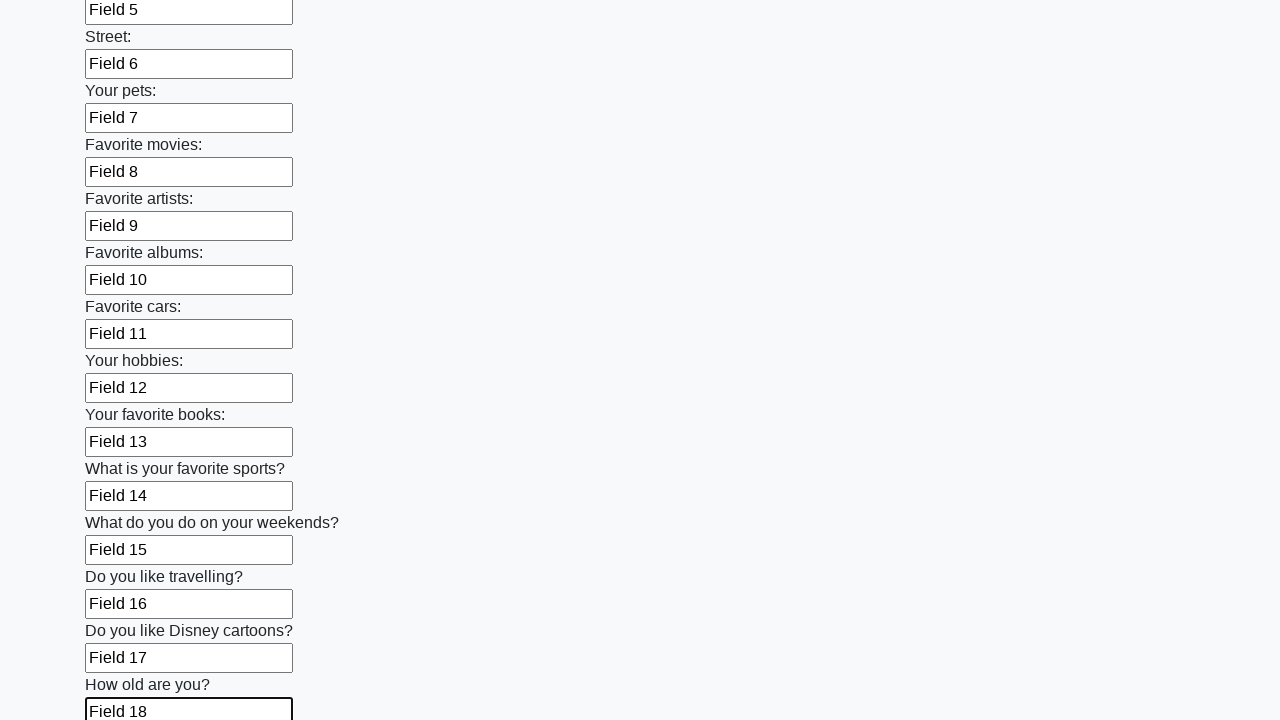

Filled input field 19 with 'Field 19' on input >> nth=18
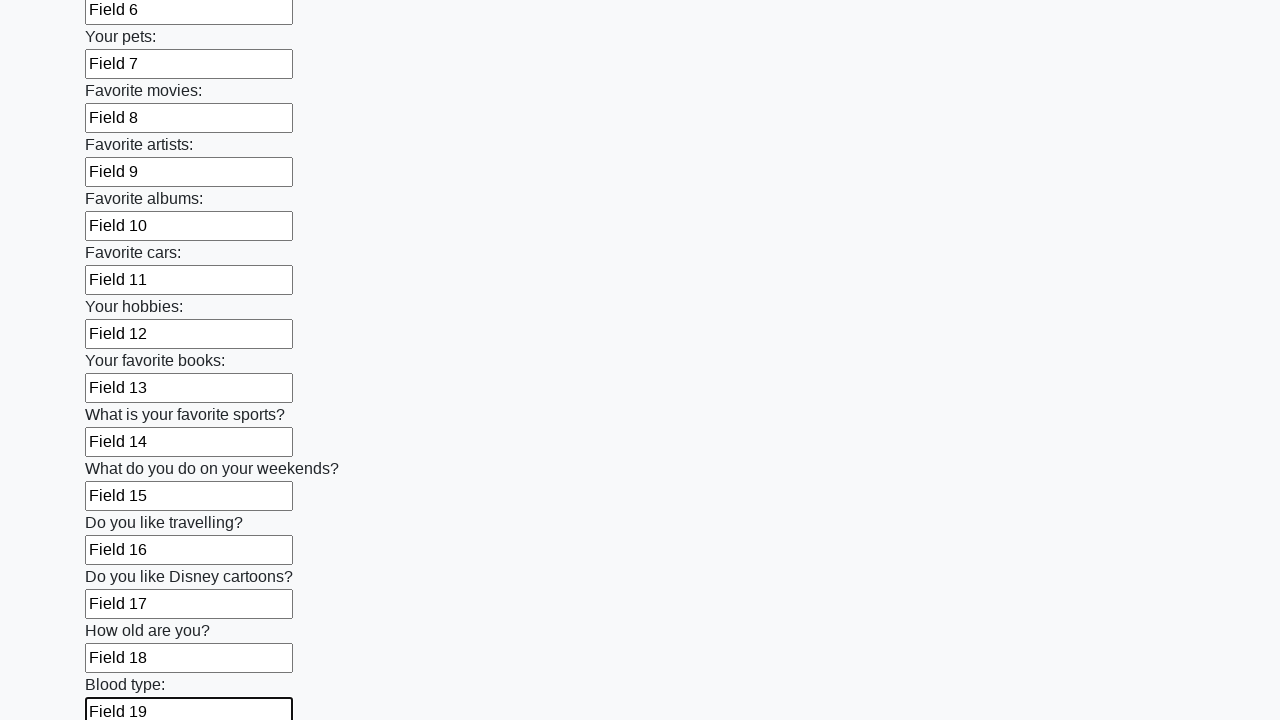

Filled input field 20 with 'Field 20' on input >> nth=19
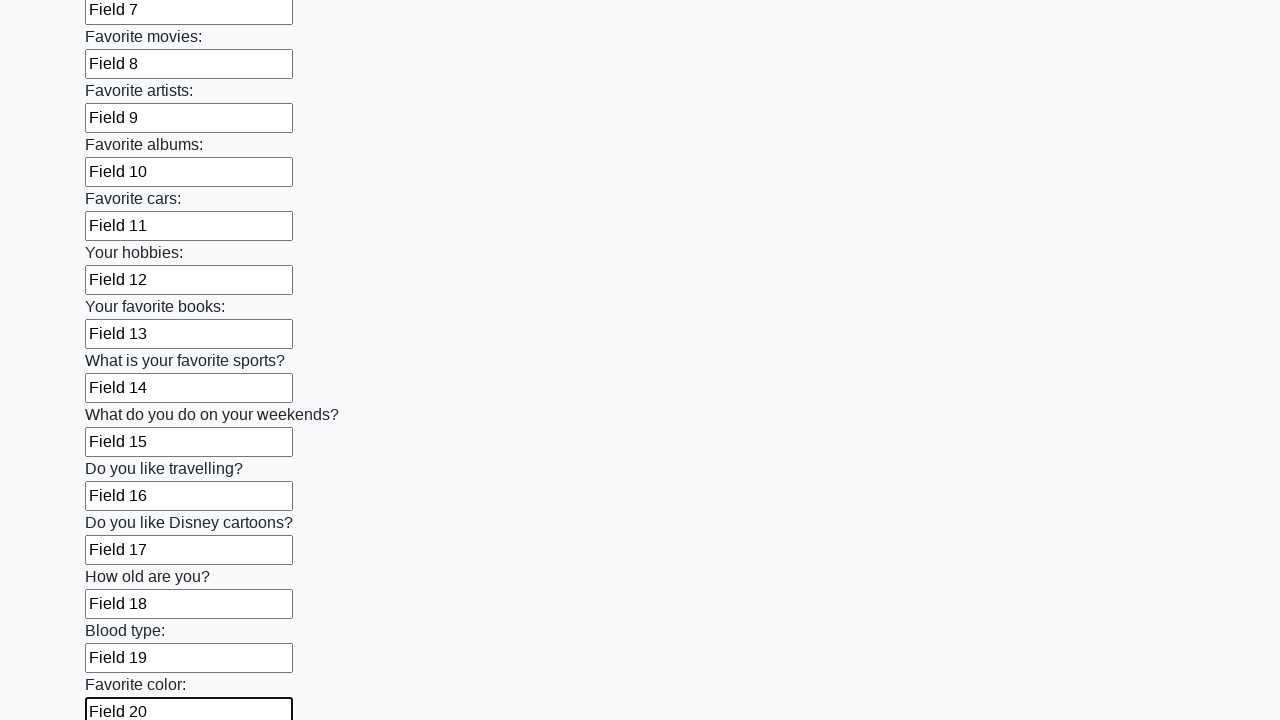

Filled input field 21 with 'Field 21' on input >> nth=20
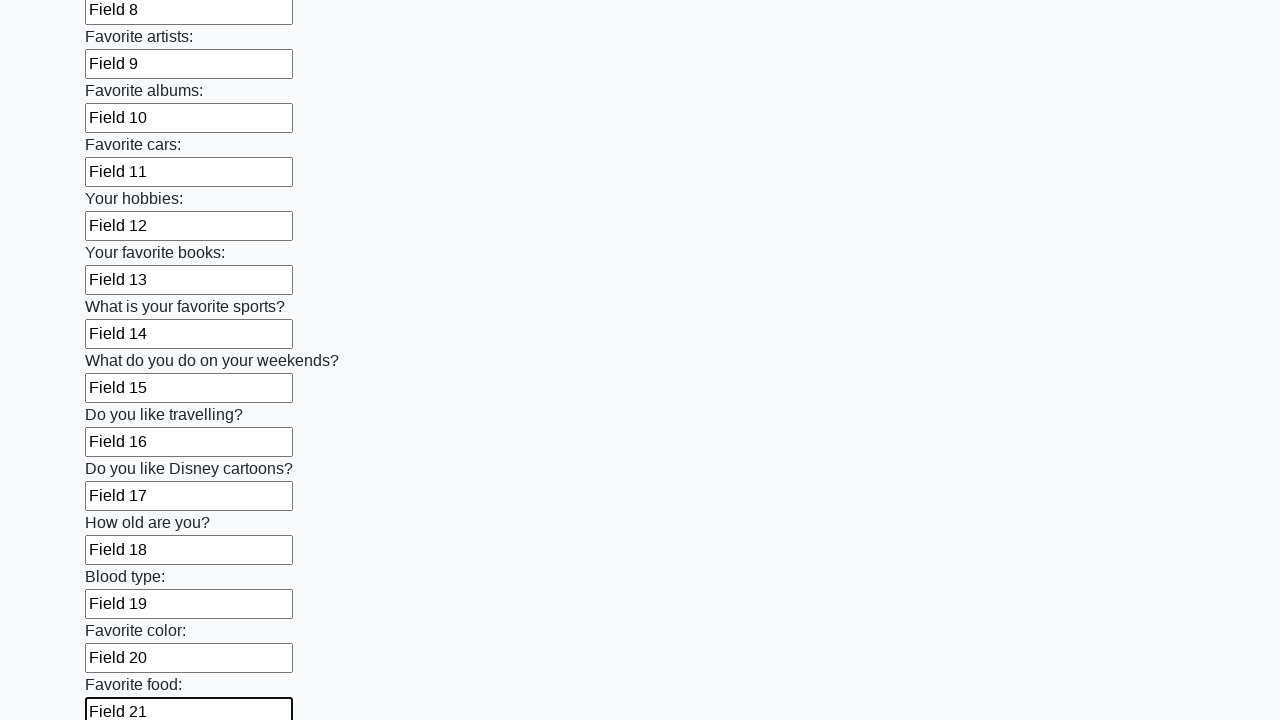

Filled input field 22 with 'Field 22' on input >> nth=21
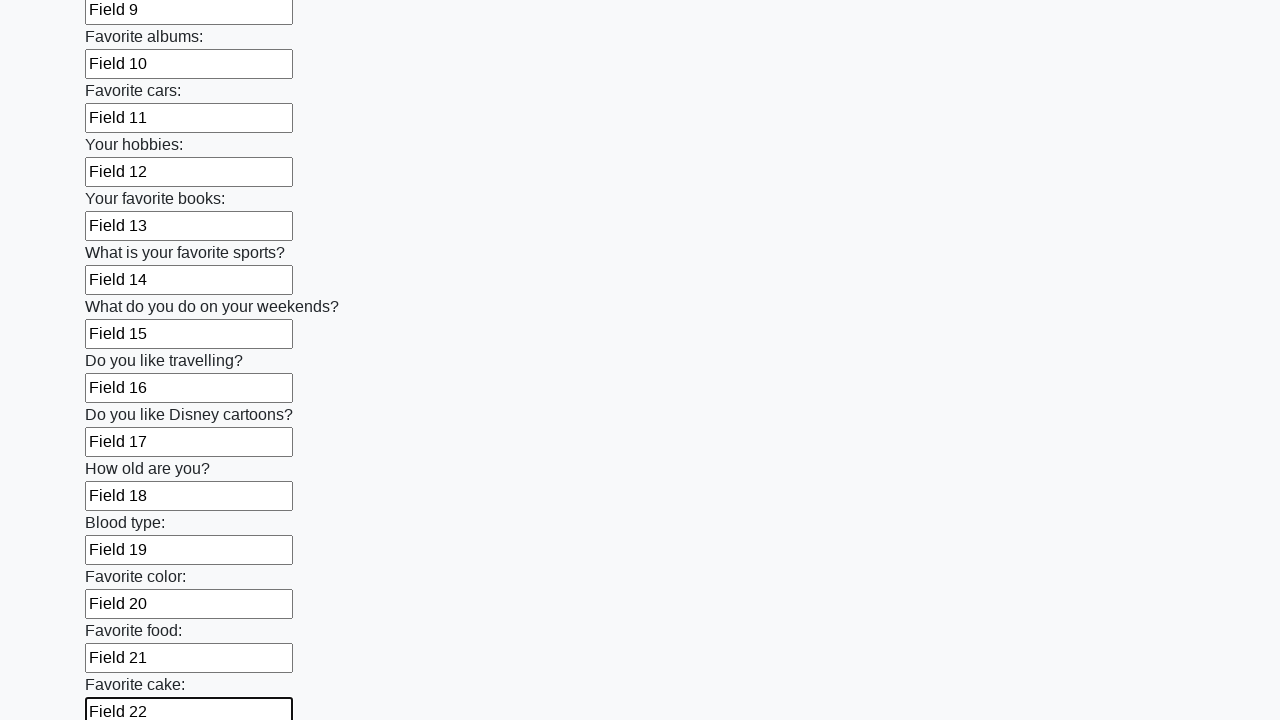

Filled input field 23 with 'Field 23' on input >> nth=22
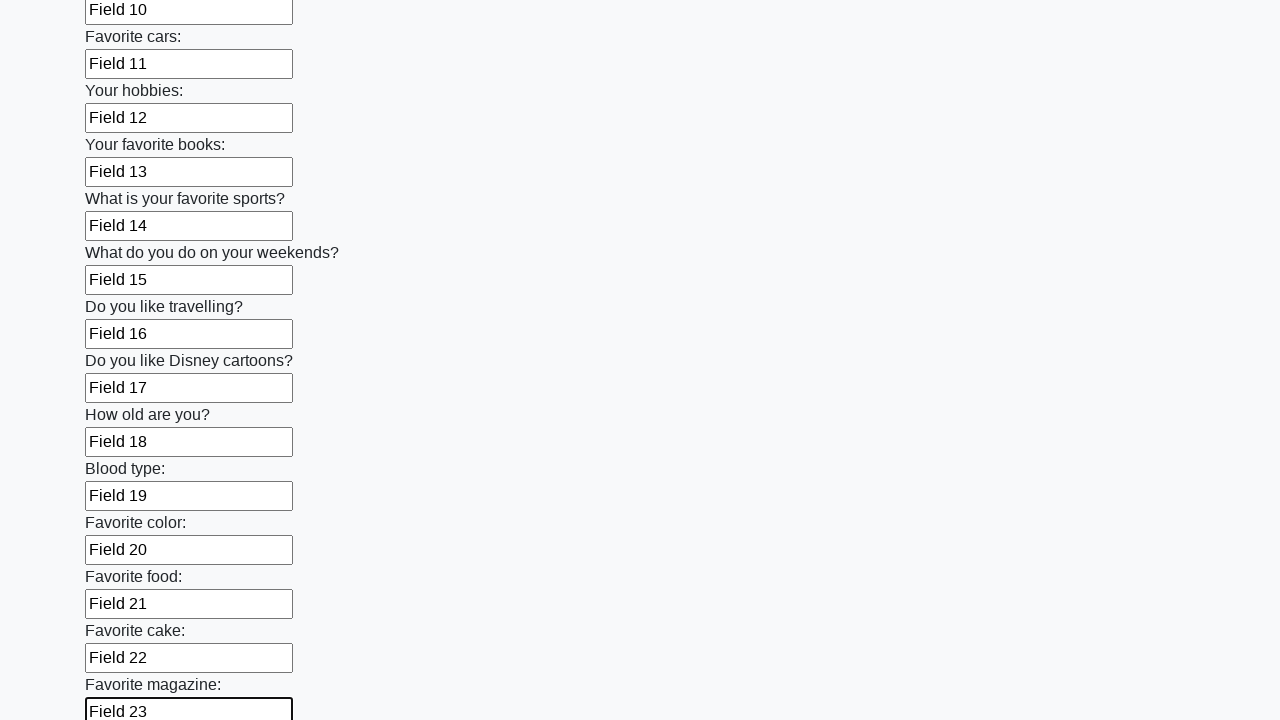

Filled input field 24 with 'Field 24' on input >> nth=23
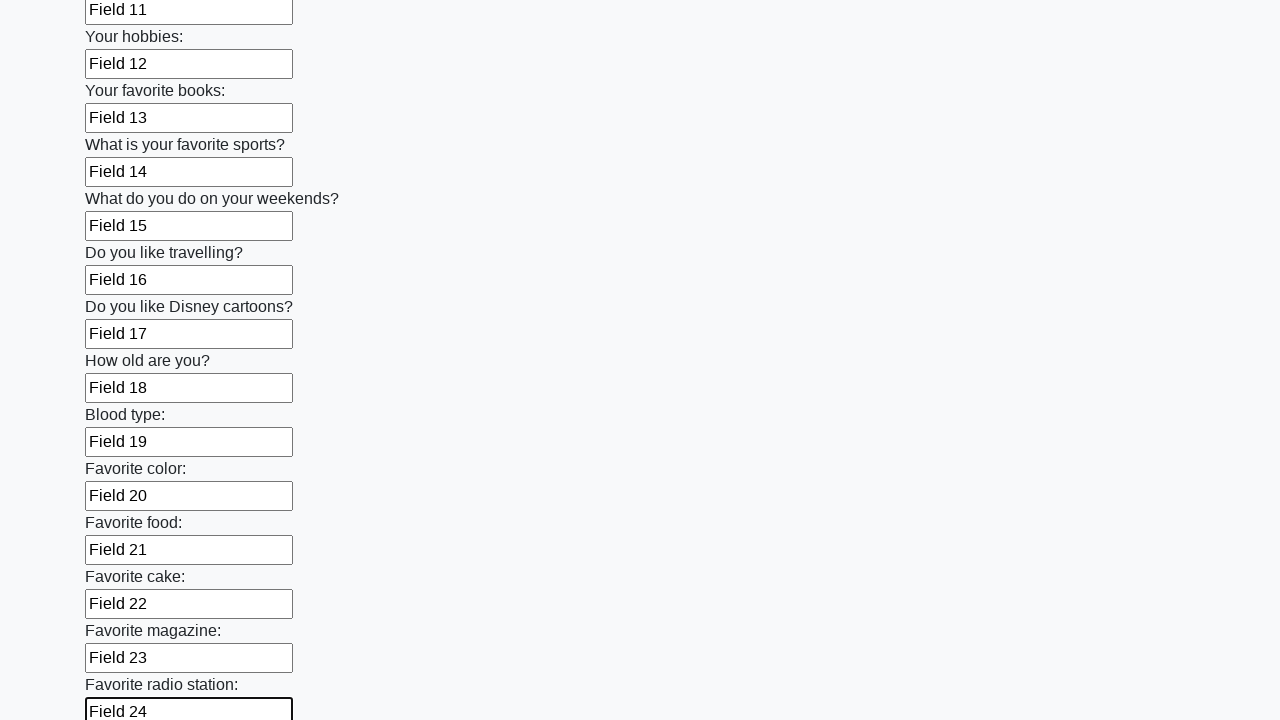

Filled input field 25 with 'Field 25' on input >> nth=24
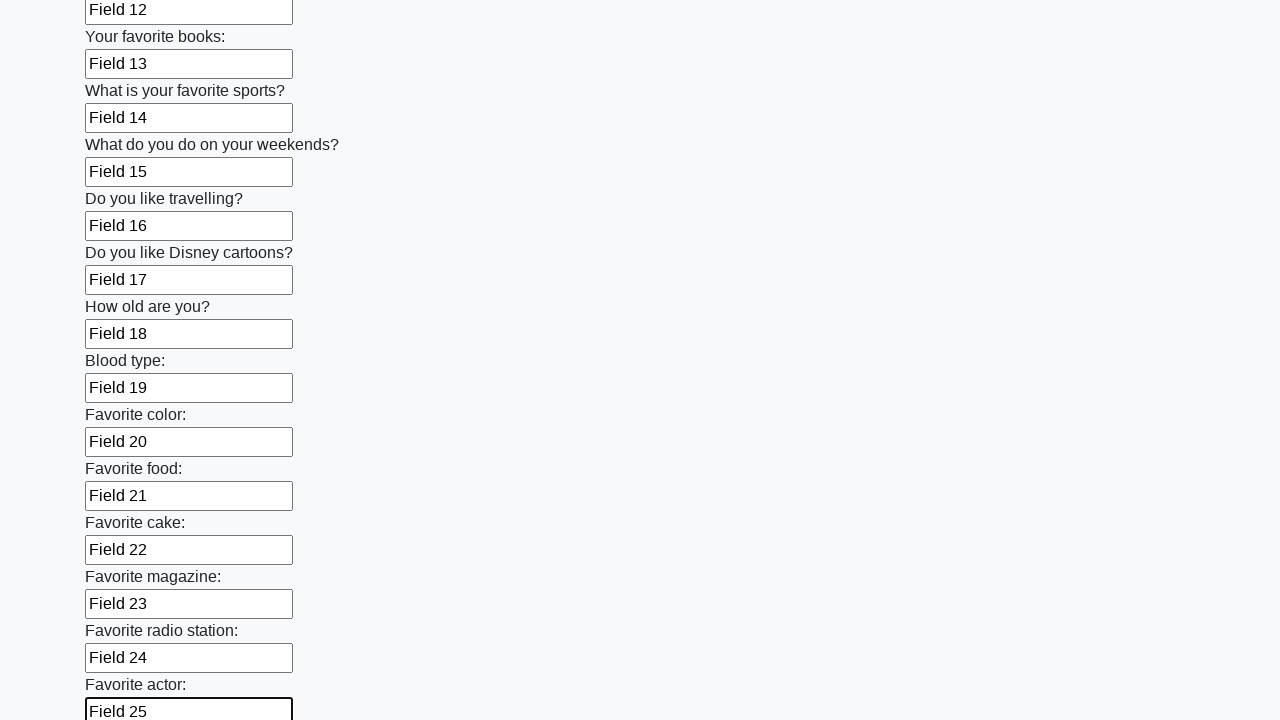

Filled input field 26 with 'Field 26' on input >> nth=25
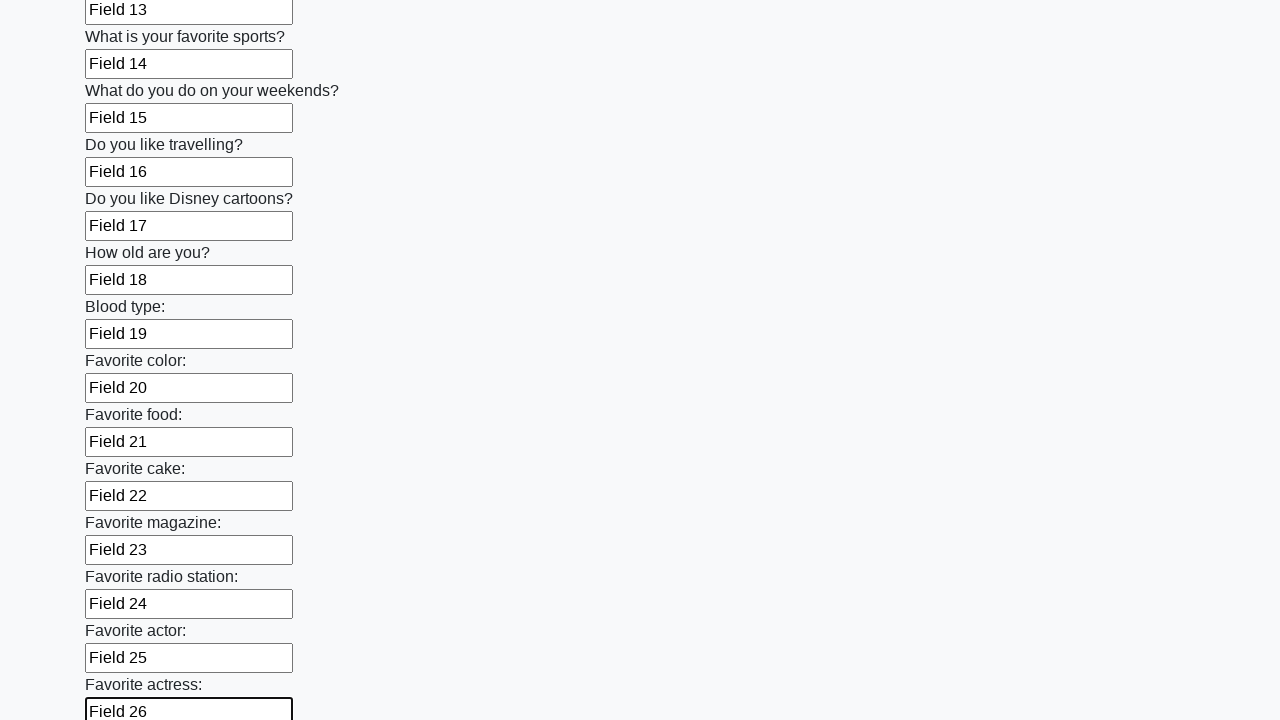

Filled input field 27 with 'Field 27' on input >> nth=26
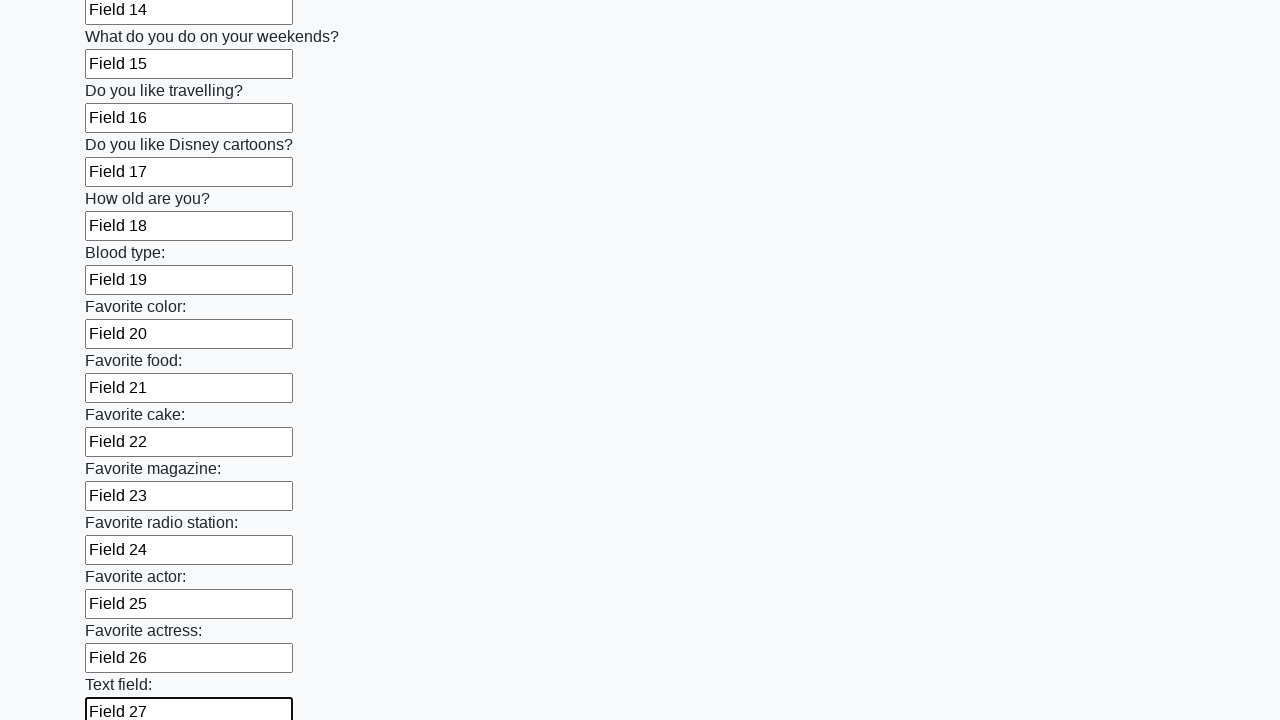

Filled input field 28 with 'Field 28' on input >> nth=27
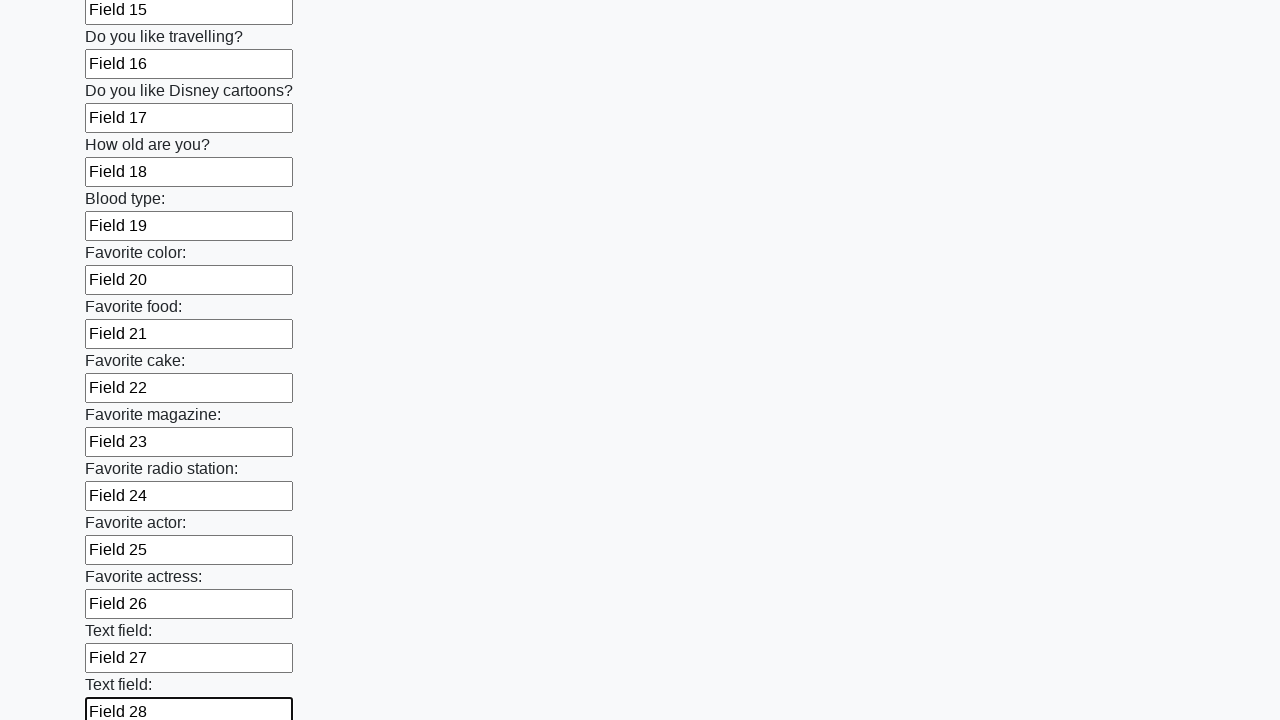

Filled input field 29 with 'Field 29' on input >> nth=28
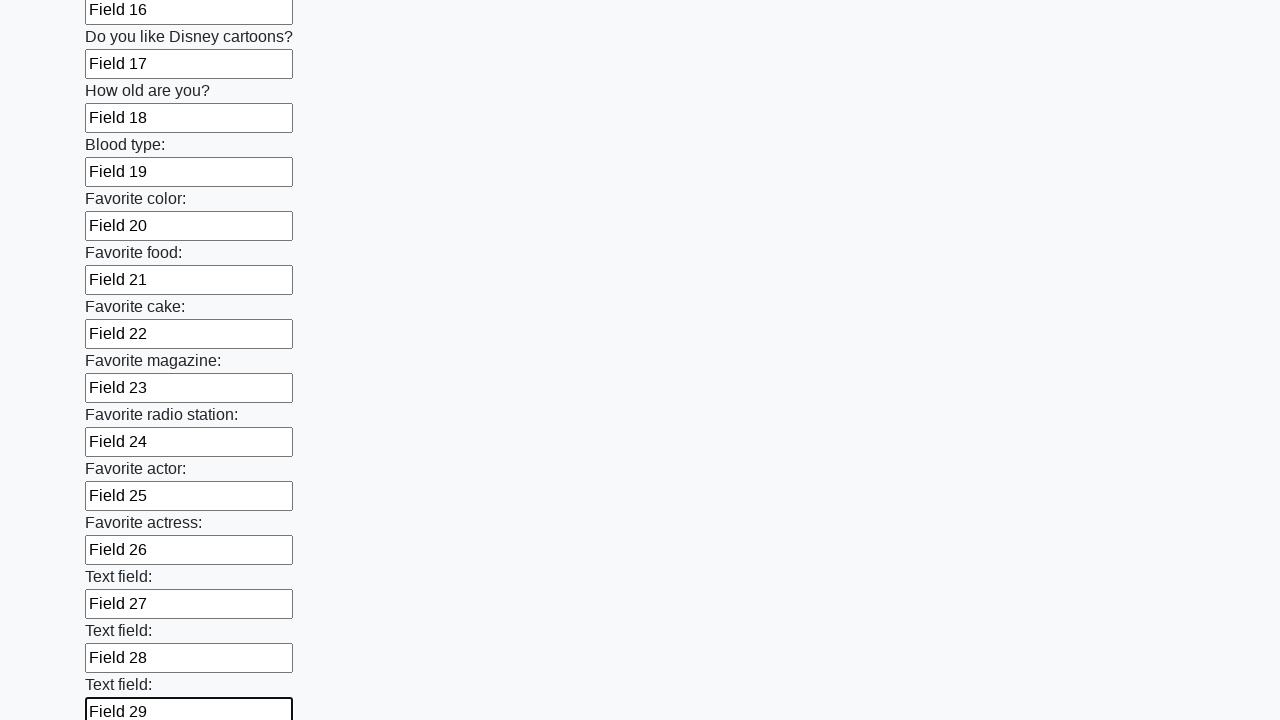

Filled input field 30 with 'Field 30' on input >> nth=29
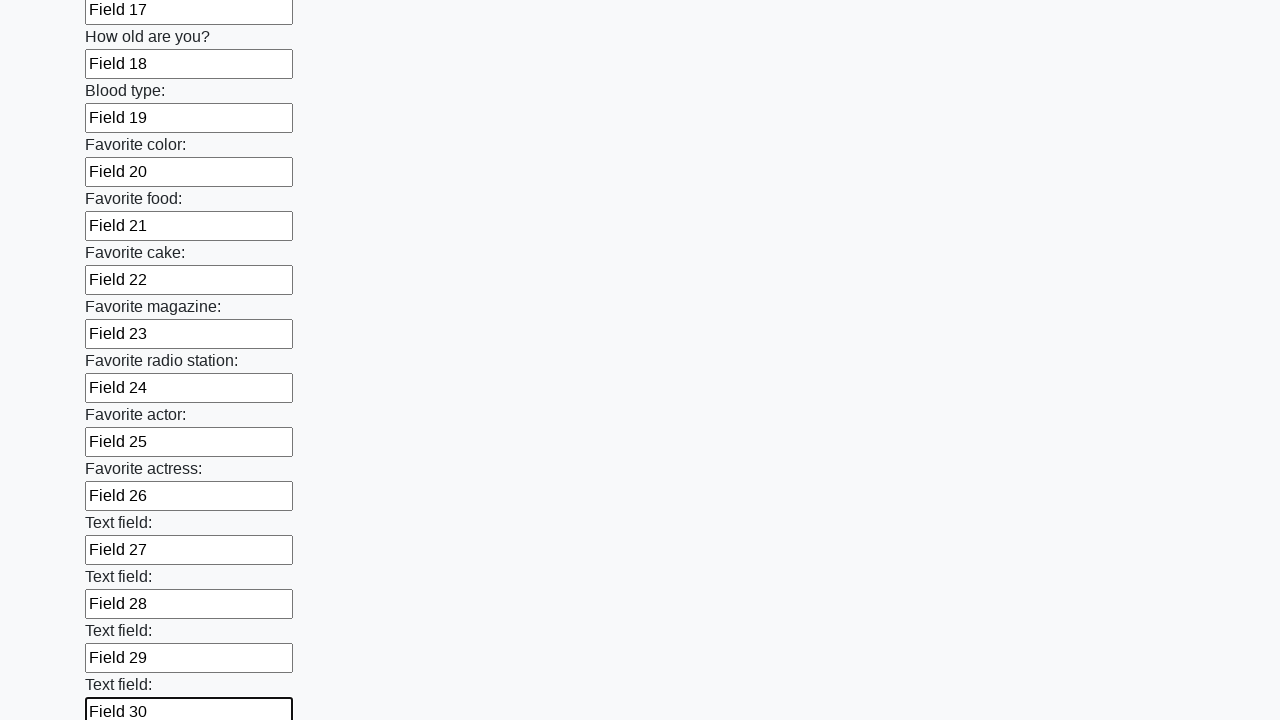

Filled input field 31 with 'Field 31' on input >> nth=30
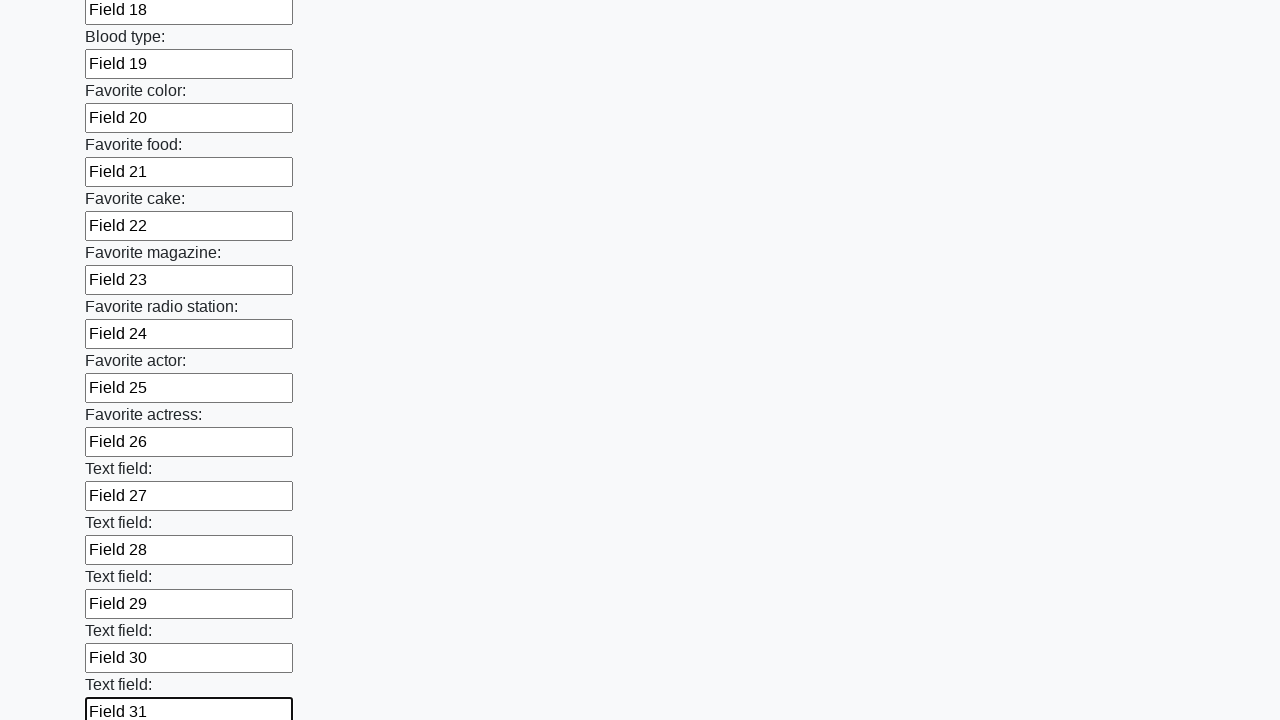

Filled input field 32 with 'Field 32' on input >> nth=31
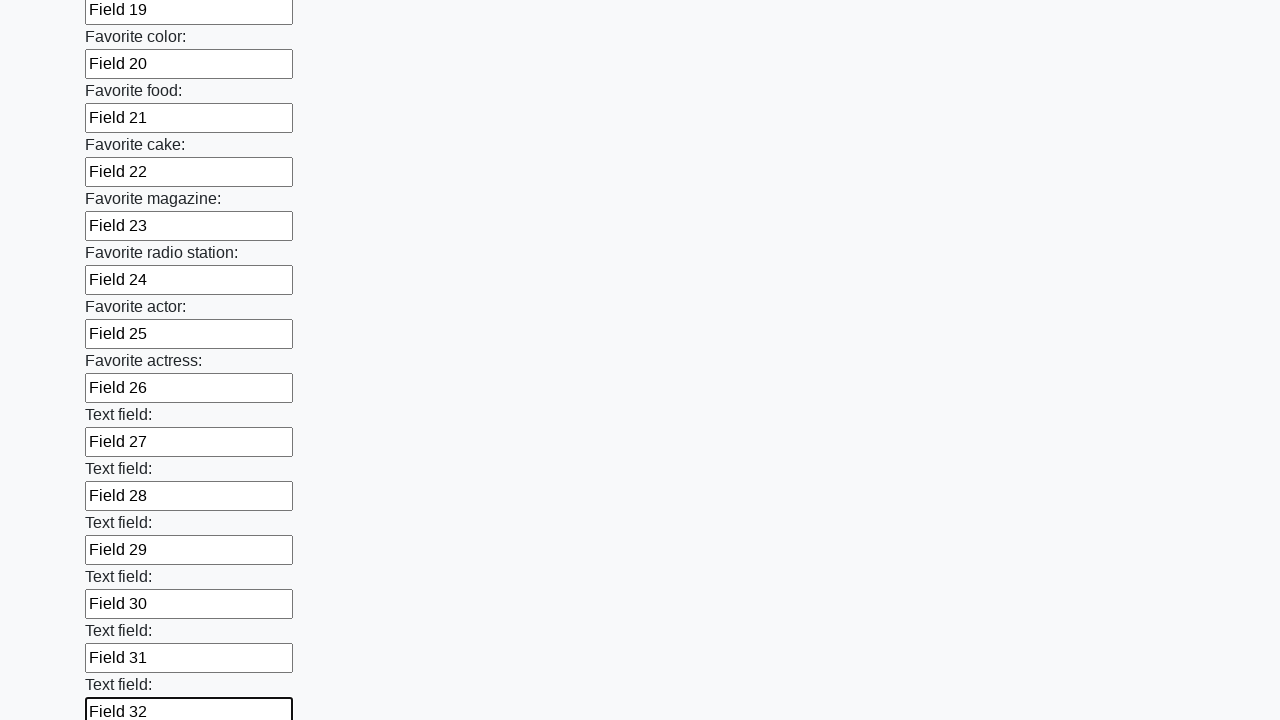

Filled input field 33 with 'Field 33' on input >> nth=32
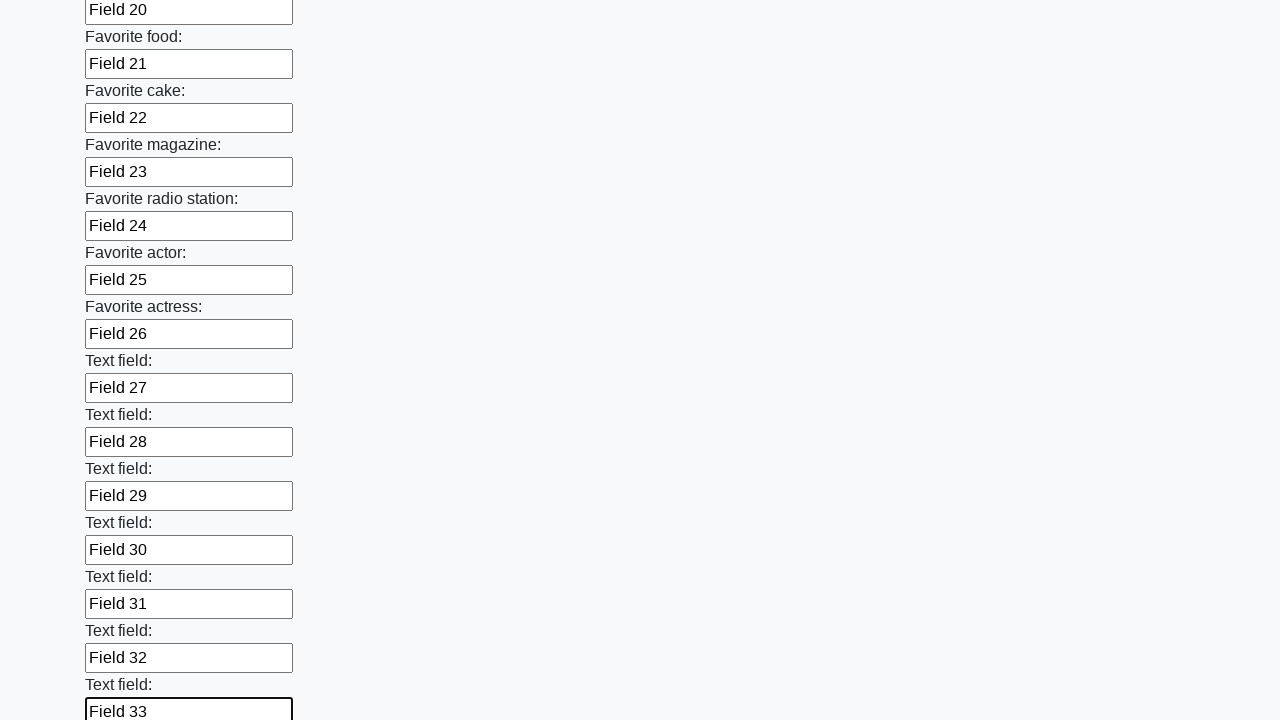

Filled input field 34 with 'Field 34' on input >> nth=33
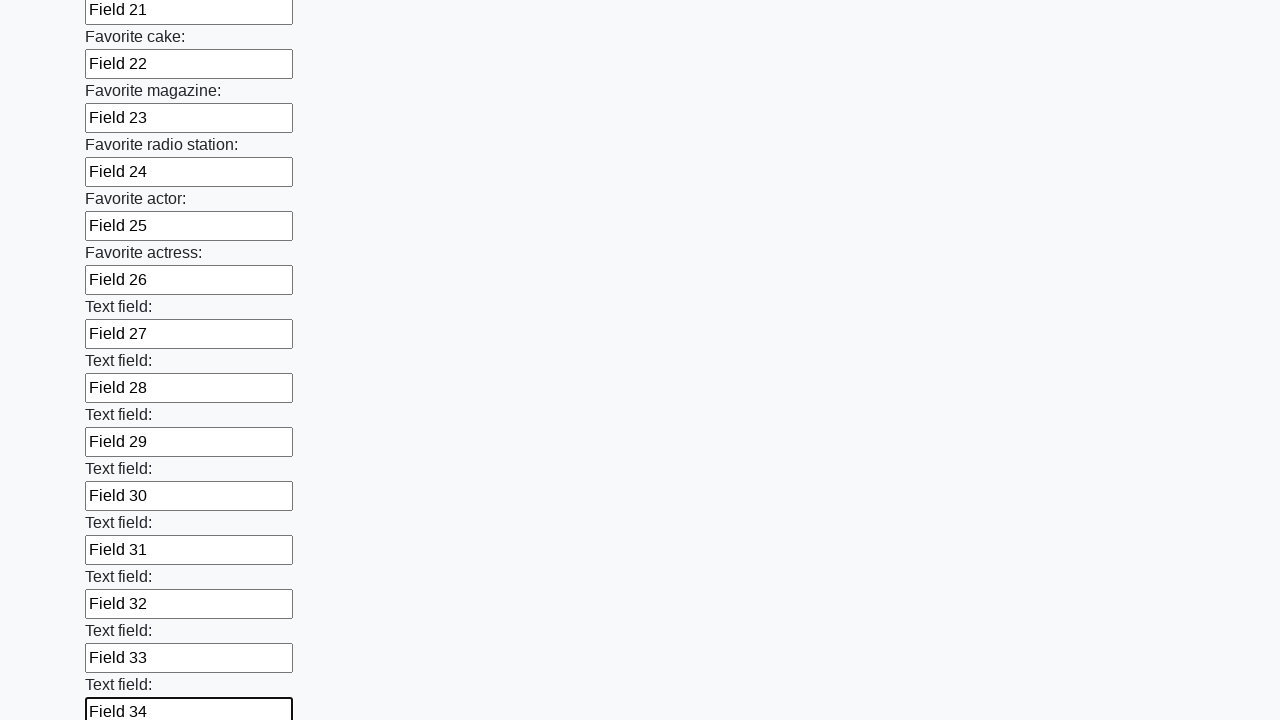

Filled input field 35 with 'Field 35' on input >> nth=34
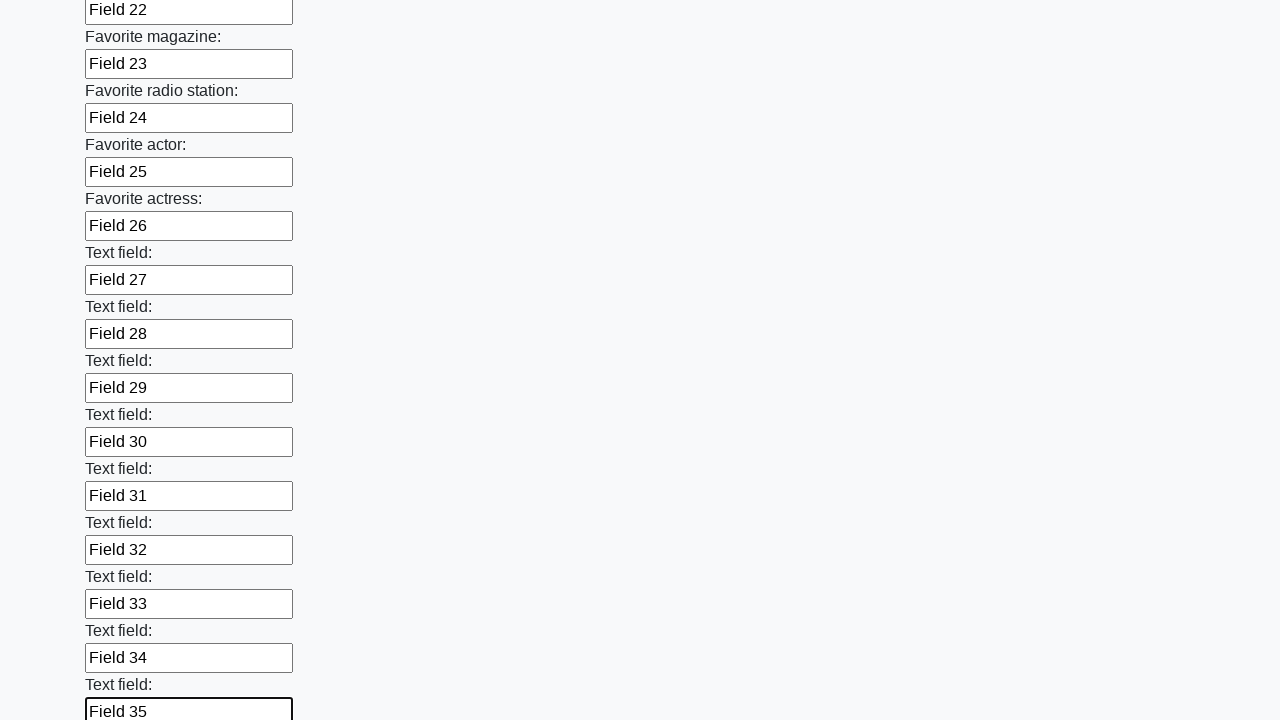

Filled input field 36 with 'Field 36' on input >> nth=35
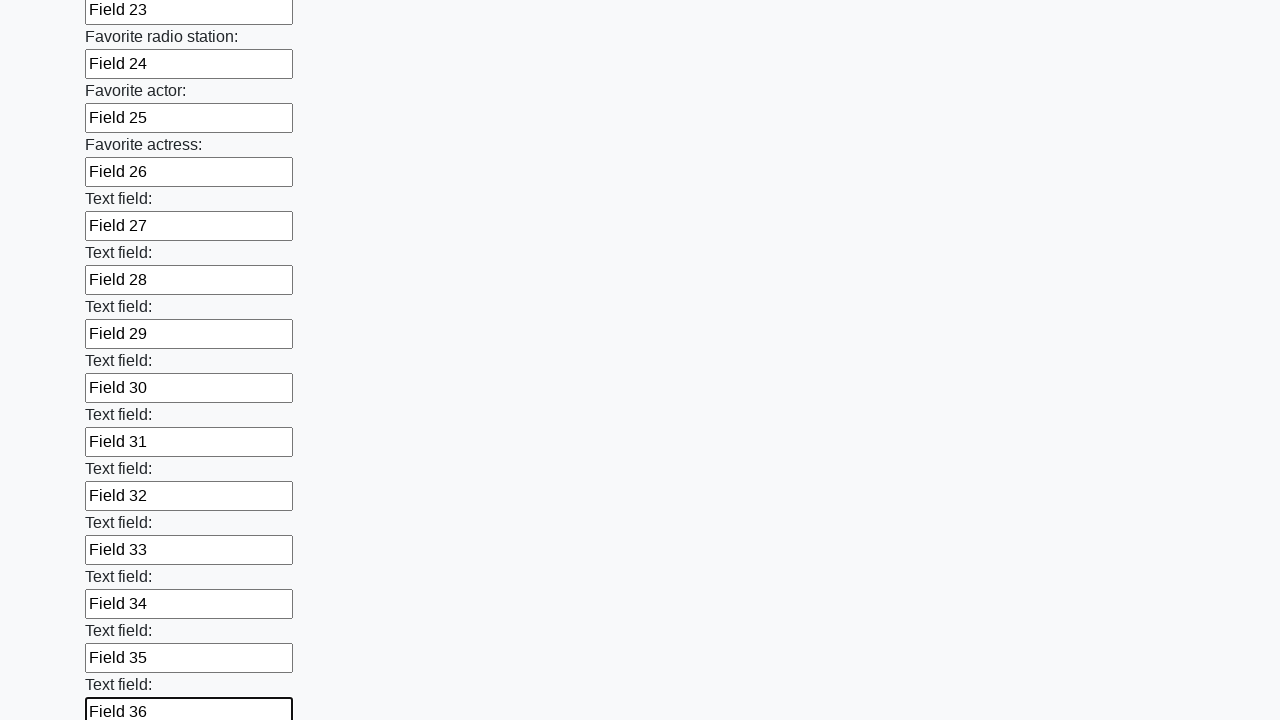

Filled input field 37 with 'Field 37' on input >> nth=36
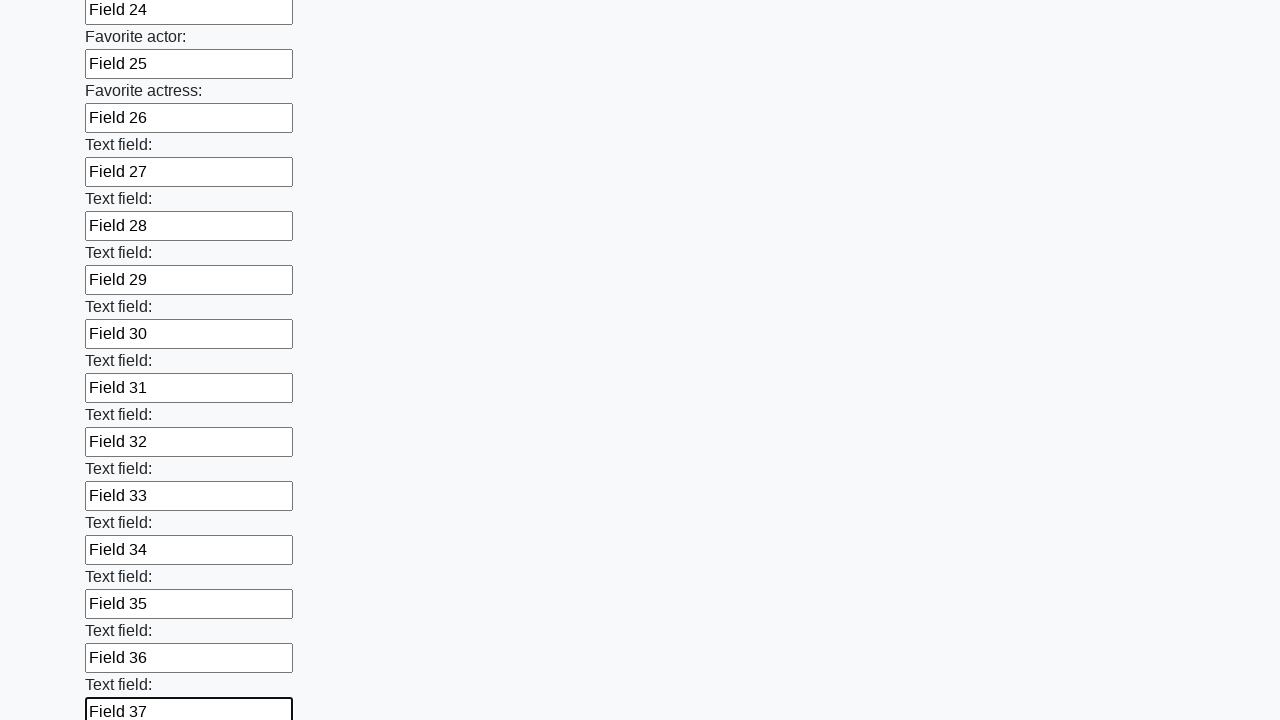

Filled input field 38 with 'Field 38' on input >> nth=37
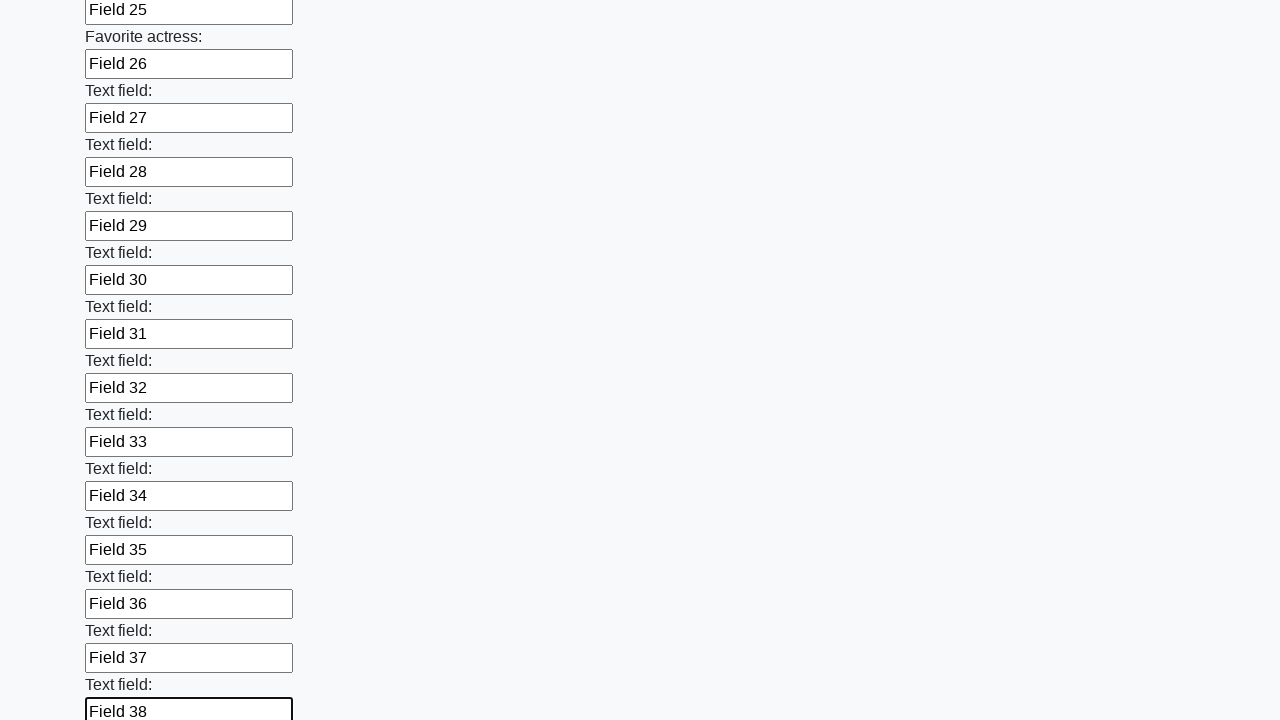

Filled input field 39 with 'Field 39' on input >> nth=38
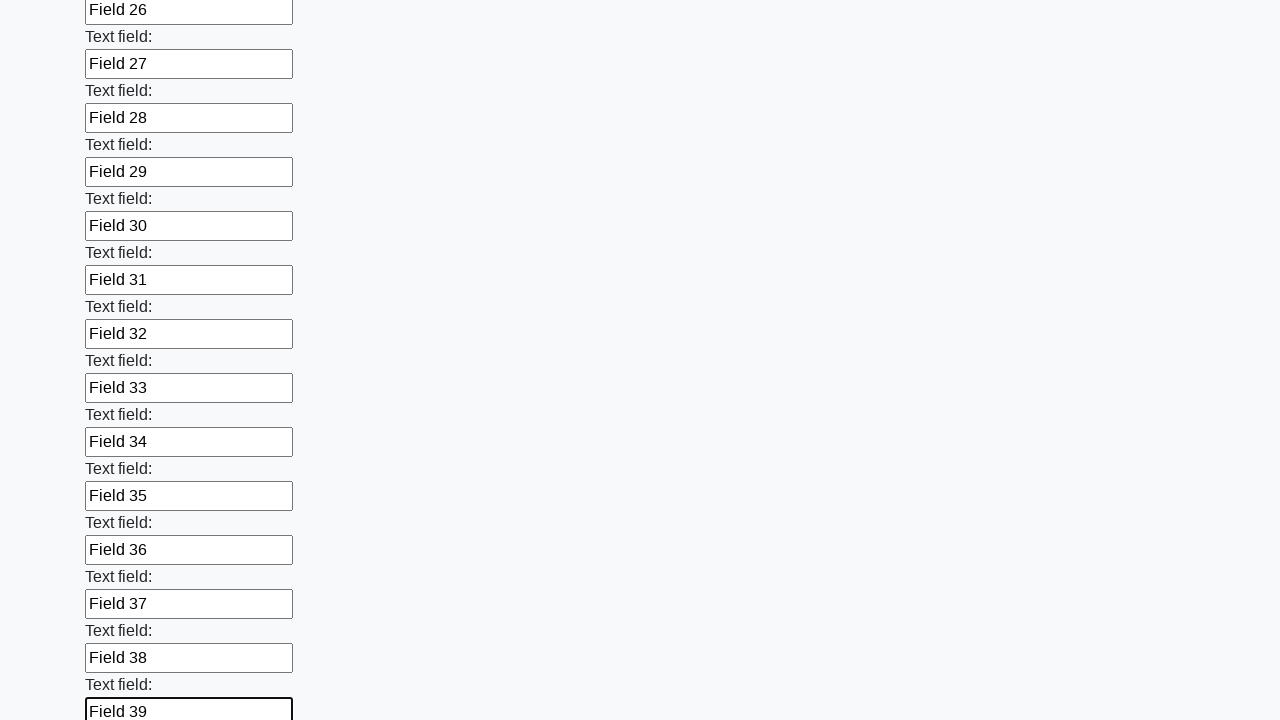

Filled input field 40 with 'Field 40' on input >> nth=39
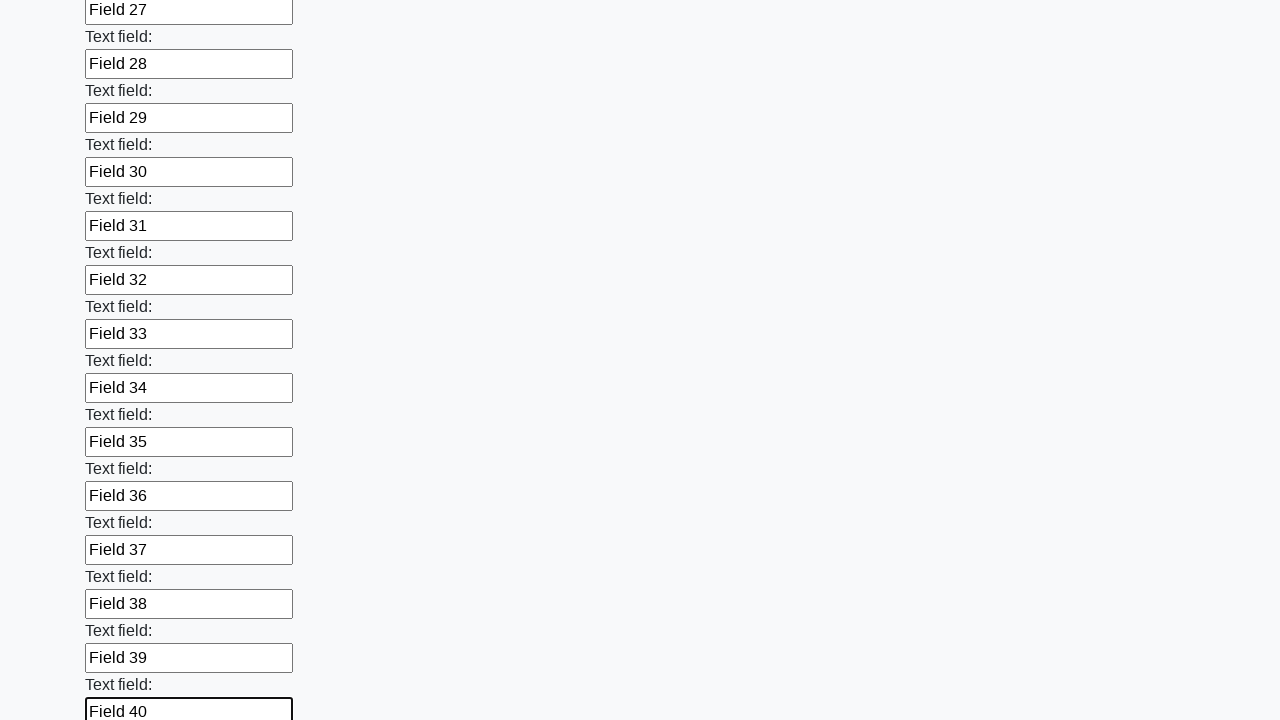

Filled input field 41 with 'Field 41' on input >> nth=40
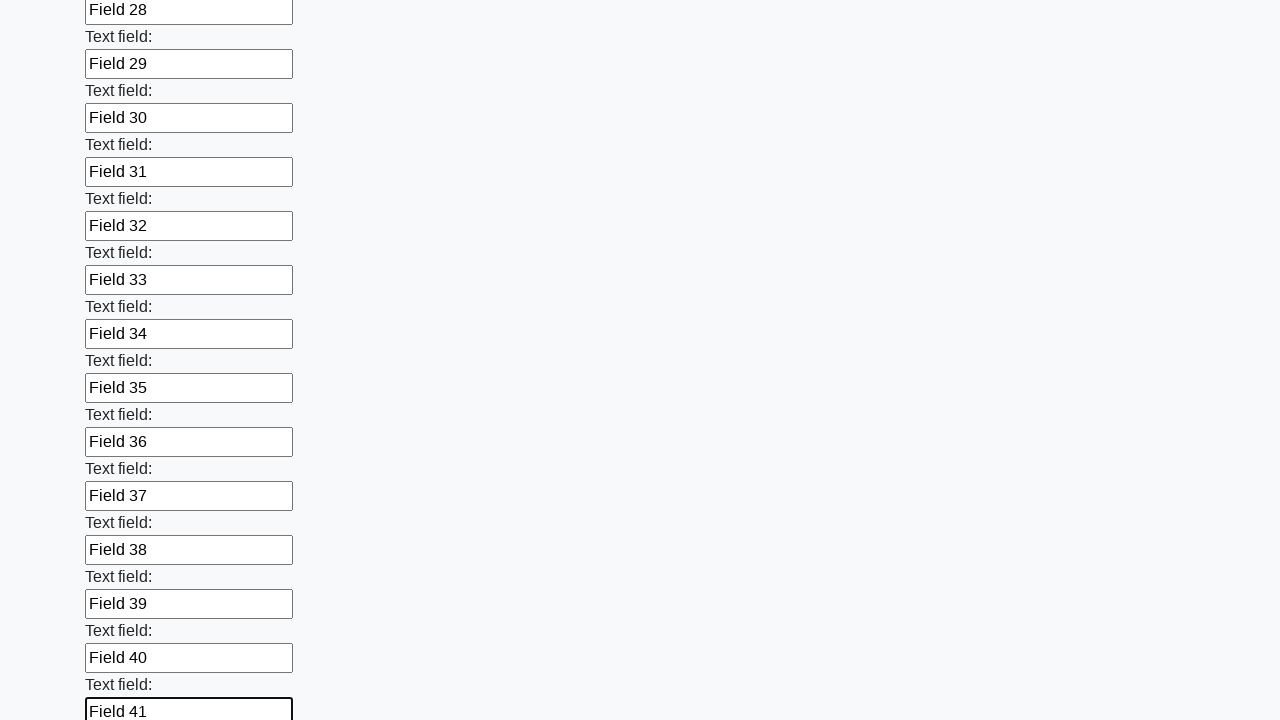

Filled input field 42 with 'Field 42' on input >> nth=41
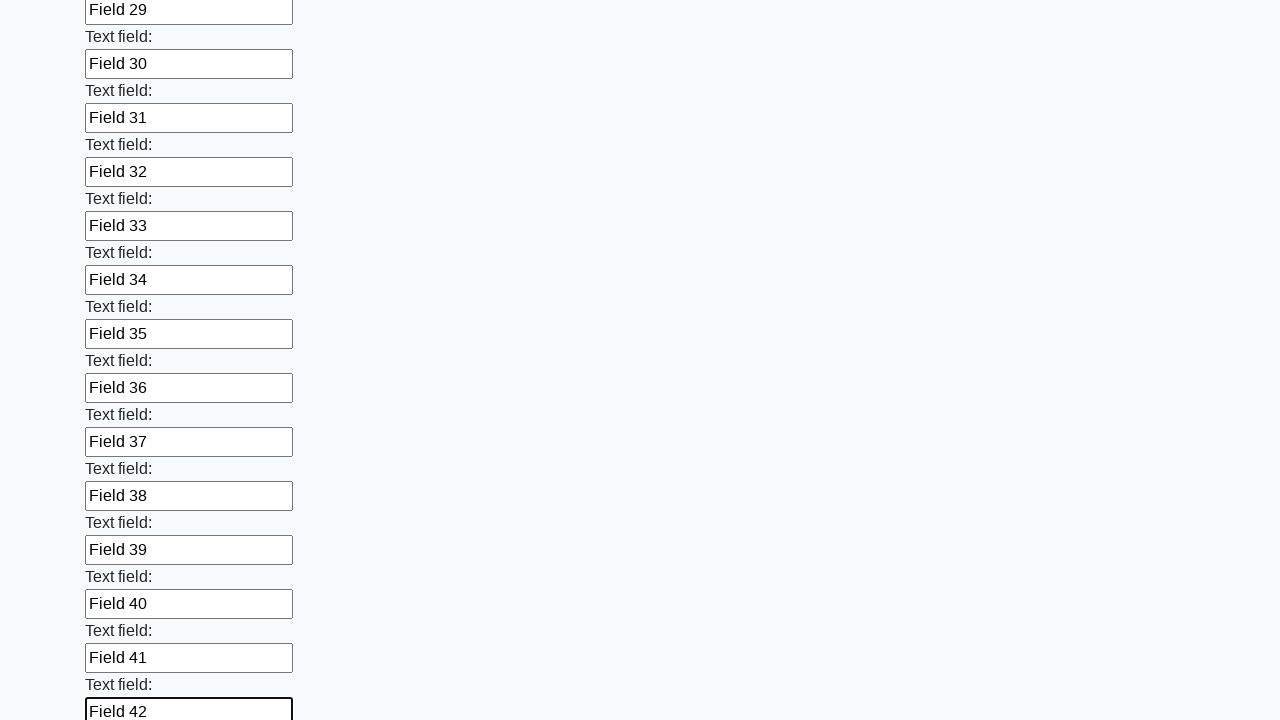

Filled input field 43 with 'Field 43' on input >> nth=42
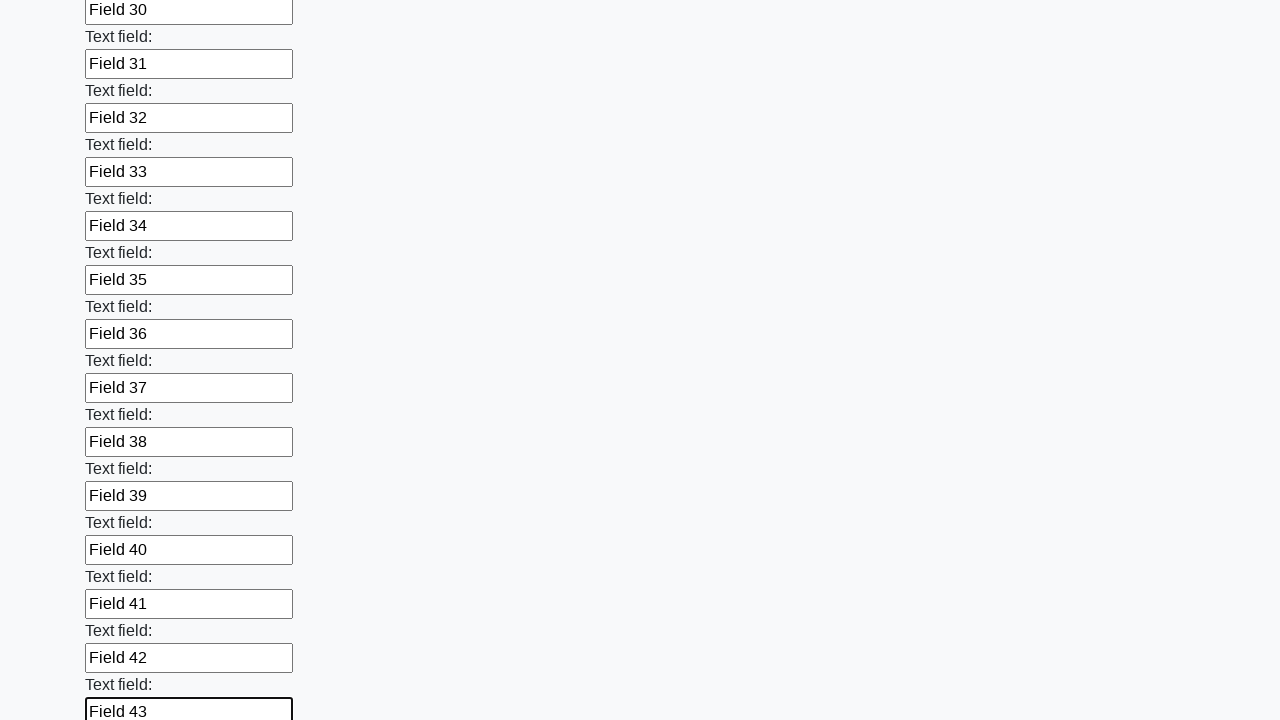

Filled input field 44 with 'Field 44' on input >> nth=43
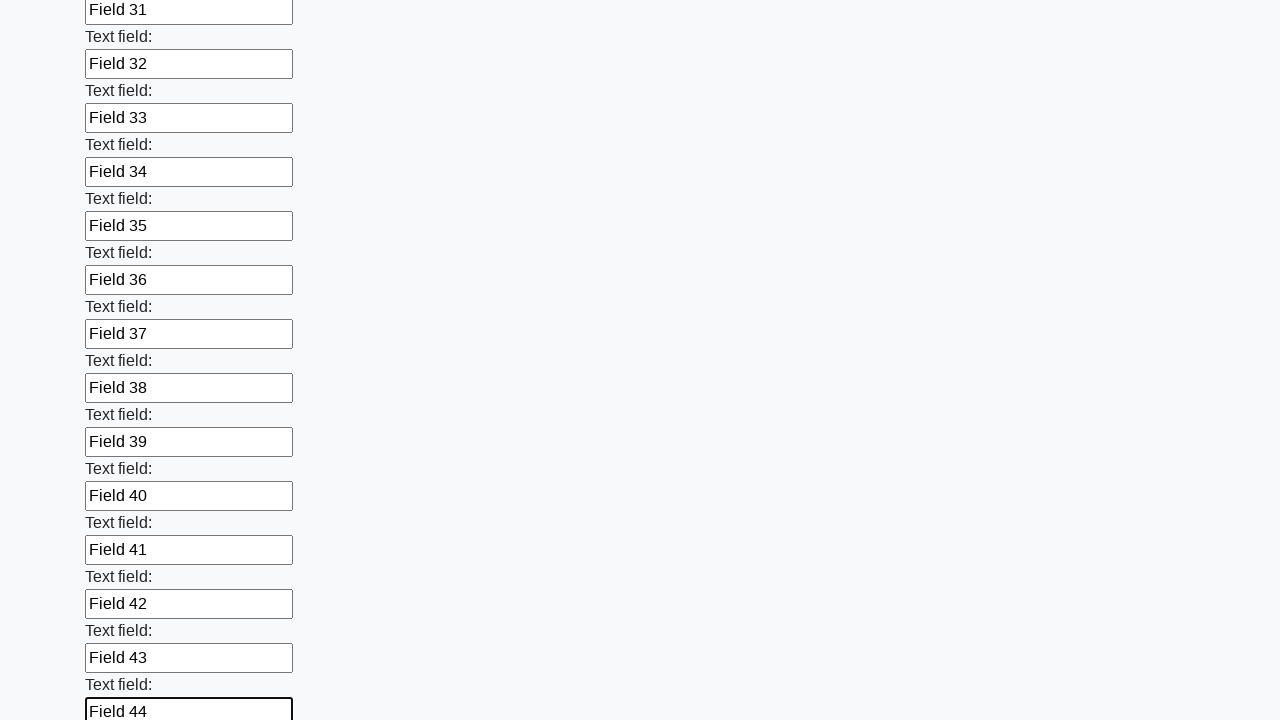

Filled input field 45 with 'Field 45' on input >> nth=44
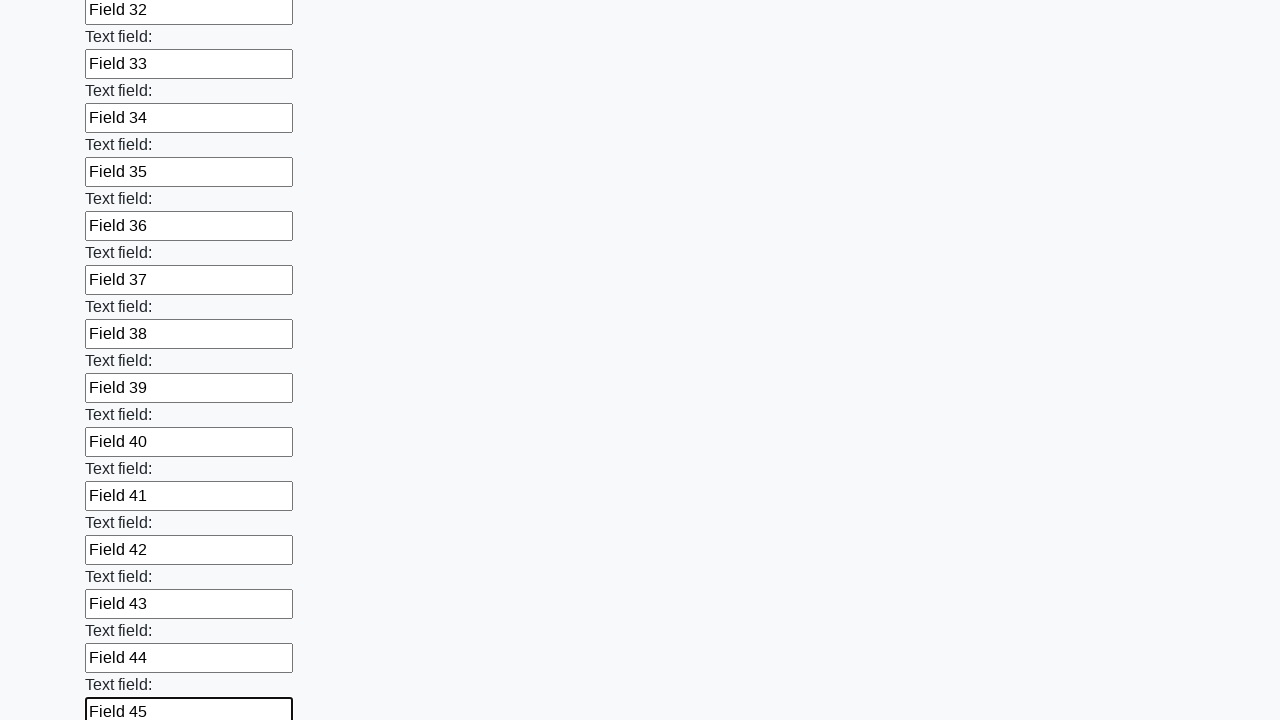

Filled input field 46 with 'Field 46' on input >> nth=45
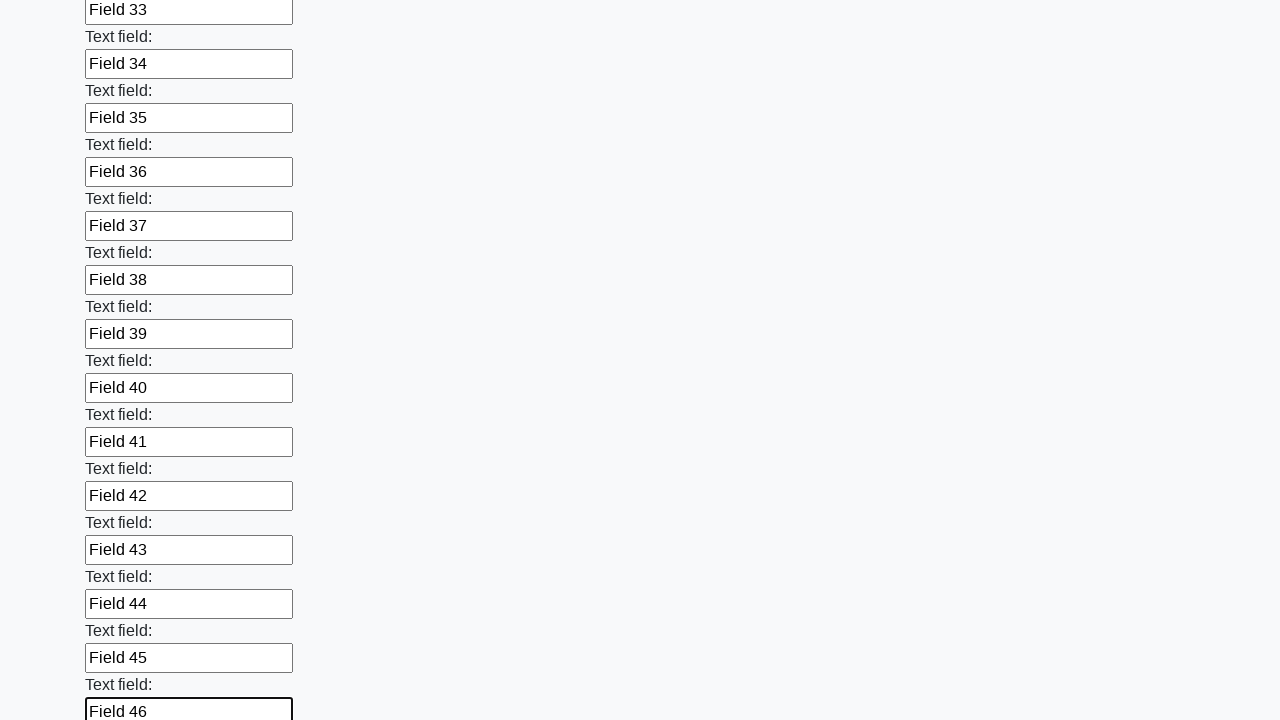

Filled input field 47 with 'Field 47' on input >> nth=46
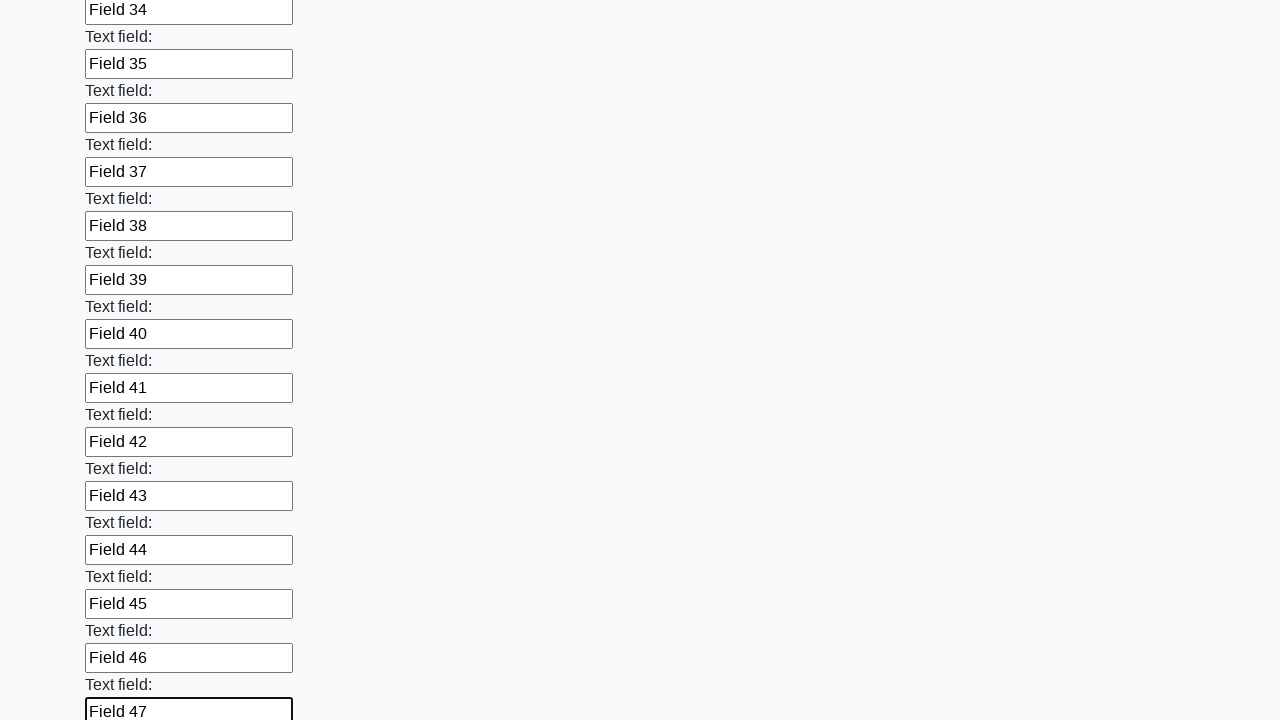

Filled input field 48 with 'Field 48' on input >> nth=47
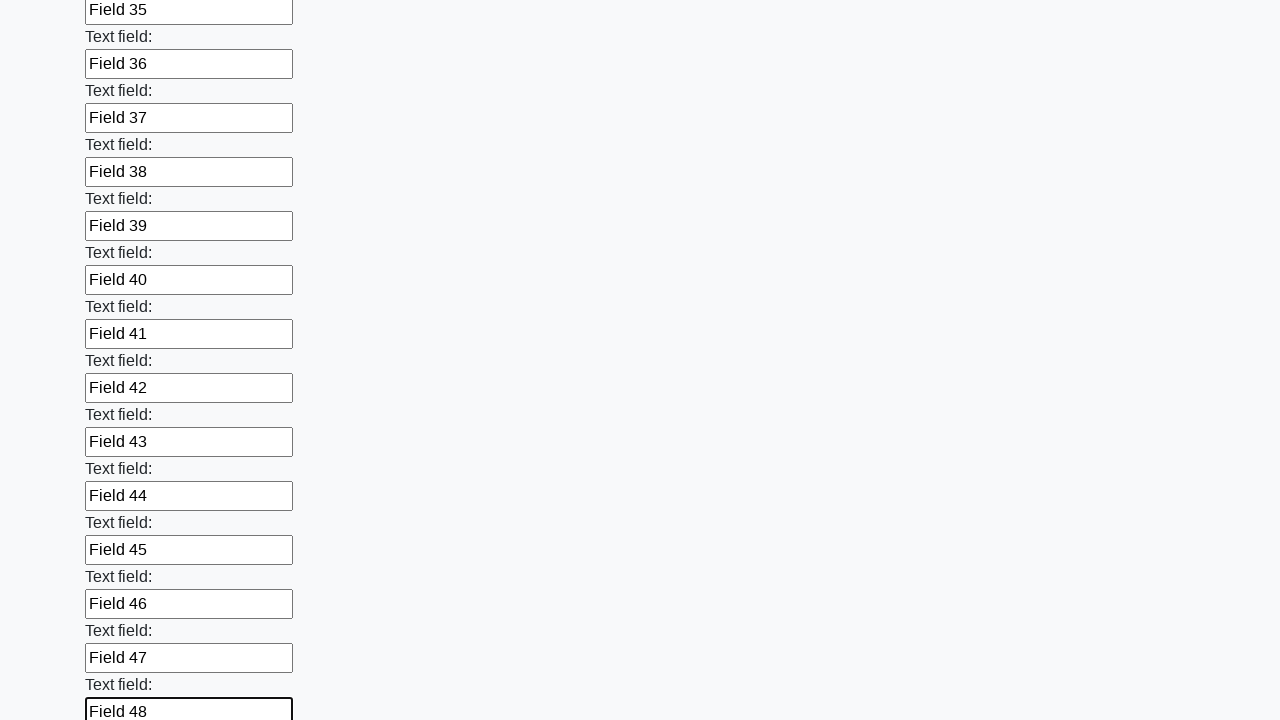

Filled input field 49 with 'Field 49' on input >> nth=48
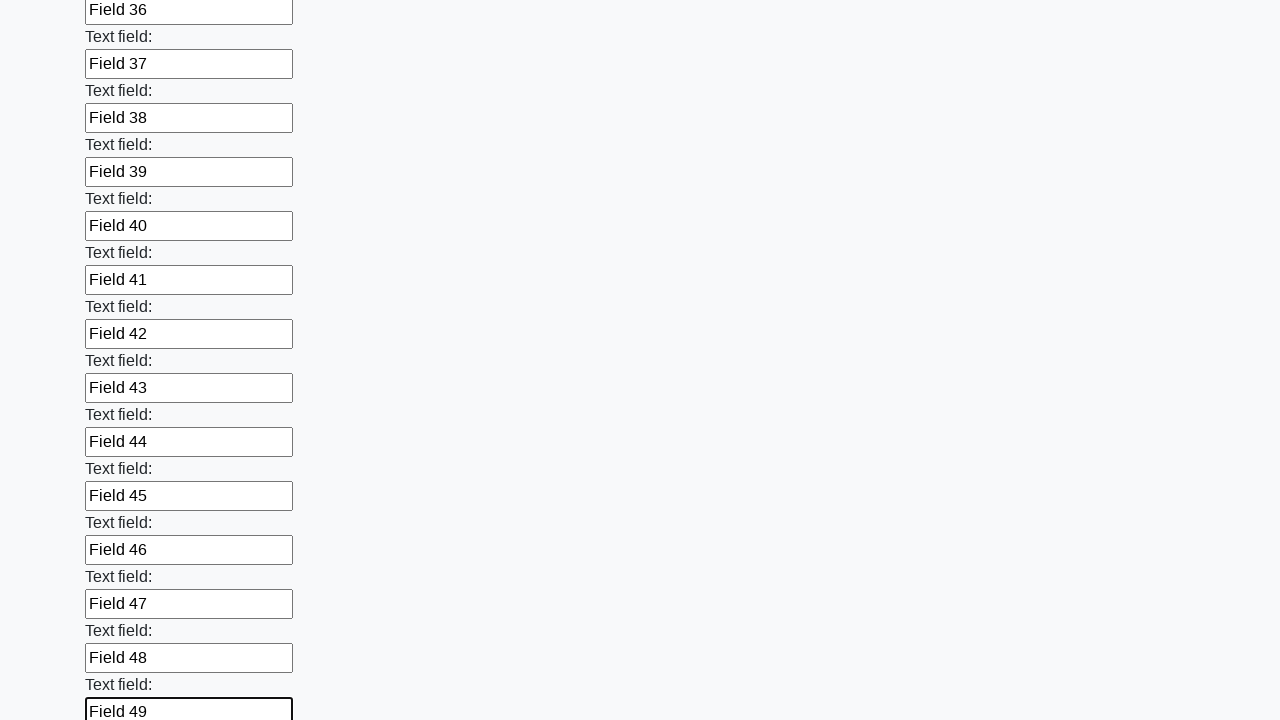

Filled input field 50 with 'Field 50' on input >> nth=49
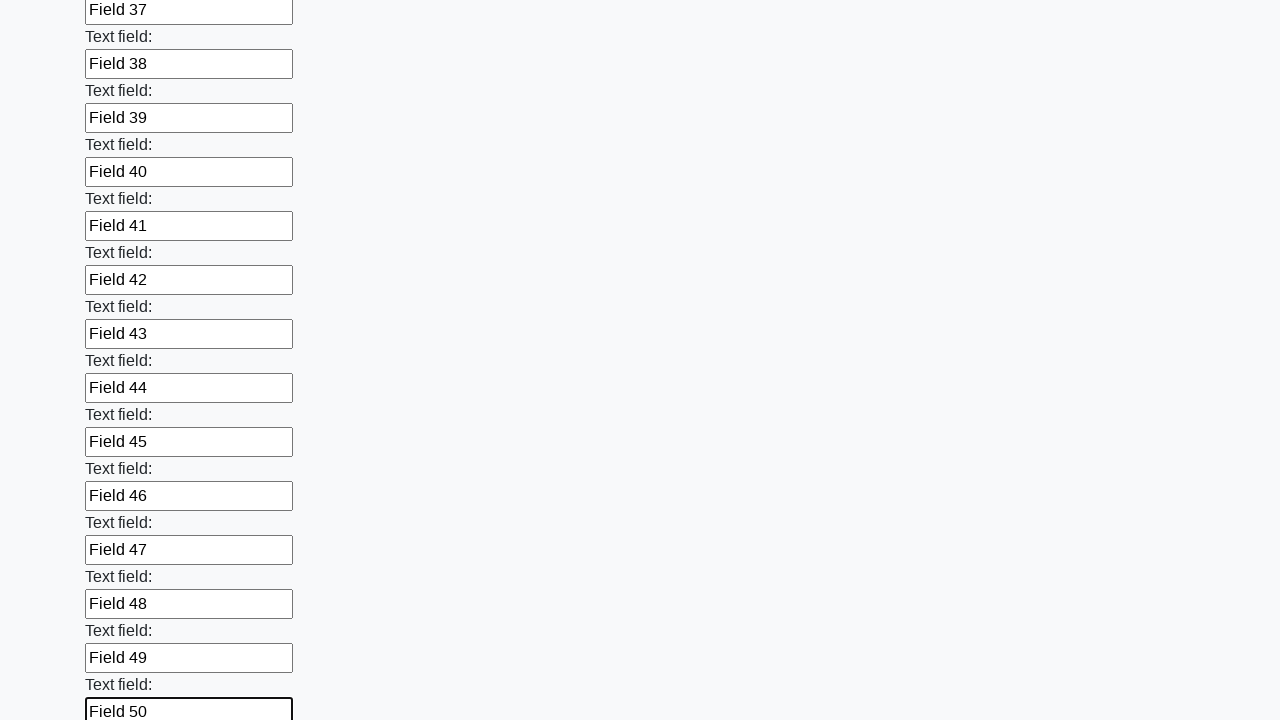

Filled input field 51 with 'Field 51' on input >> nth=50
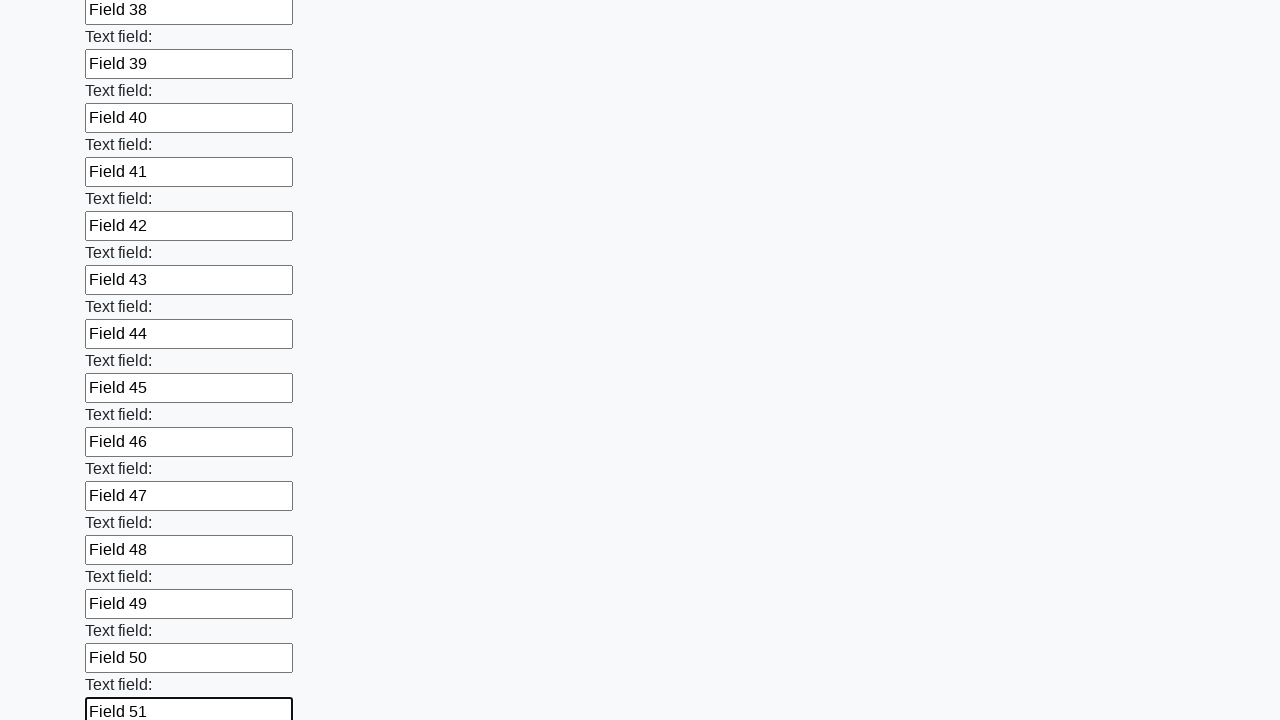

Filled input field 52 with 'Field 52' on input >> nth=51
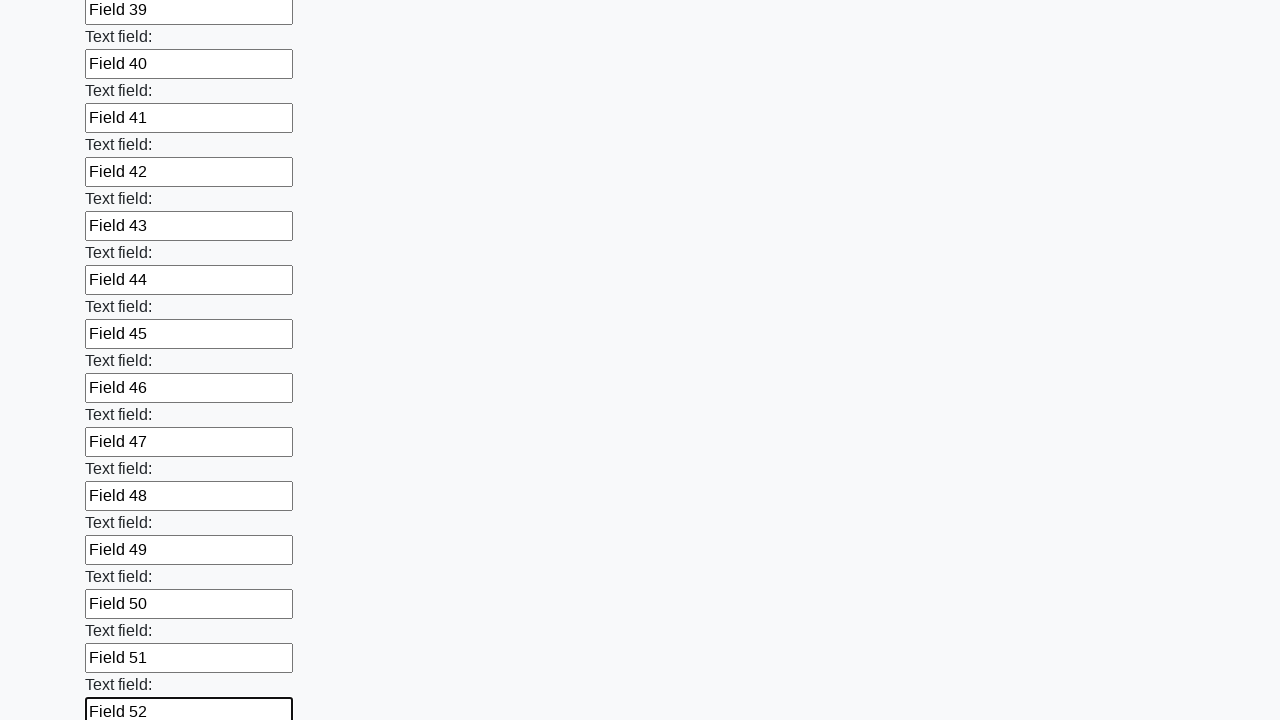

Filled input field 53 with 'Field 53' on input >> nth=52
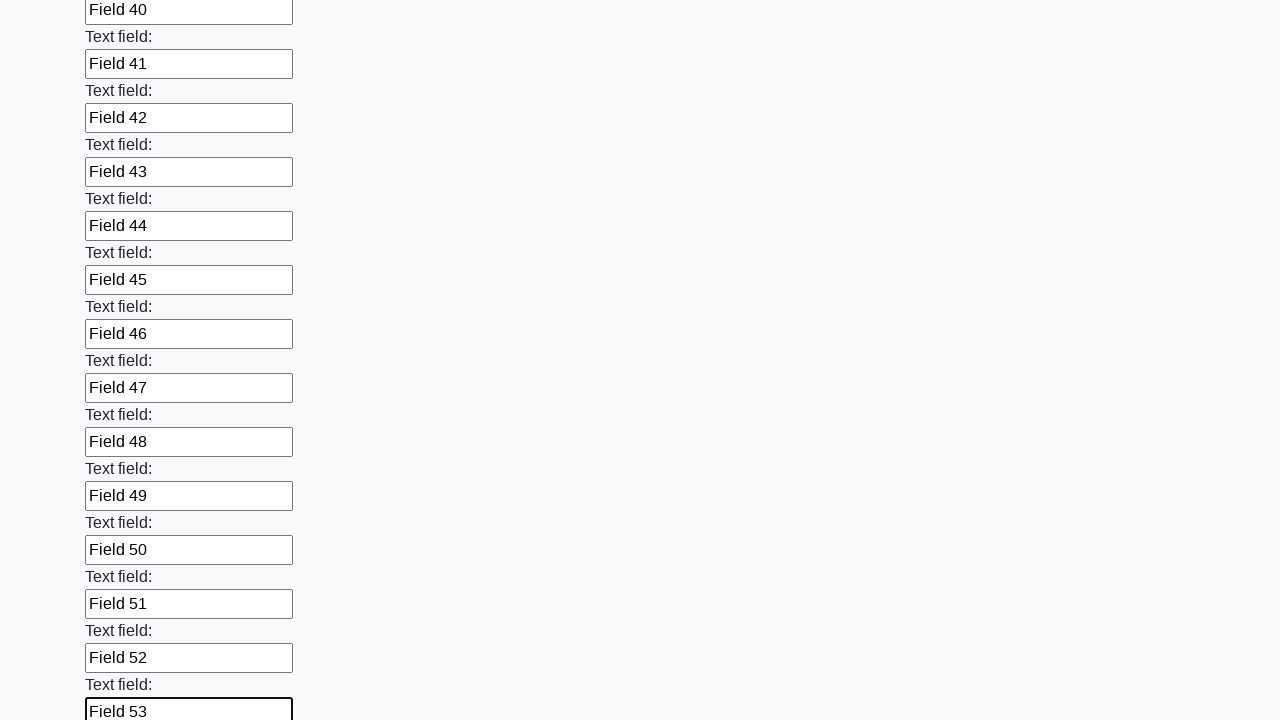

Filled input field 54 with 'Field 54' on input >> nth=53
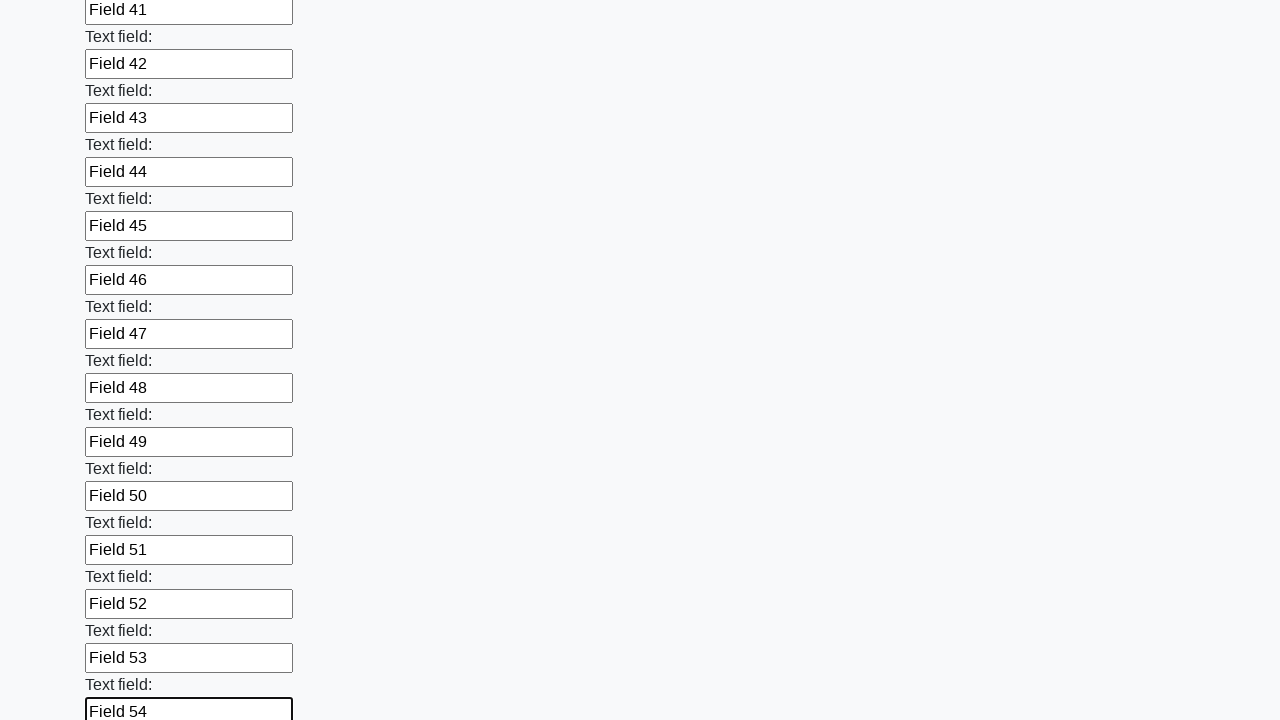

Filled input field 55 with 'Field 55' on input >> nth=54
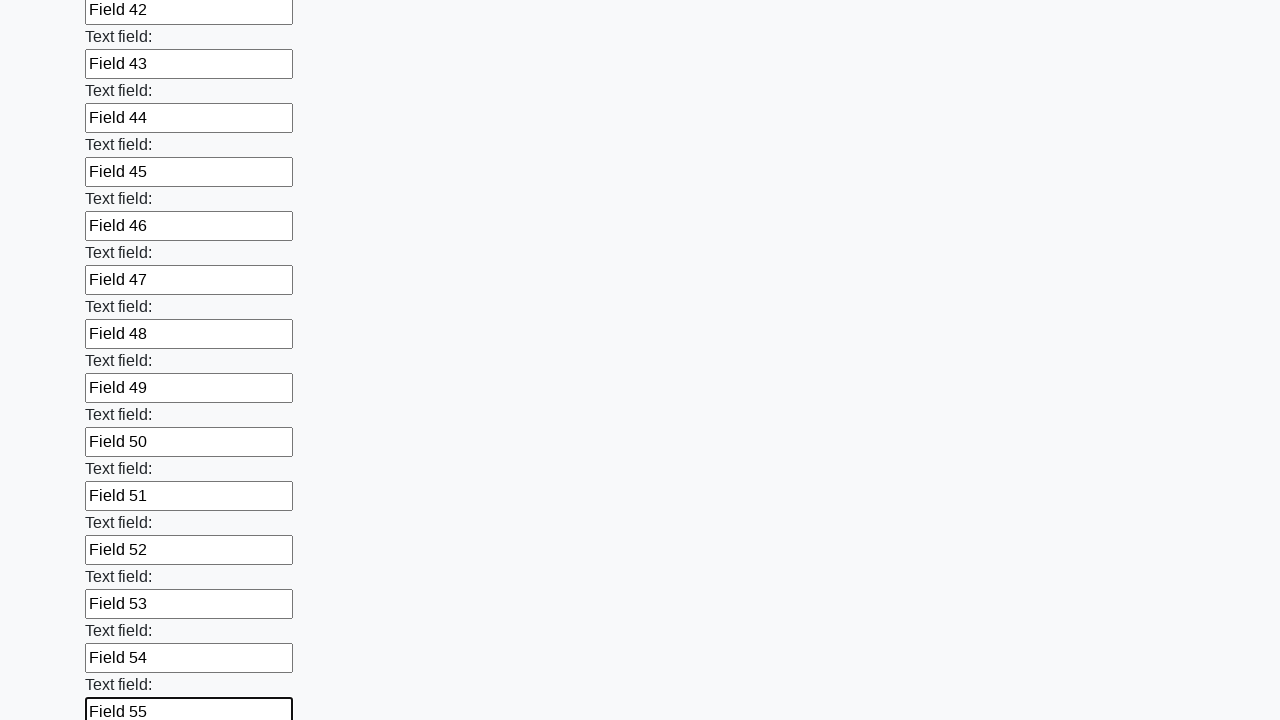

Filled input field 56 with 'Field 56' on input >> nth=55
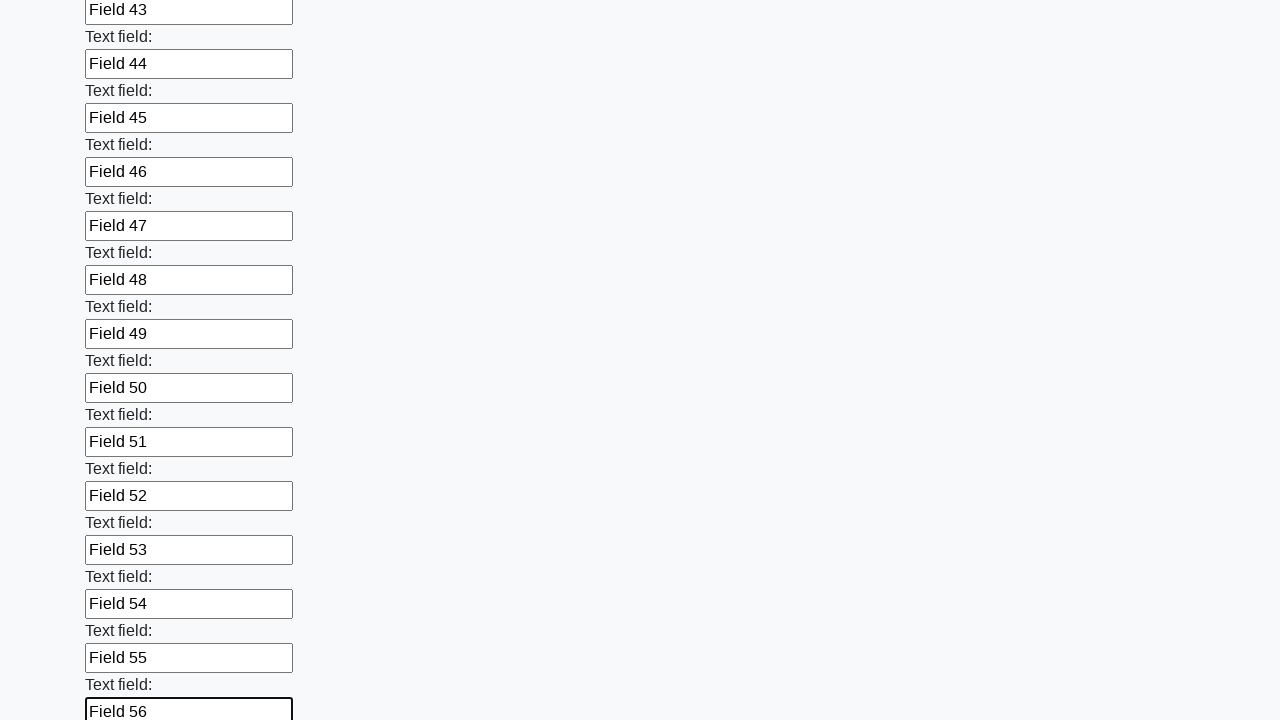

Filled input field 57 with 'Field 57' on input >> nth=56
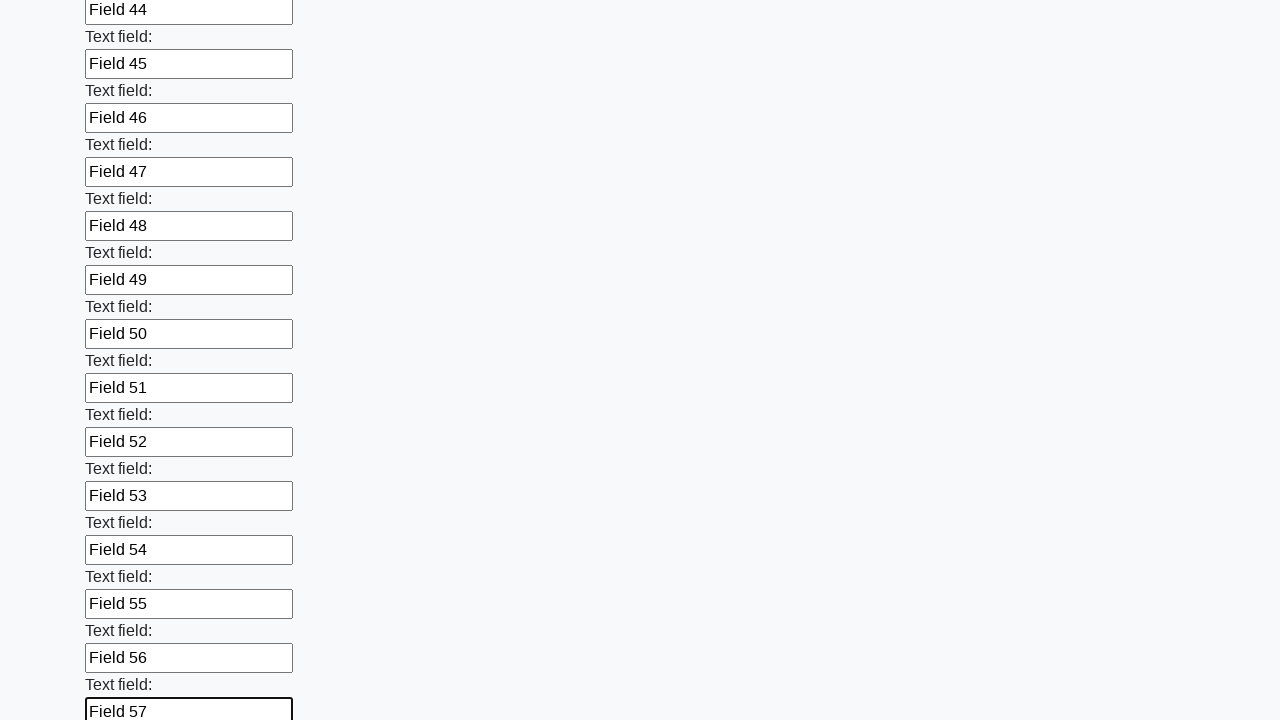

Filled input field 58 with 'Field 58' on input >> nth=57
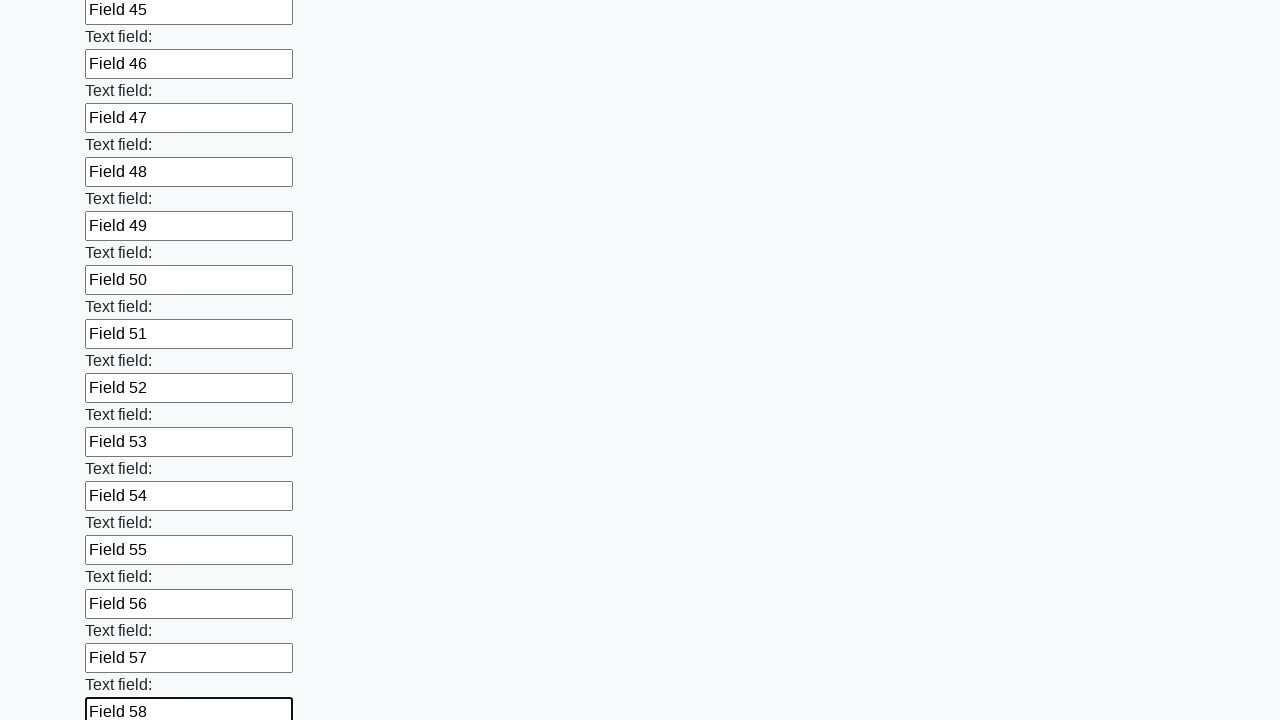

Filled input field 59 with 'Field 59' on input >> nth=58
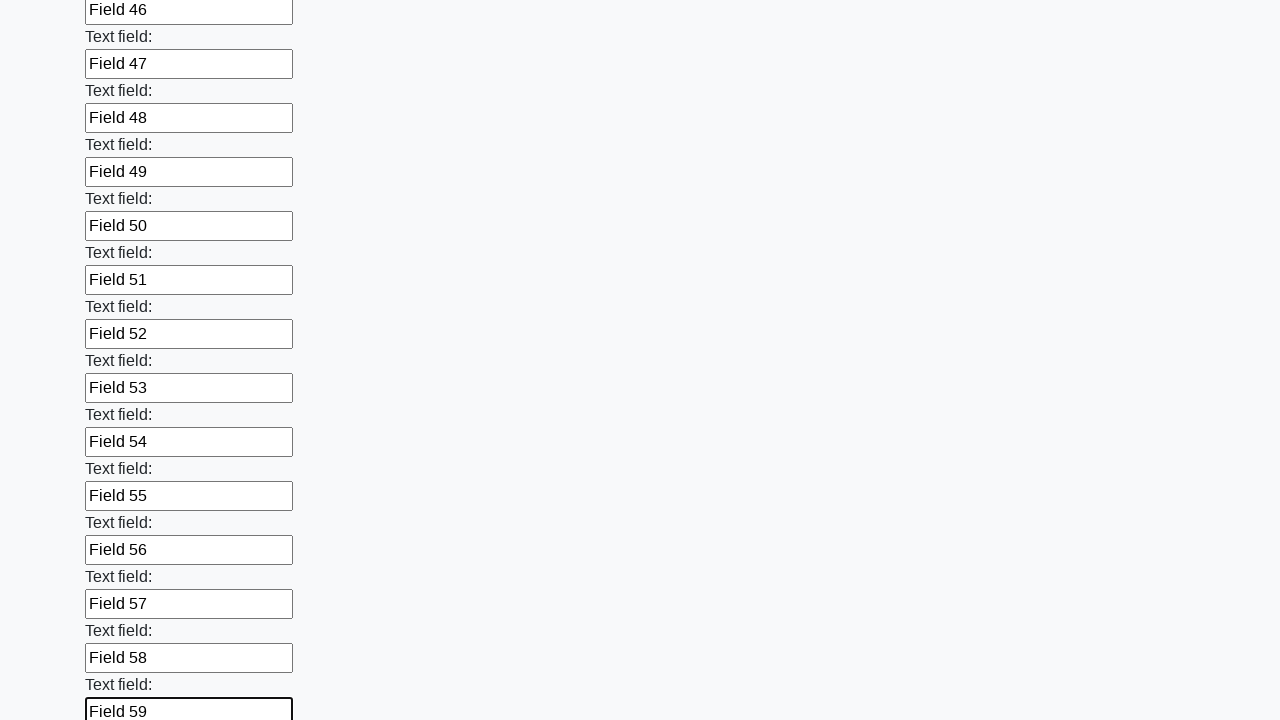

Filled input field 60 with 'Field 60' on input >> nth=59
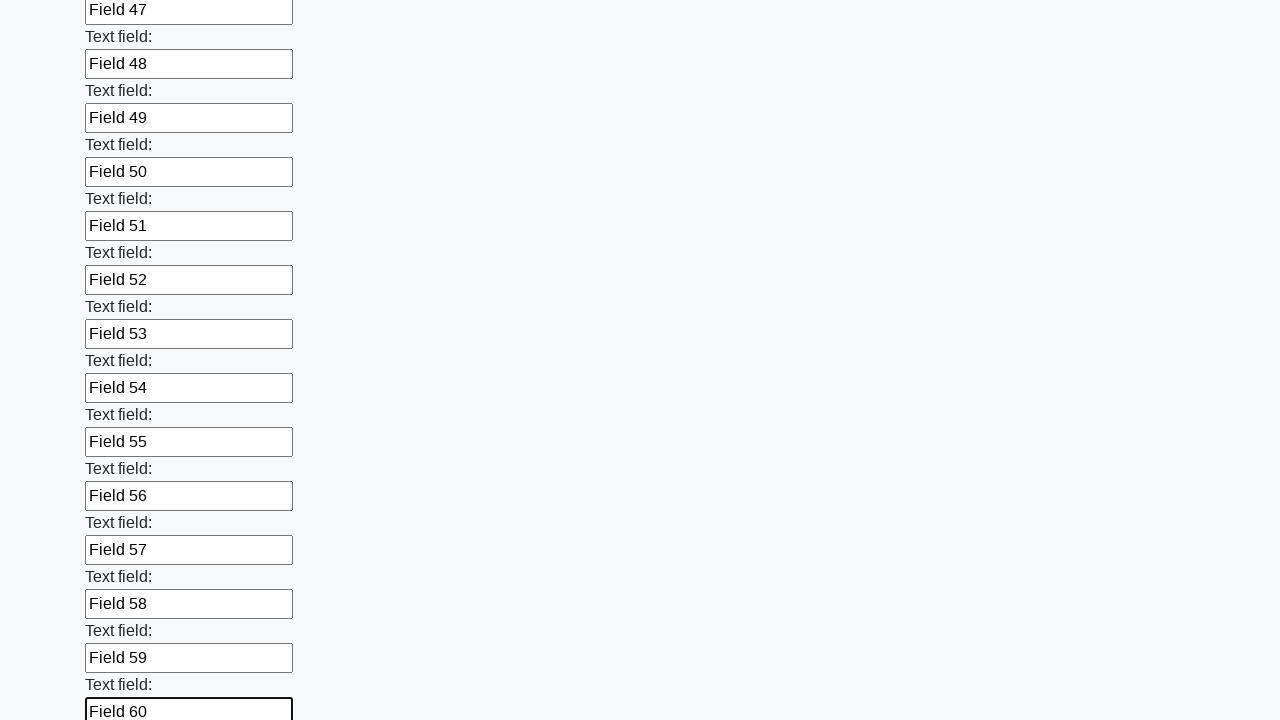

Filled input field 61 with 'Field 61' on input >> nth=60
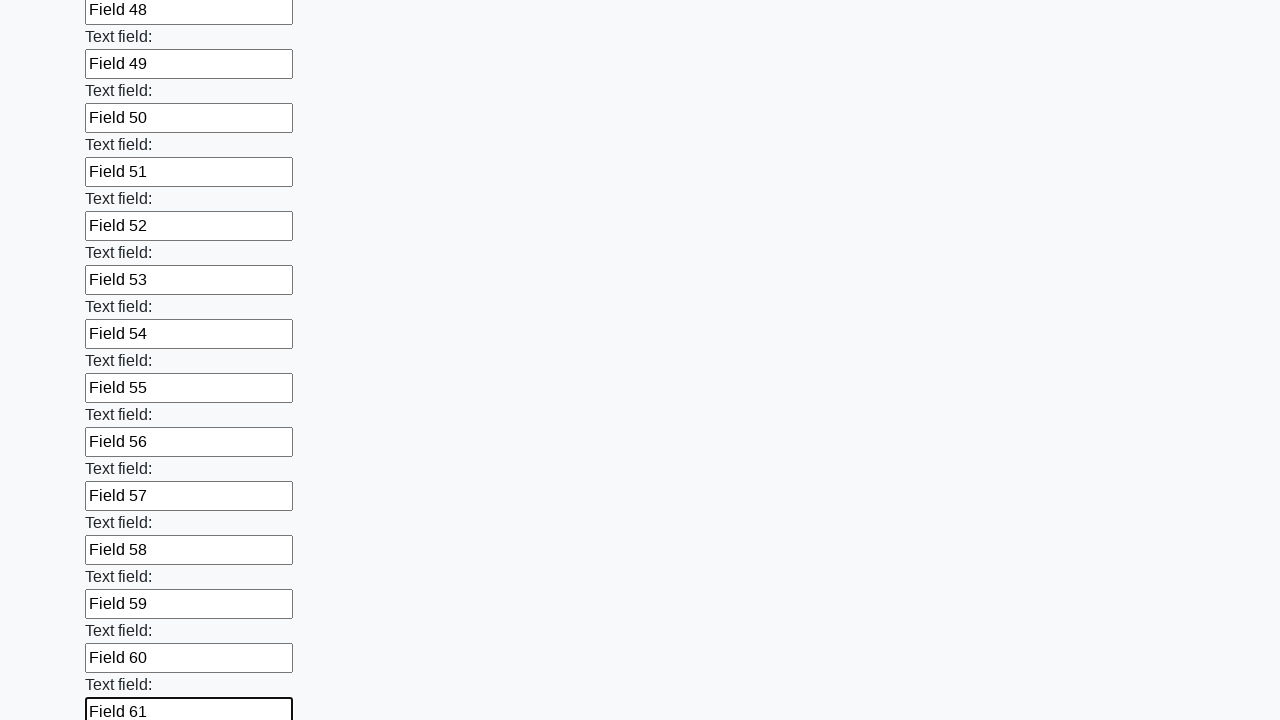

Filled input field 62 with 'Field 62' on input >> nth=61
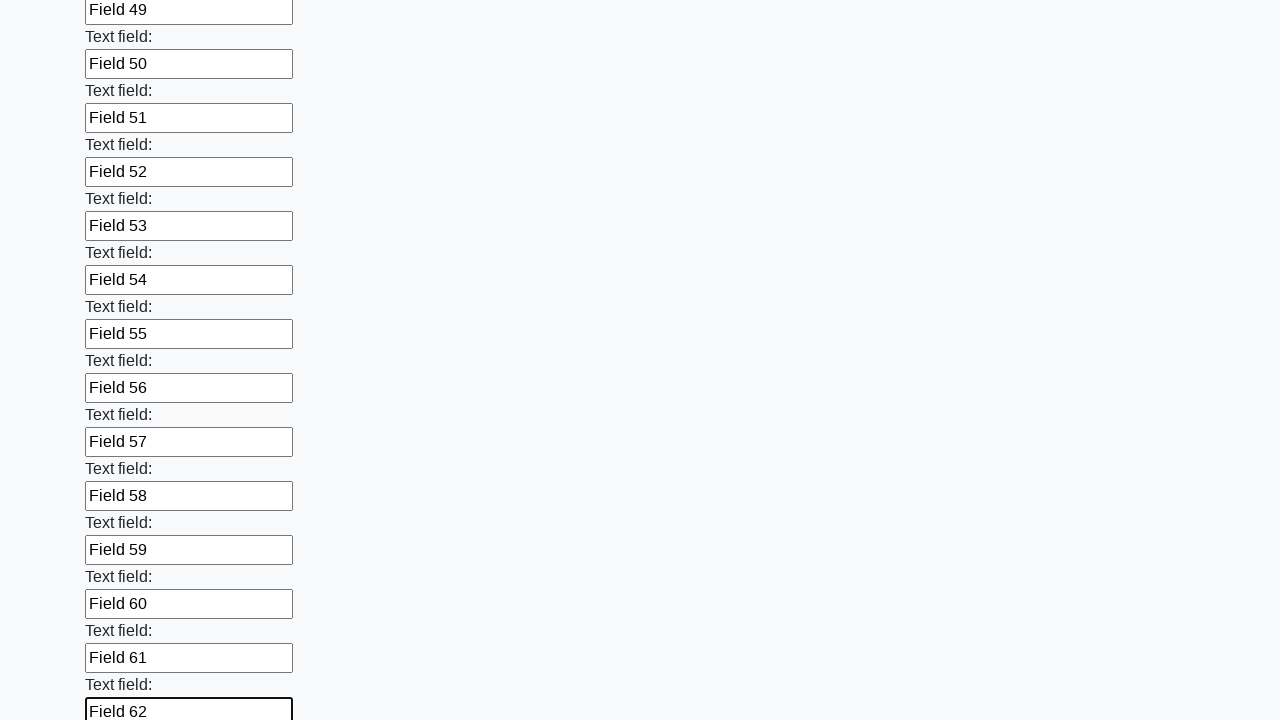

Filled input field 63 with 'Field 63' on input >> nth=62
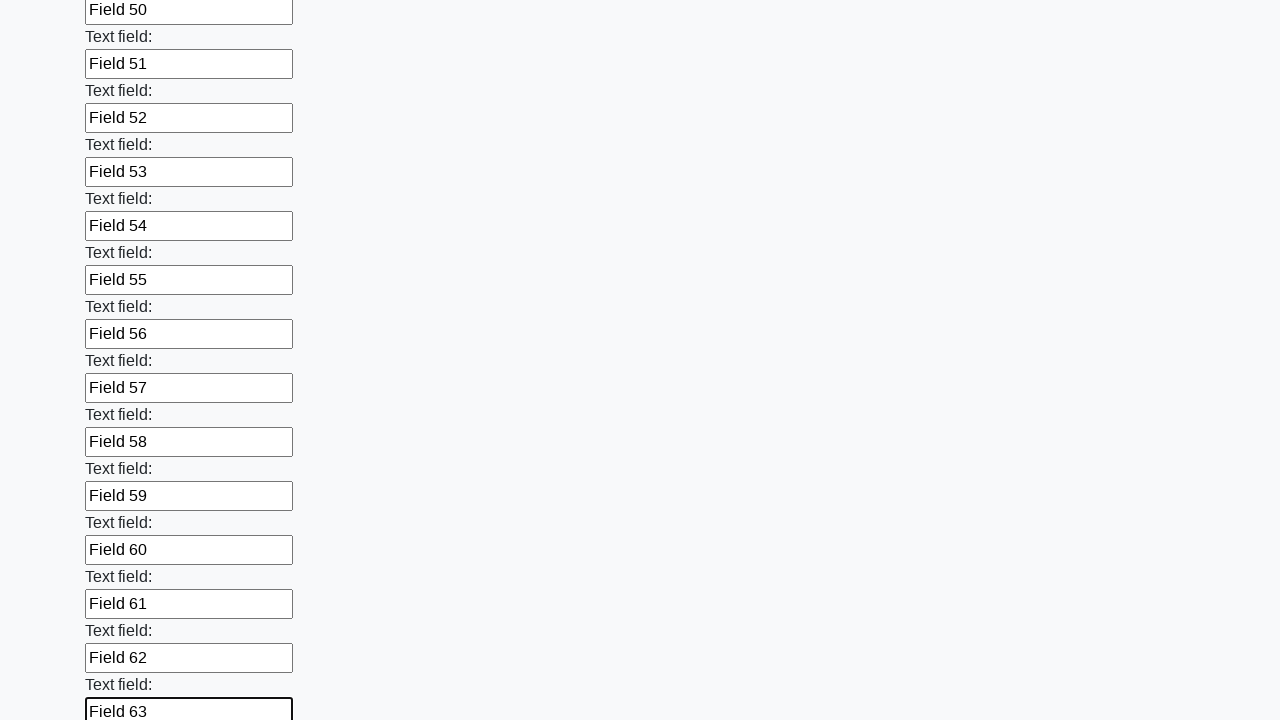

Filled input field 64 with 'Field 64' on input >> nth=63
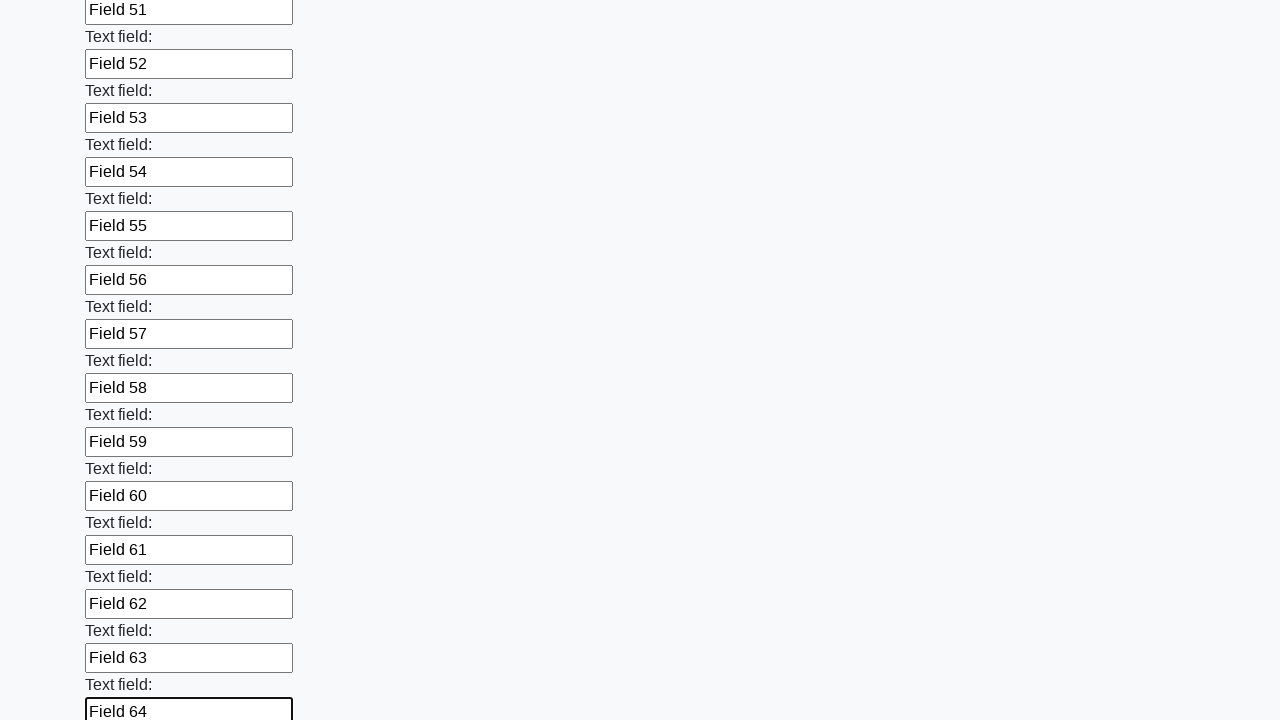

Filled input field 65 with 'Field 65' on input >> nth=64
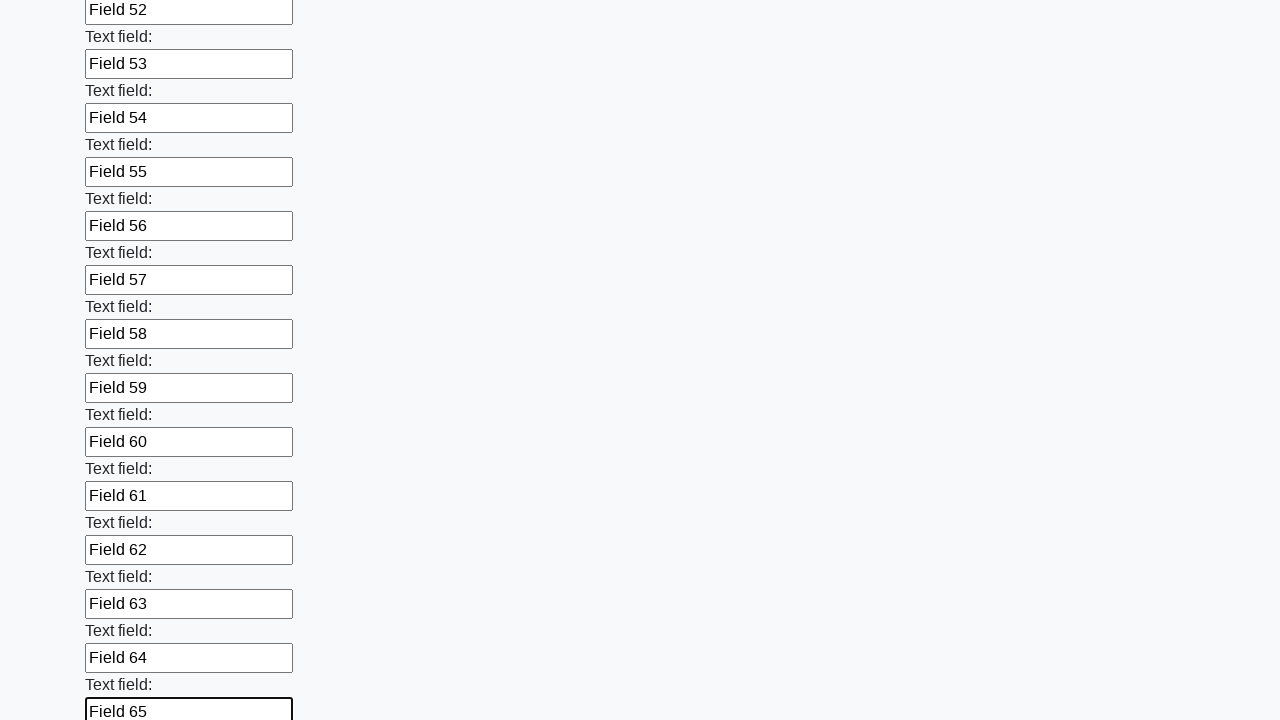

Filled input field 66 with 'Field 66' on input >> nth=65
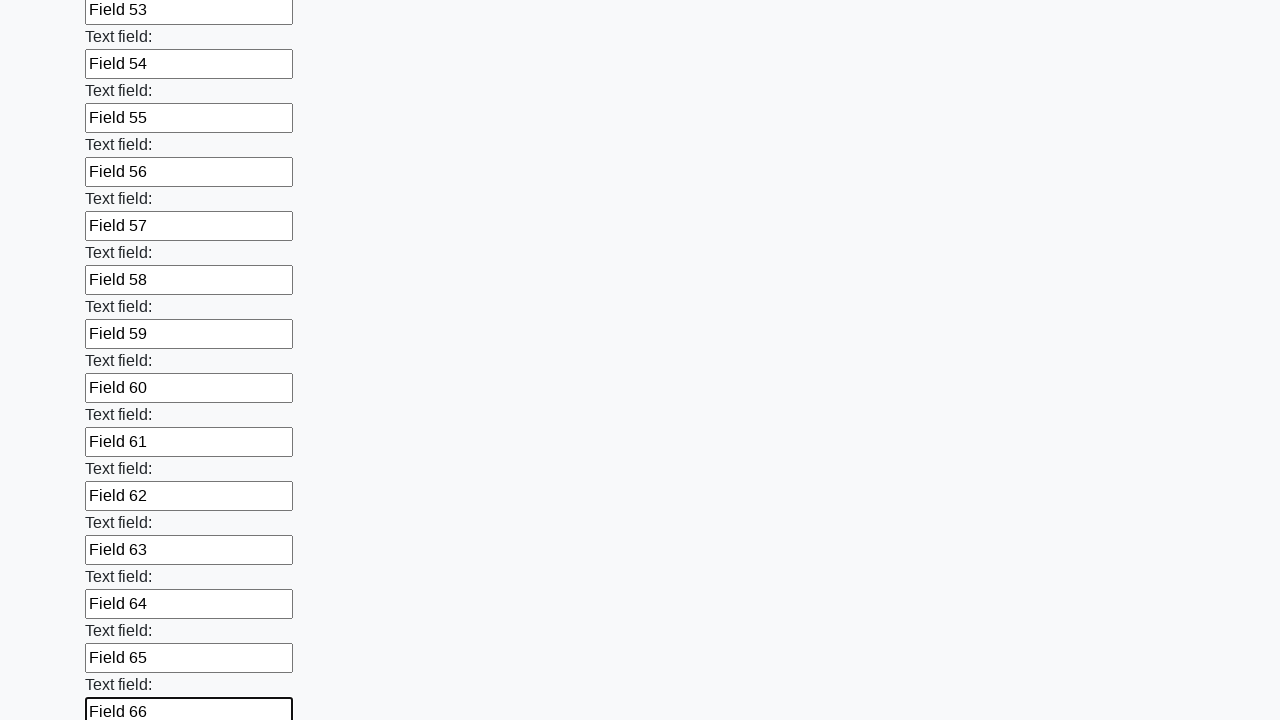

Filled input field 67 with 'Field 67' on input >> nth=66
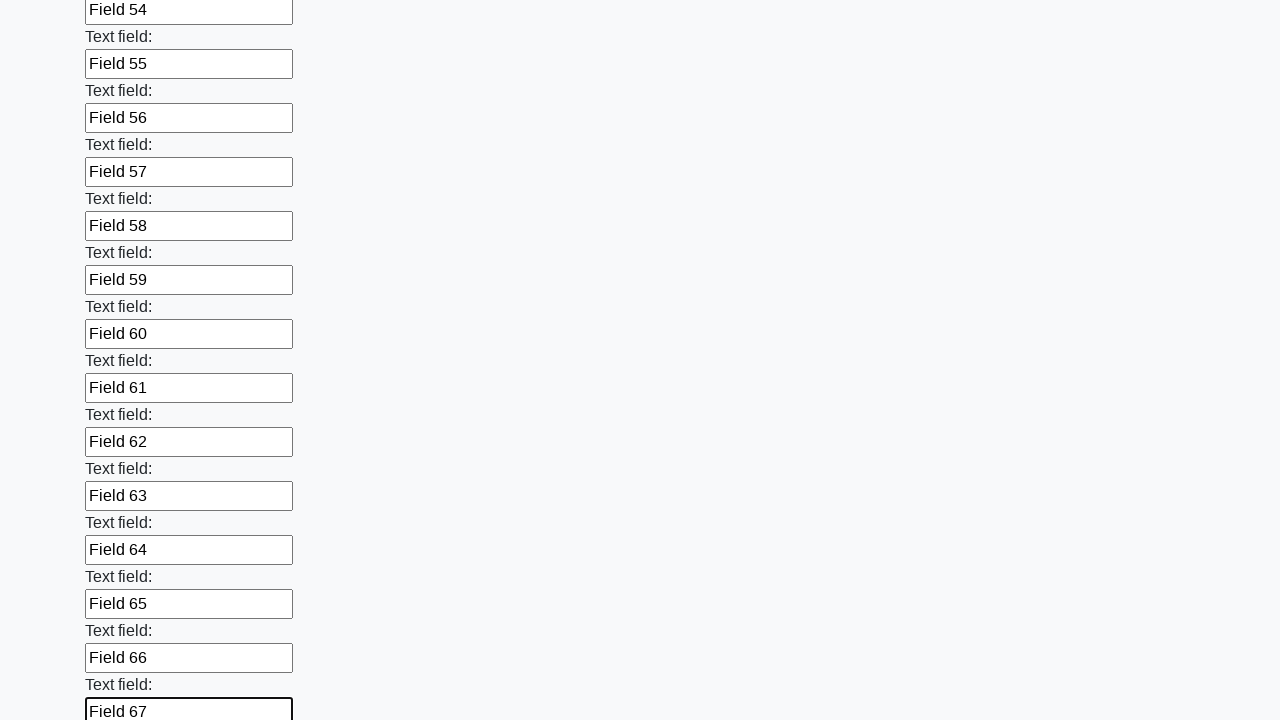

Filled input field 68 with 'Field 68' on input >> nth=67
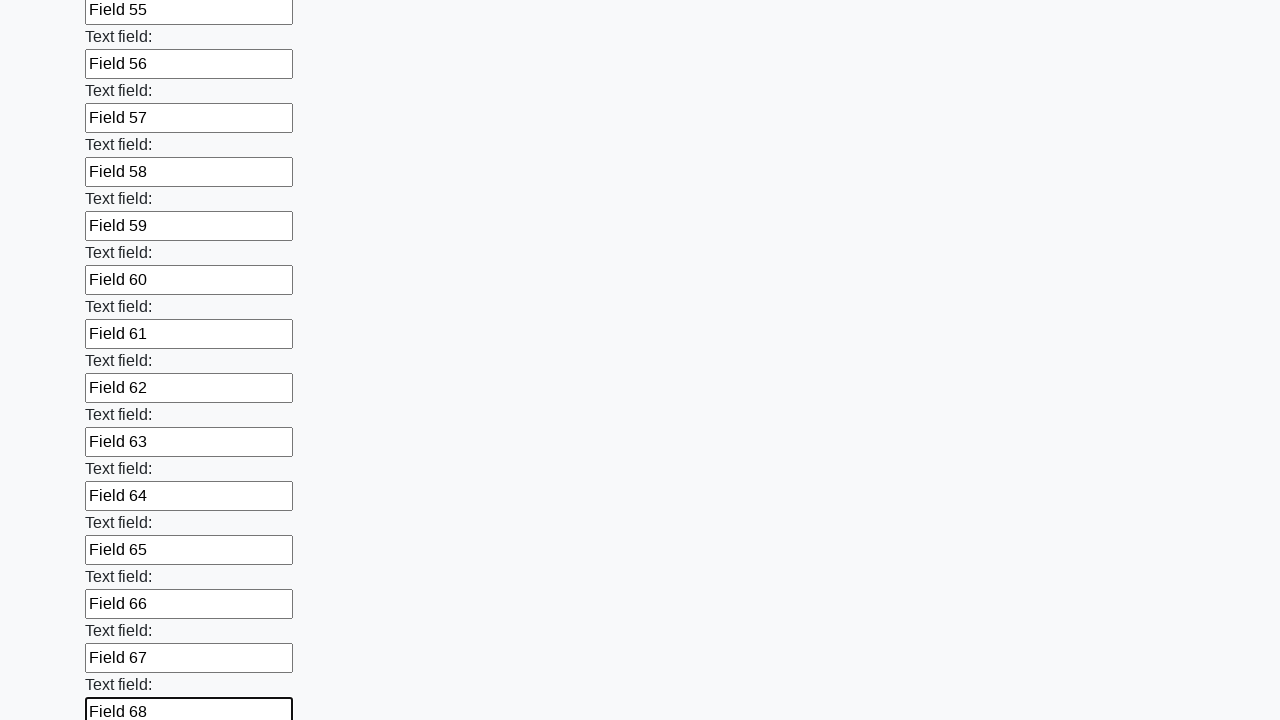

Filled input field 69 with 'Field 69' on input >> nth=68
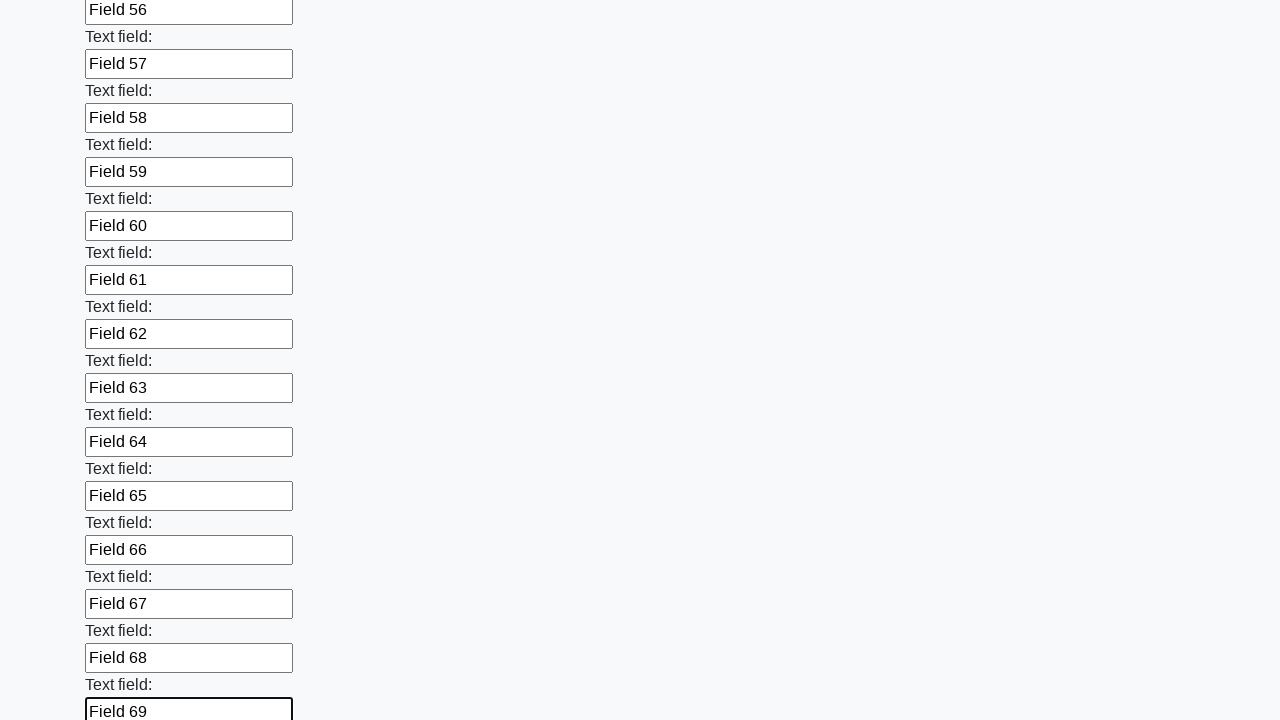

Filled input field 70 with 'Field 70' on input >> nth=69
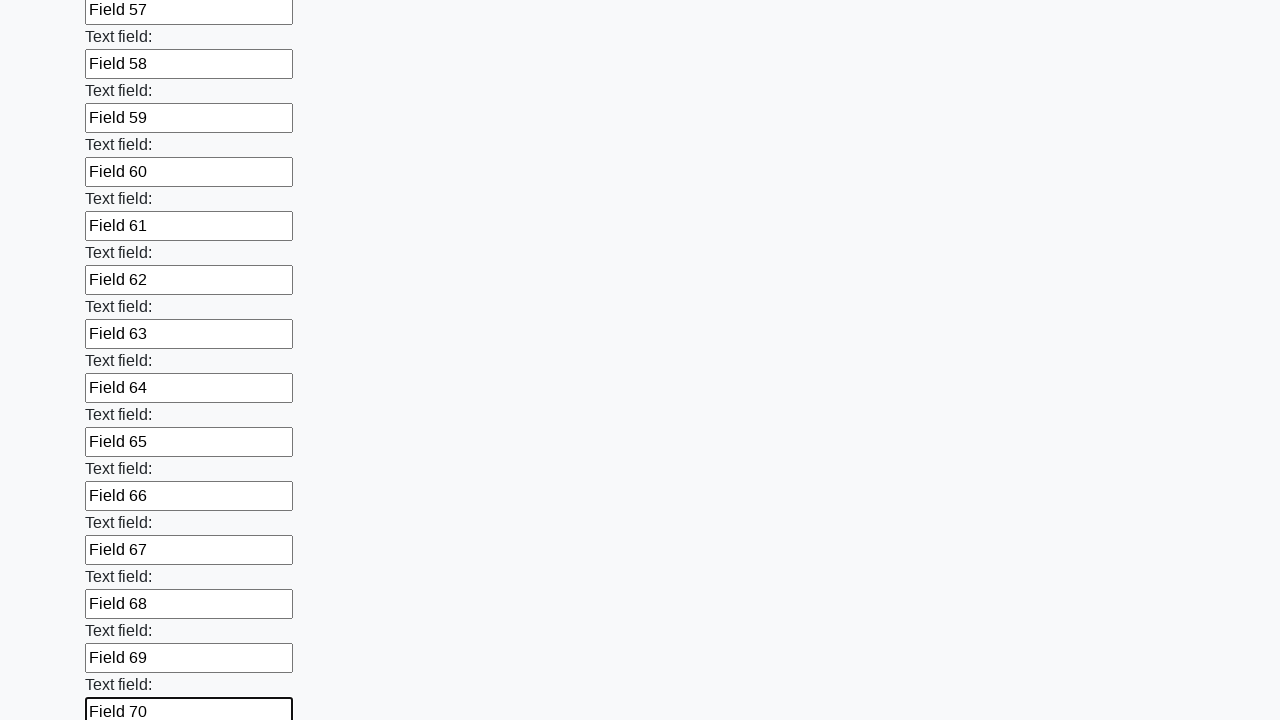

Filled input field 71 with 'Field 71' on input >> nth=70
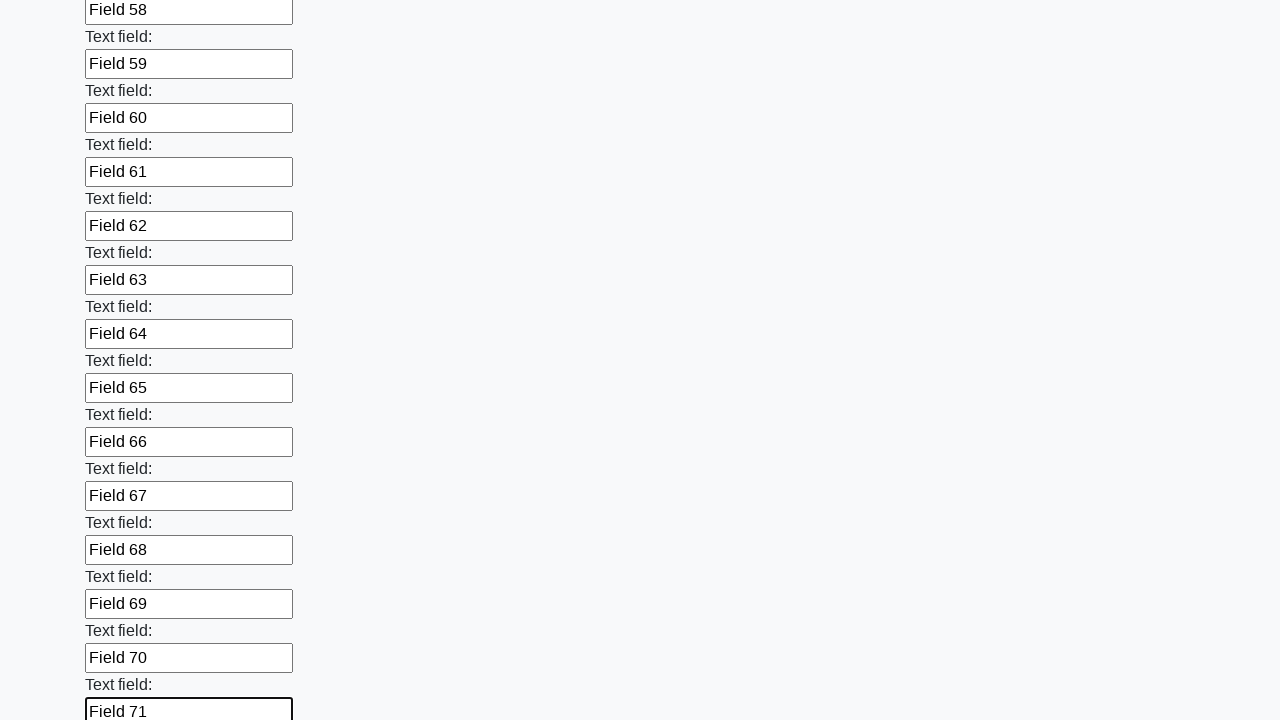

Filled input field 72 with 'Field 72' on input >> nth=71
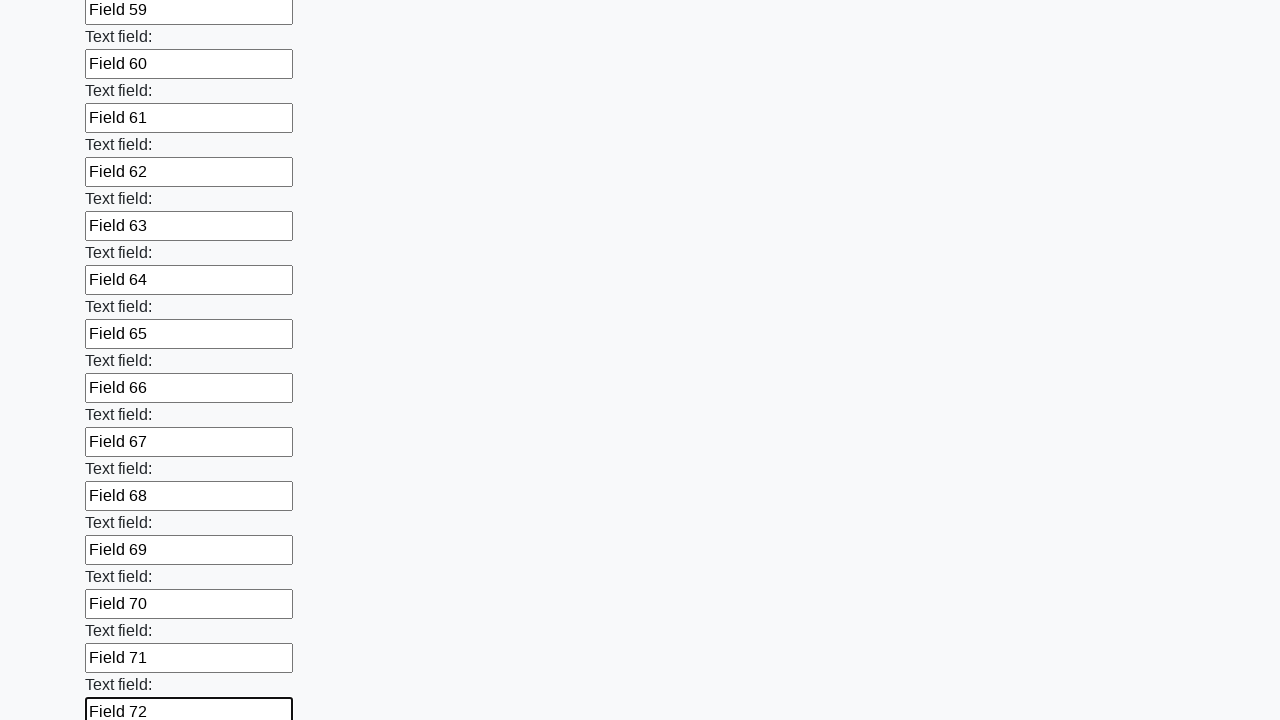

Filled input field 73 with 'Field 73' on input >> nth=72
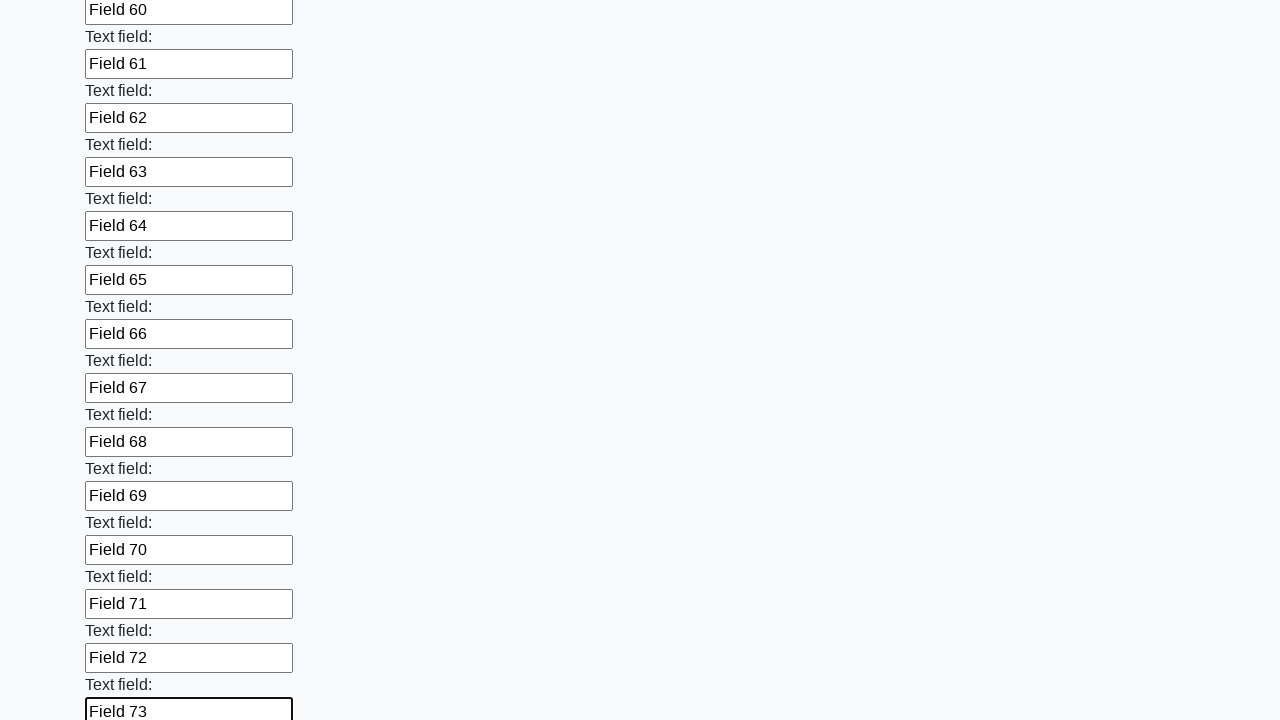

Filled input field 74 with 'Field 74' on input >> nth=73
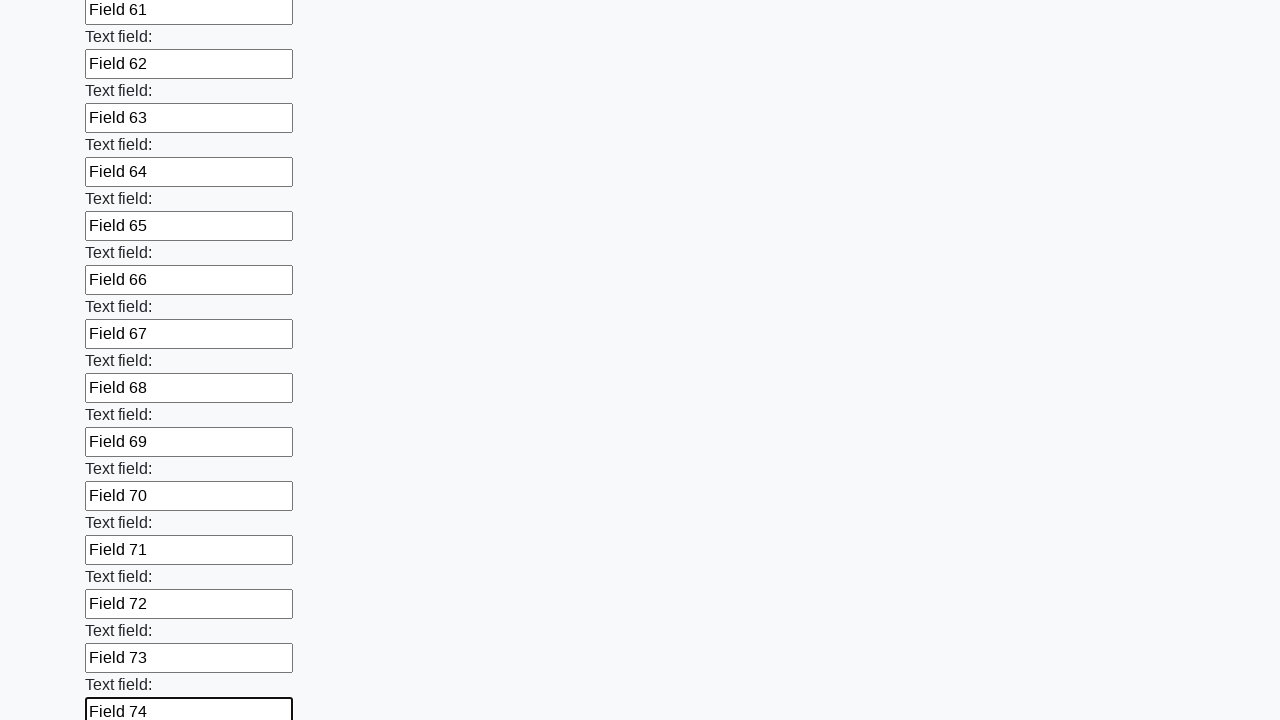

Filled input field 75 with 'Field 75' on input >> nth=74
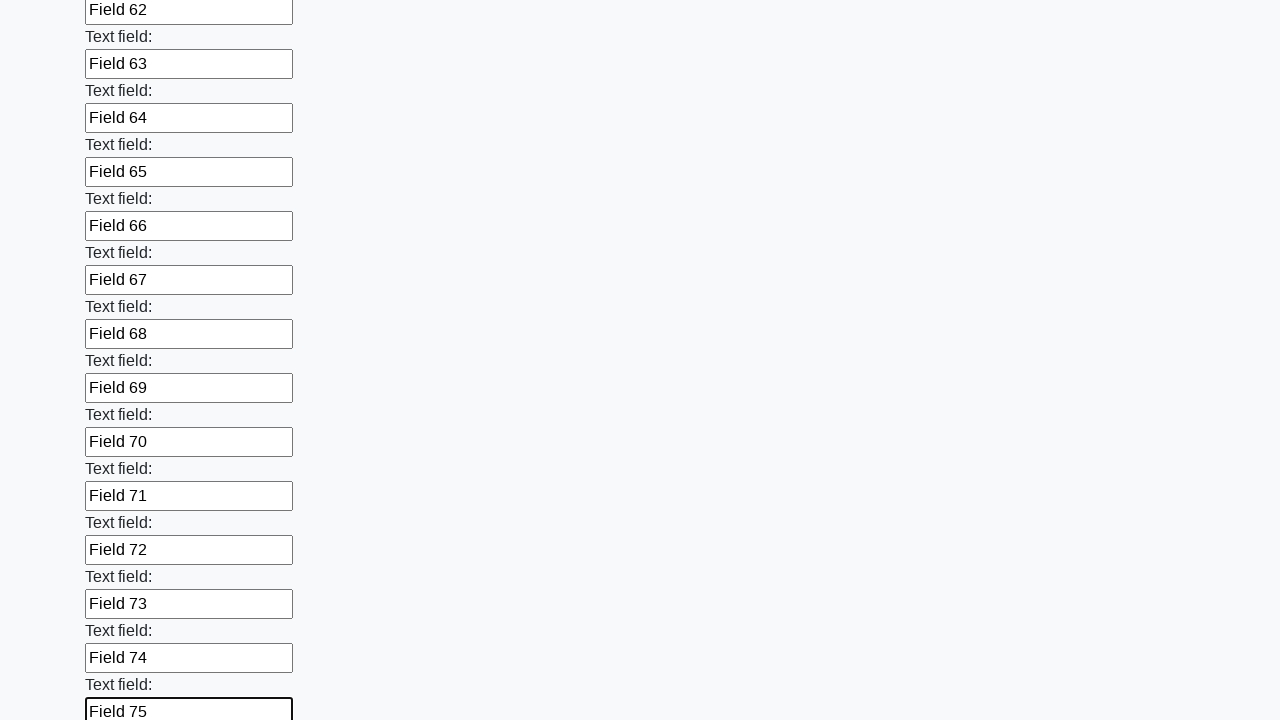

Filled input field 76 with 'Field 76' on input >> nth=75
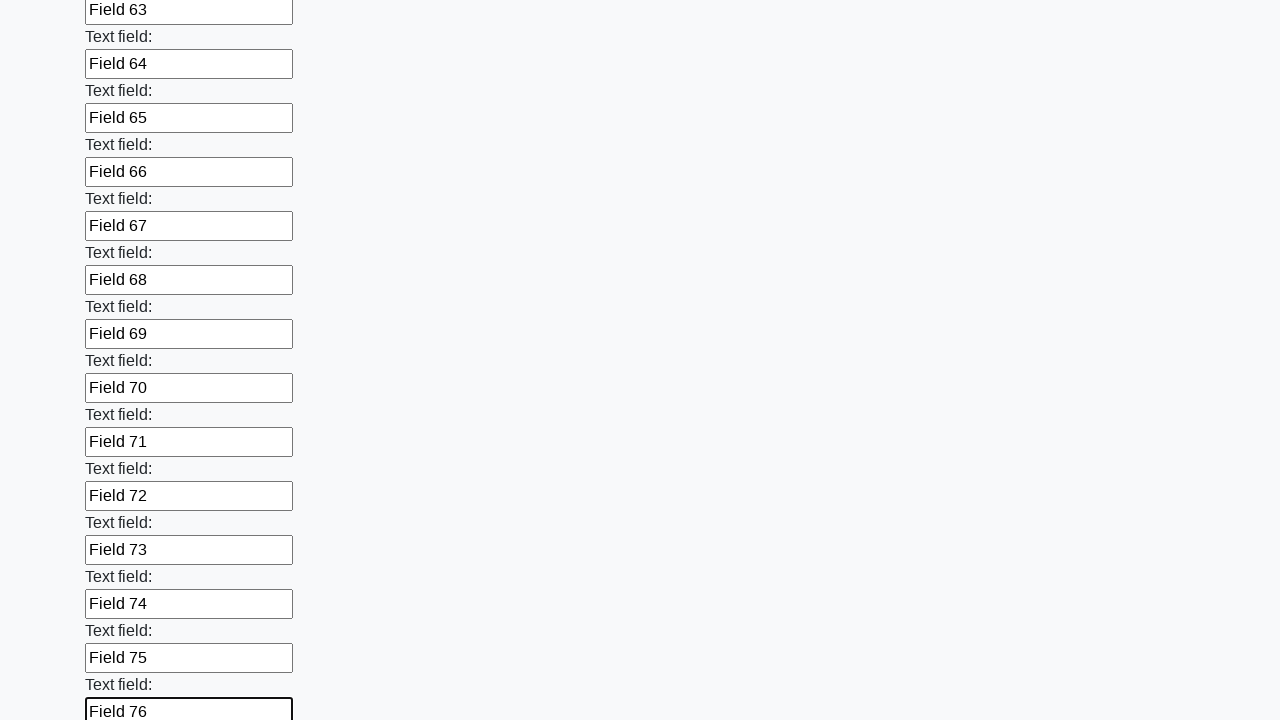

Filled input field 77 with 'Field 77' on input >> nth=76
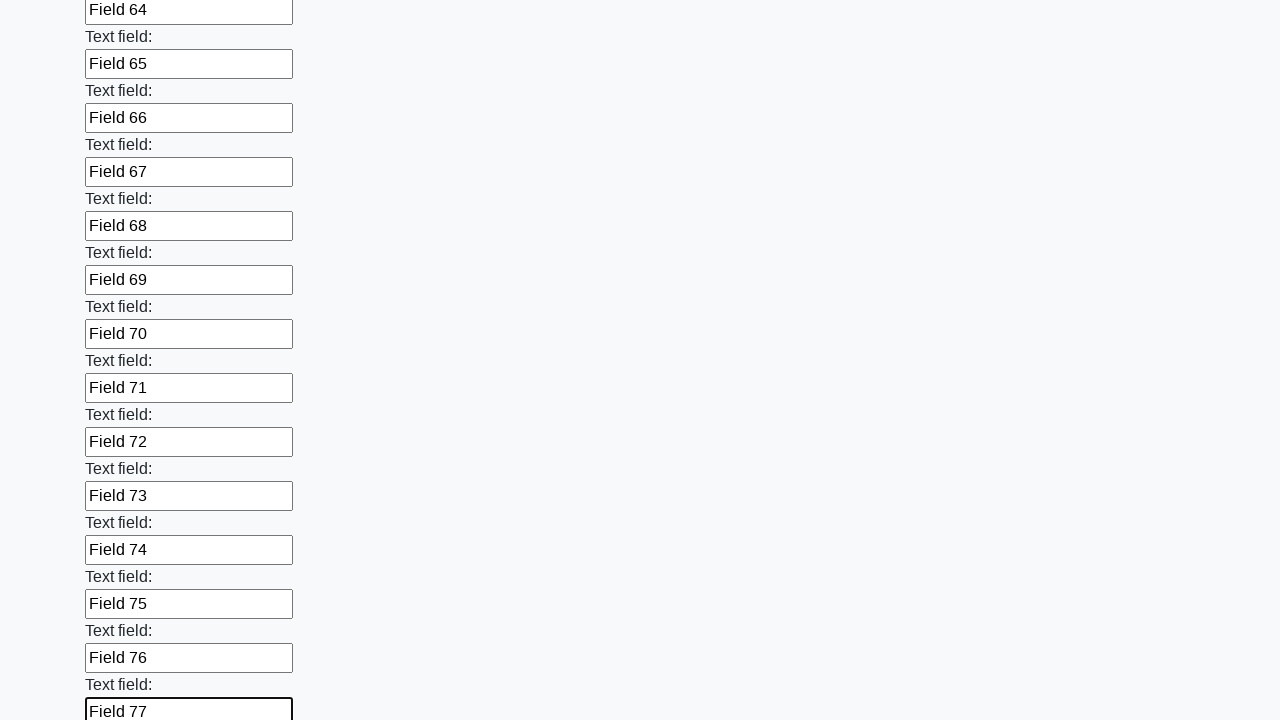

Filled input field 78 with 'Field 78' on input >> nth=77
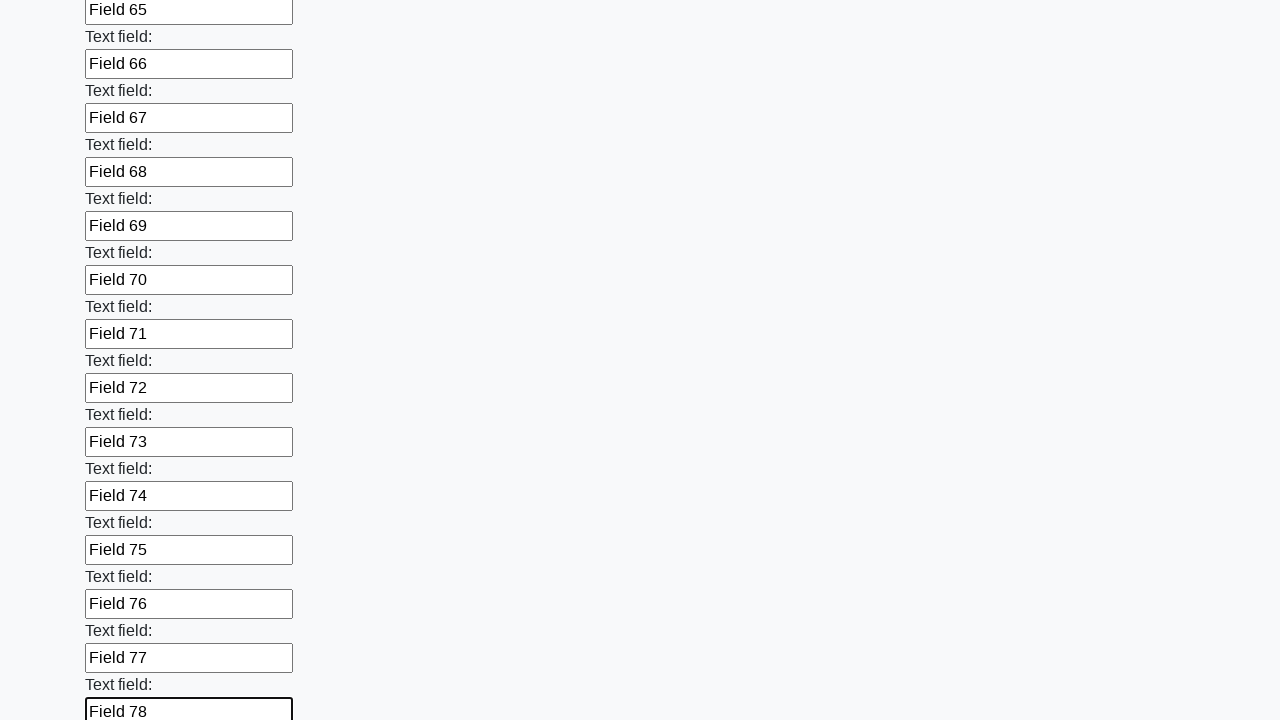

Filled input field 79 with 'Field 79' on input >> nth=78
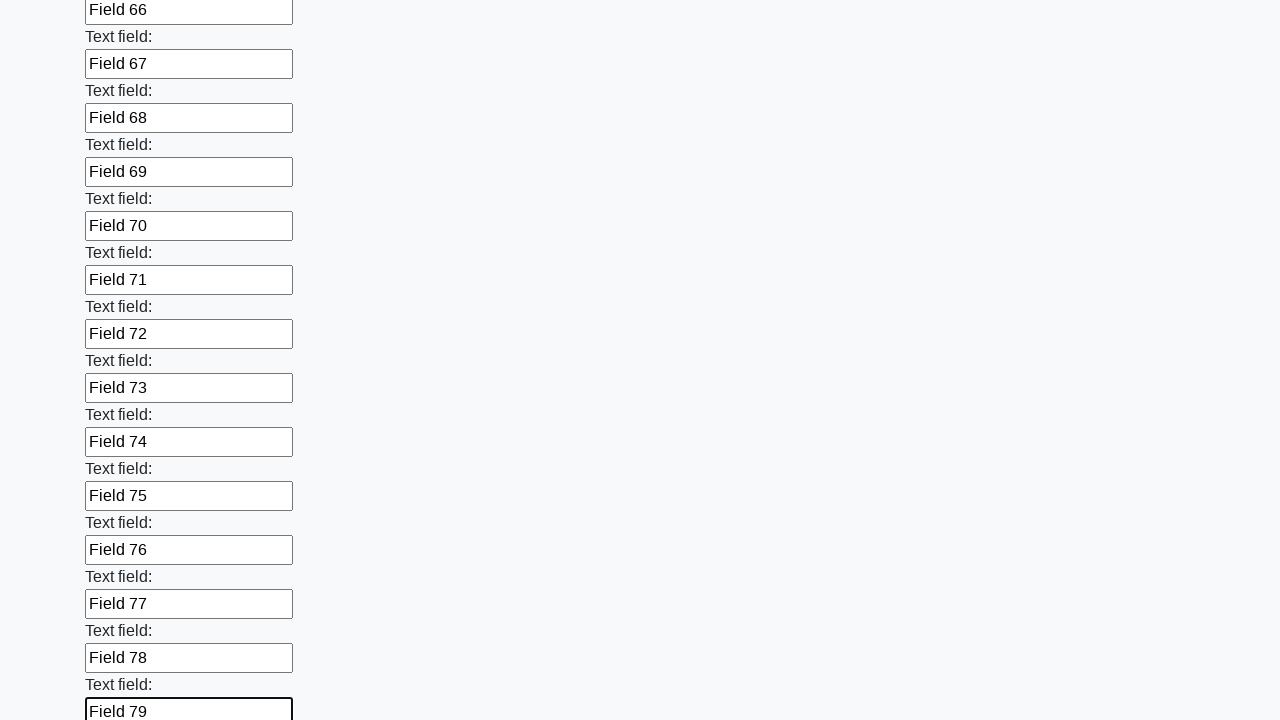

Filled input field 80 with 'Field 80' on input >> nth=79
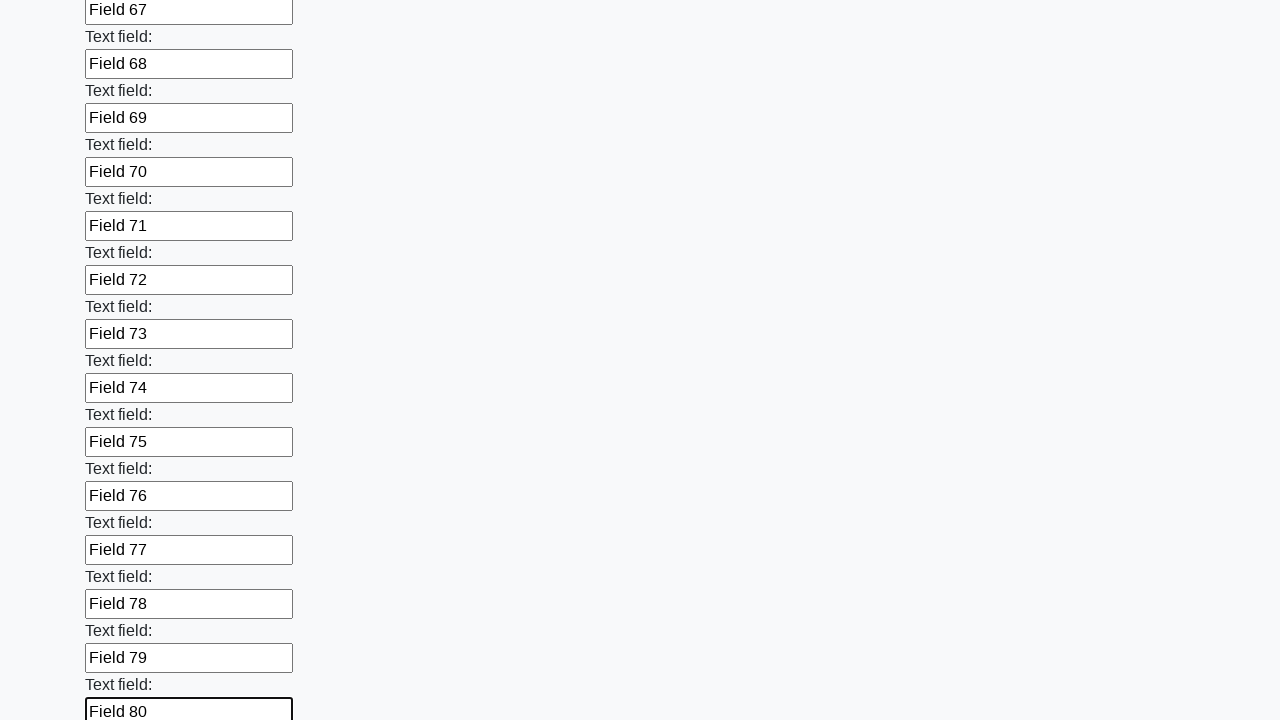

Filled input field 81 with 'Field 81' on input >> nth=80
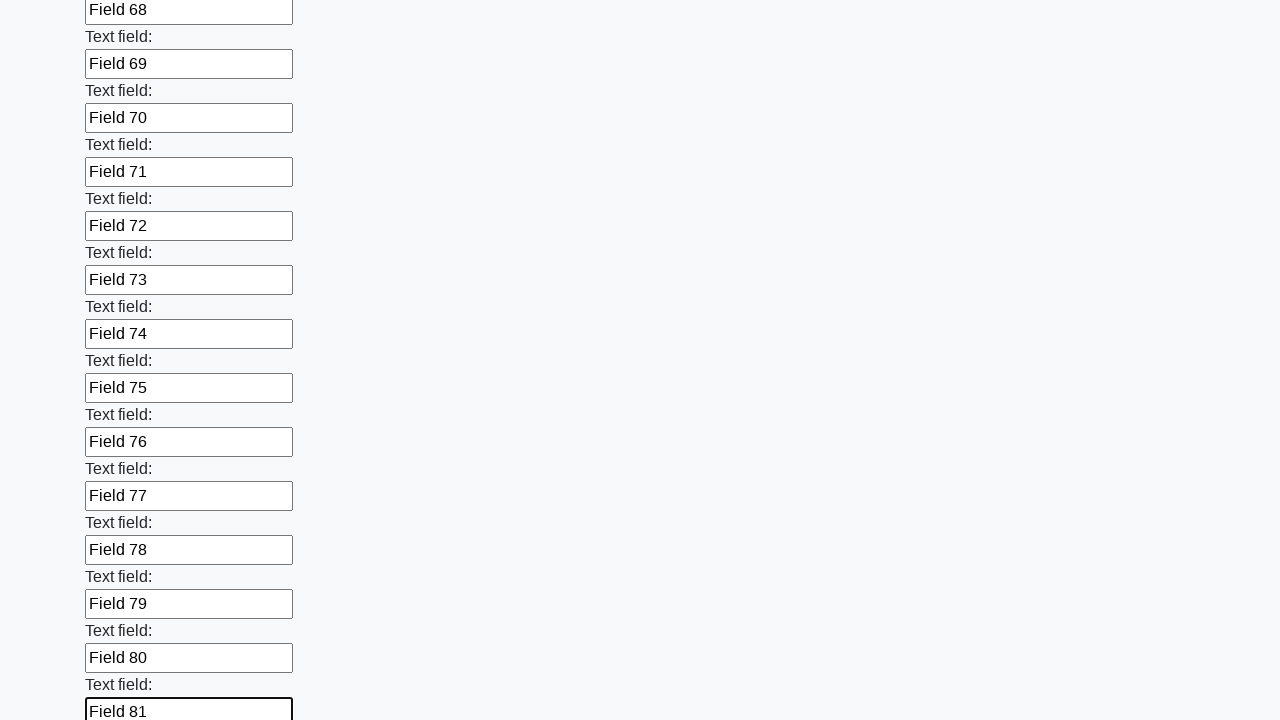

Filled input field 82 with 'Field 82' on input >> nth=81
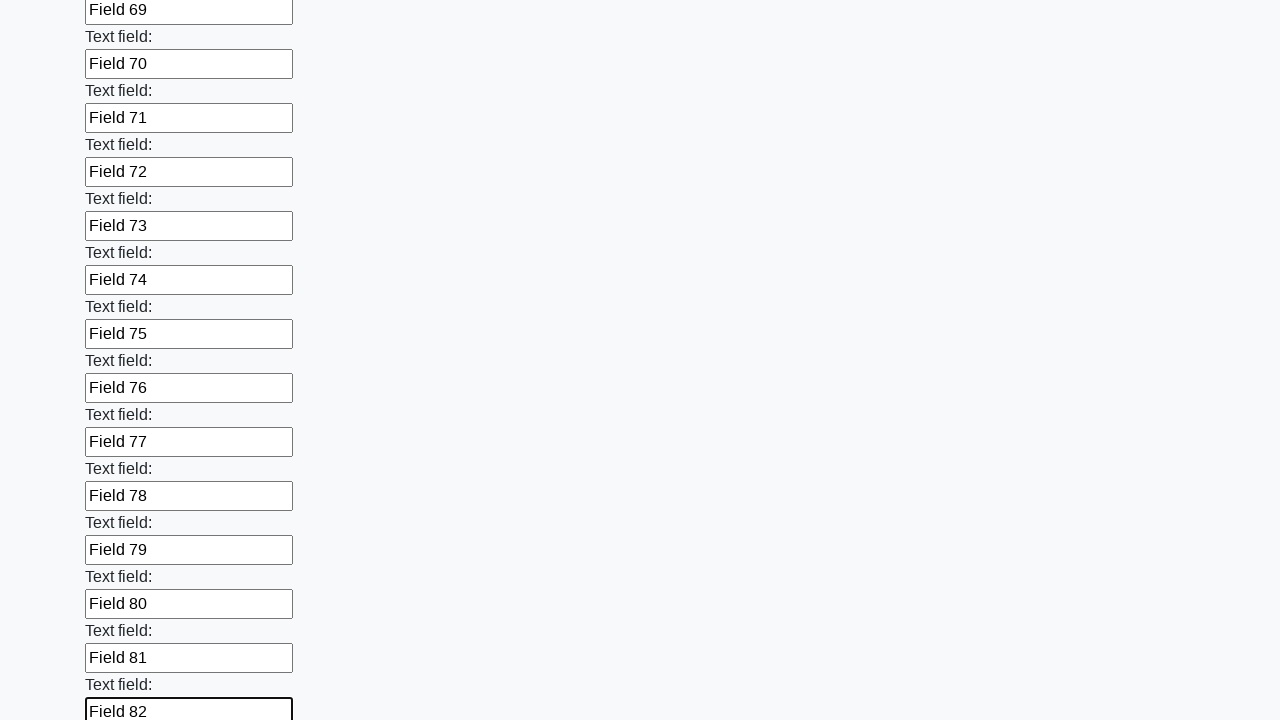

Filled input field 83 with 'Field 83' on input >> nth=82
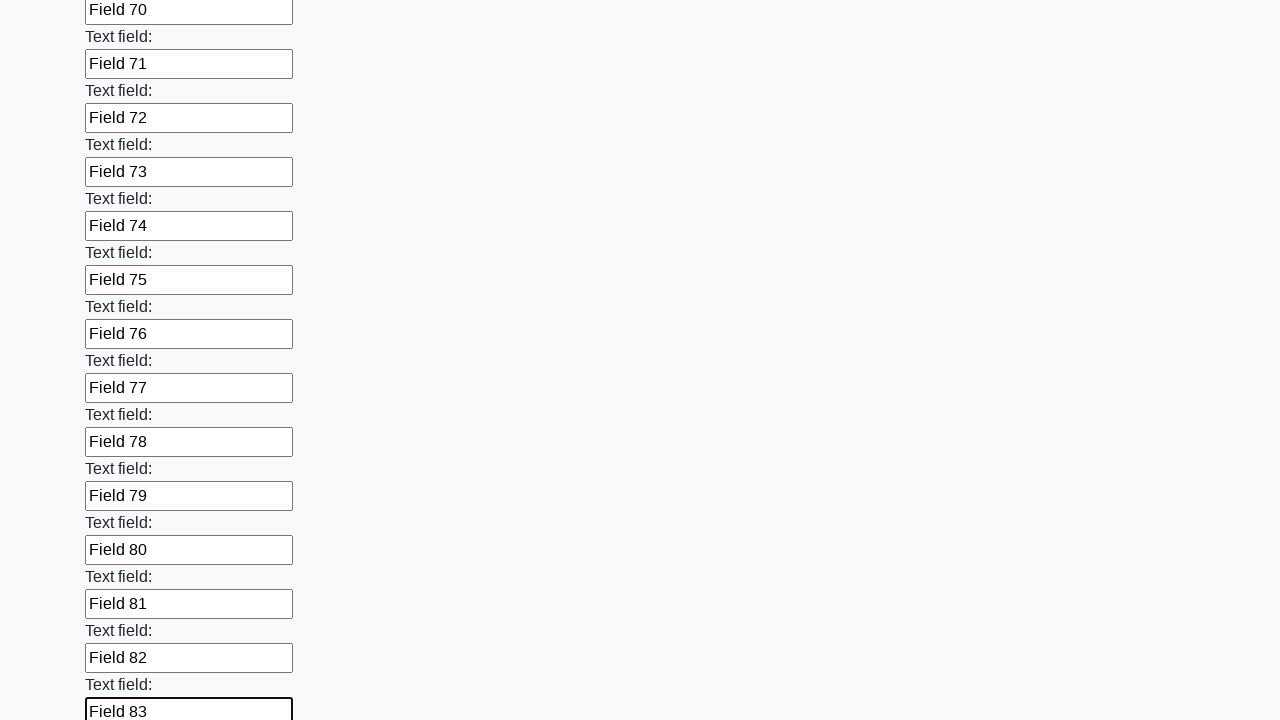

Filled input field 84 with 'Field 84' on input >> nth=83
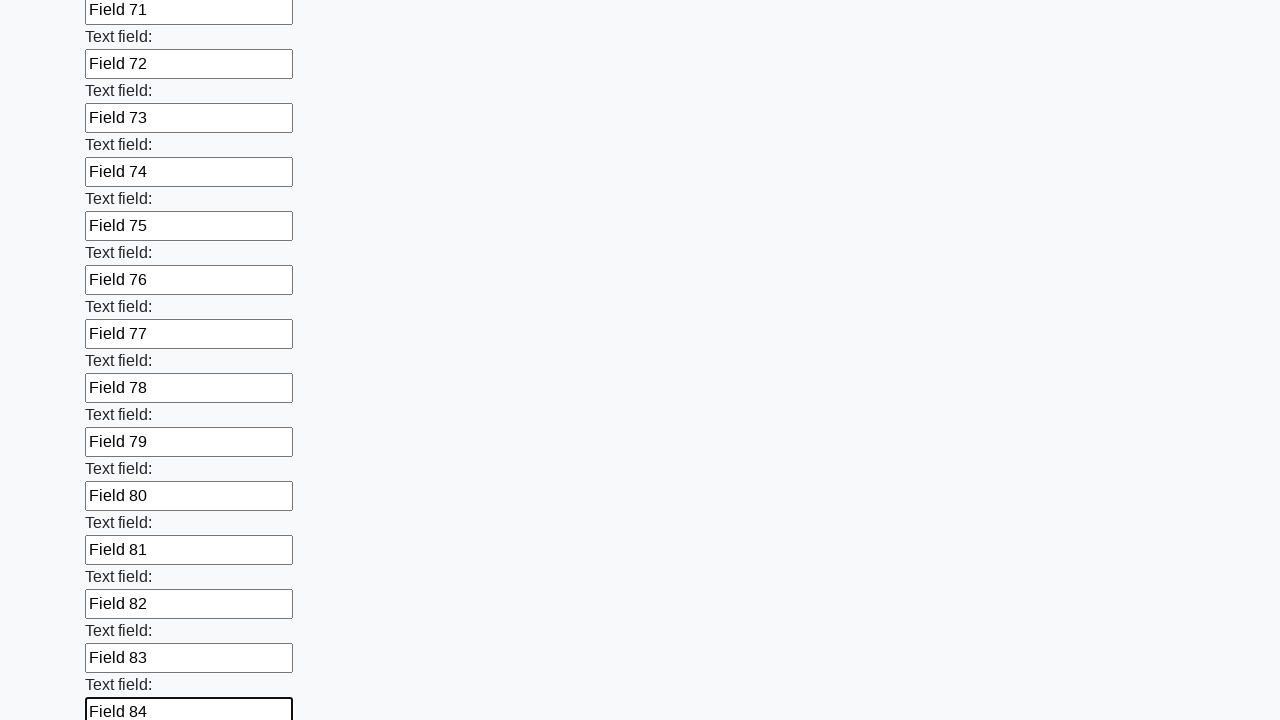

Filled input field 85 with 'Field 85' on input >> nth=84
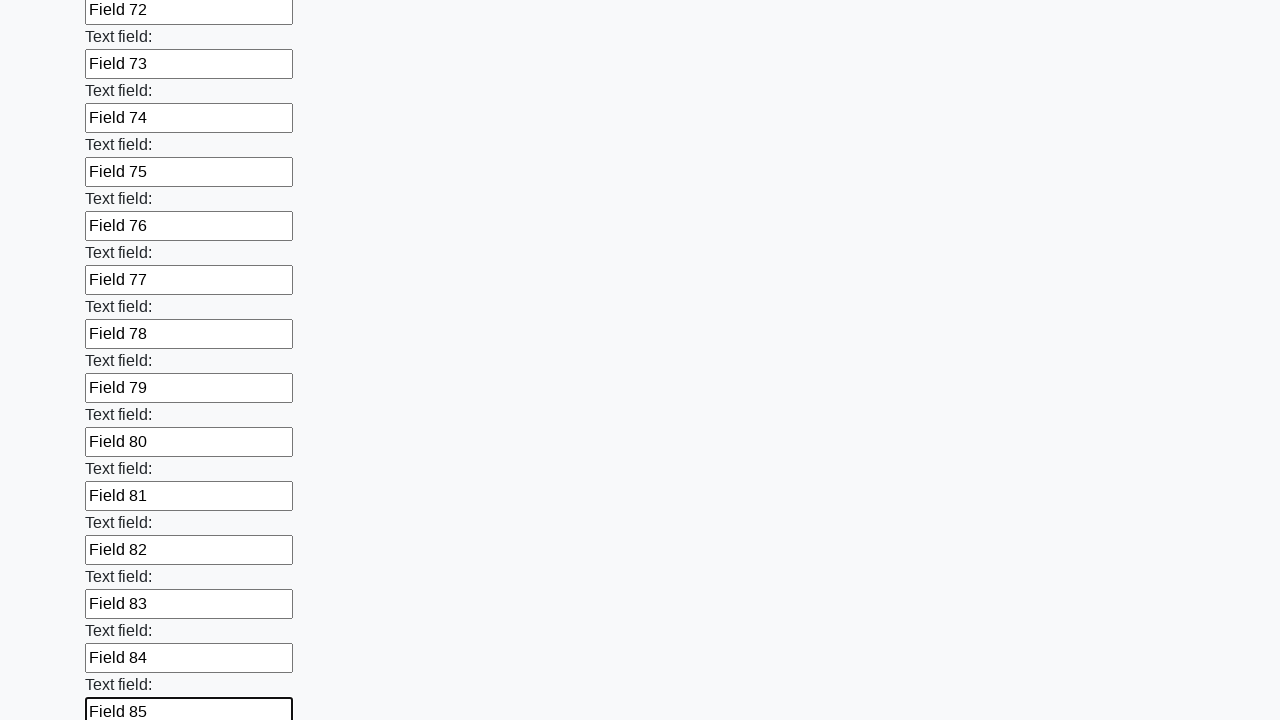

Filled input field 86 with 'Field 86' on input >> nth=85
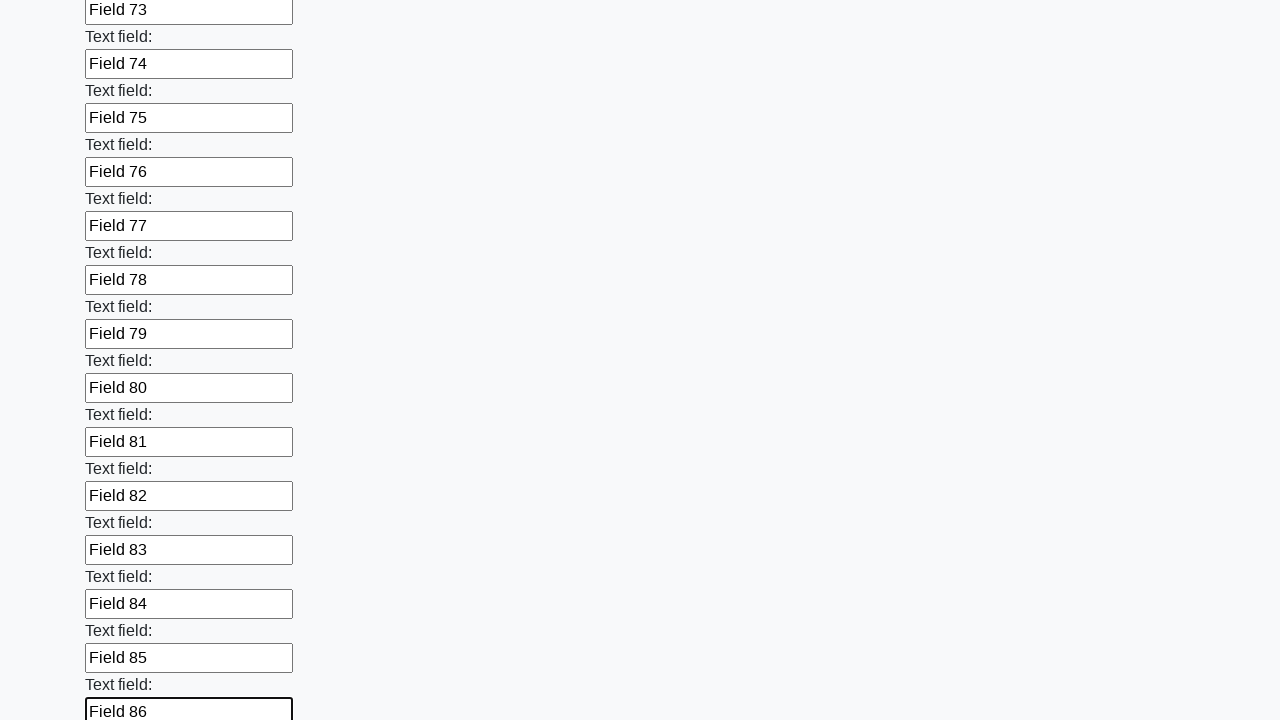

Filled input field 87 with 'Field 87' on input >> nth=86
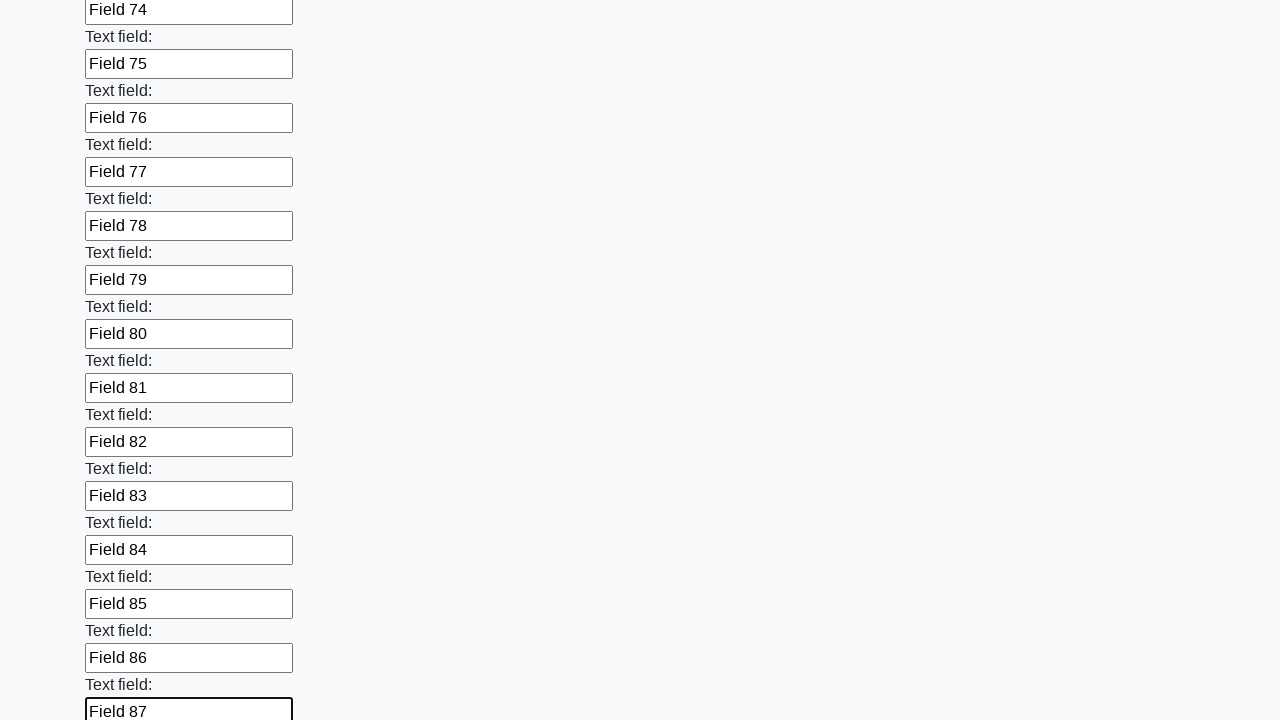

Filled input field 88 with 'Field 88' on input >> nth=87
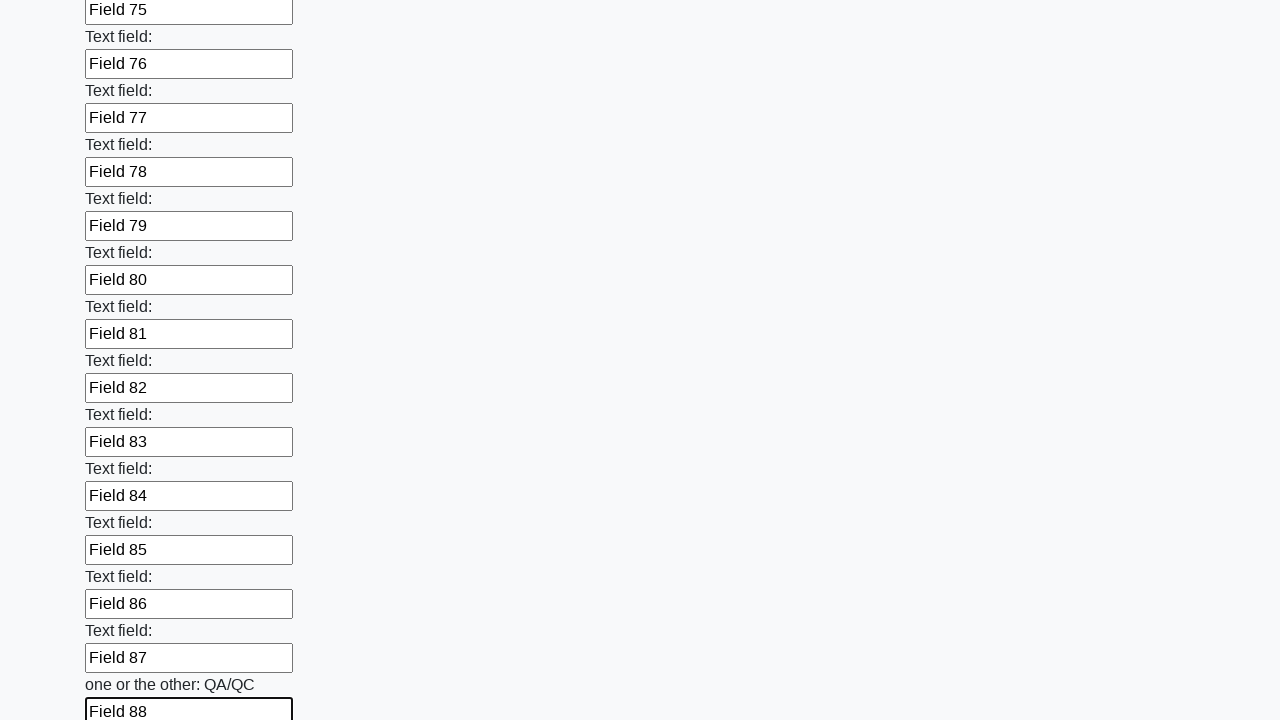

Filled input field 89 with 'Field 89' on input >> nth=88
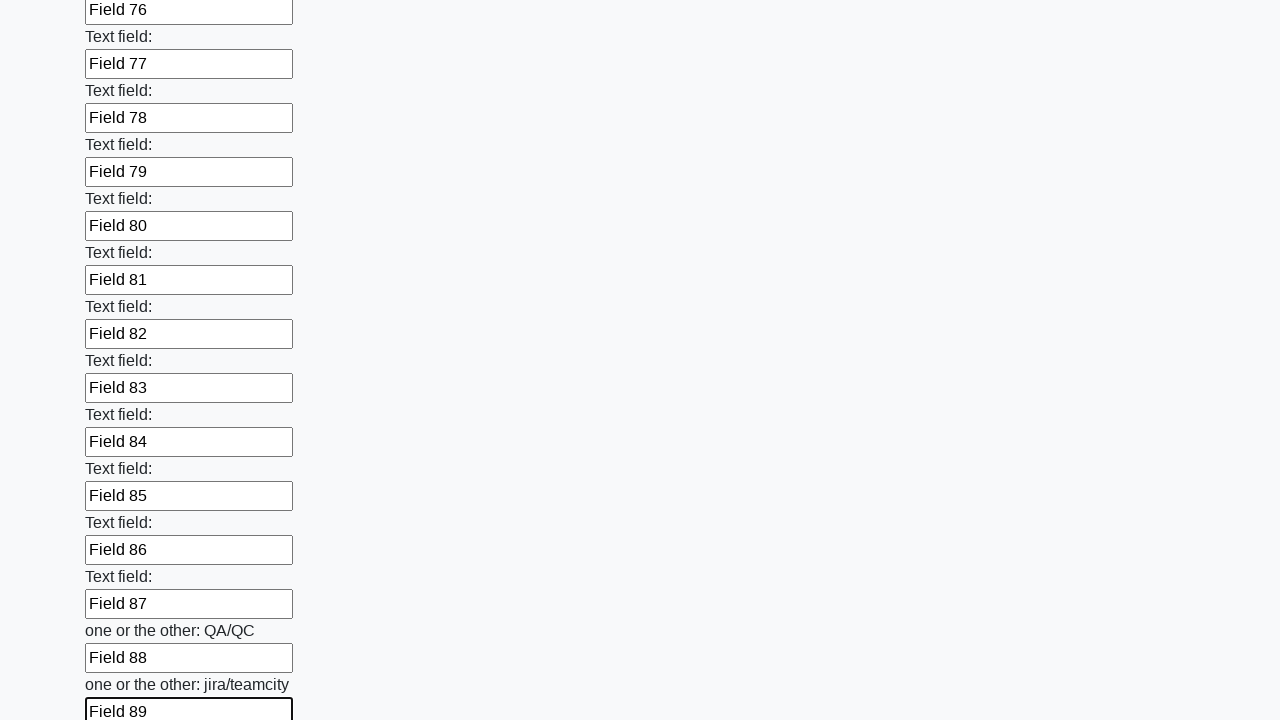

Filled input field 90 with 'Field 90' on input >> nth=89
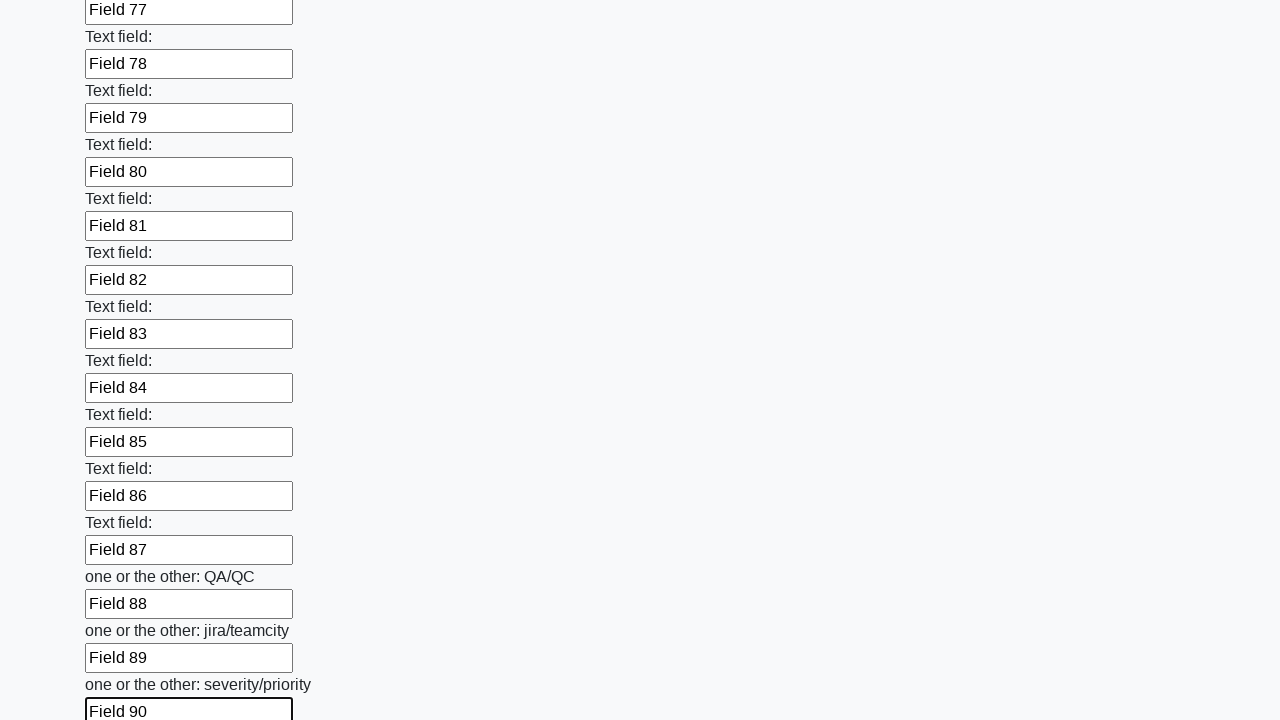

Filled input field 91 with 'Field 91' on input >> nth=90
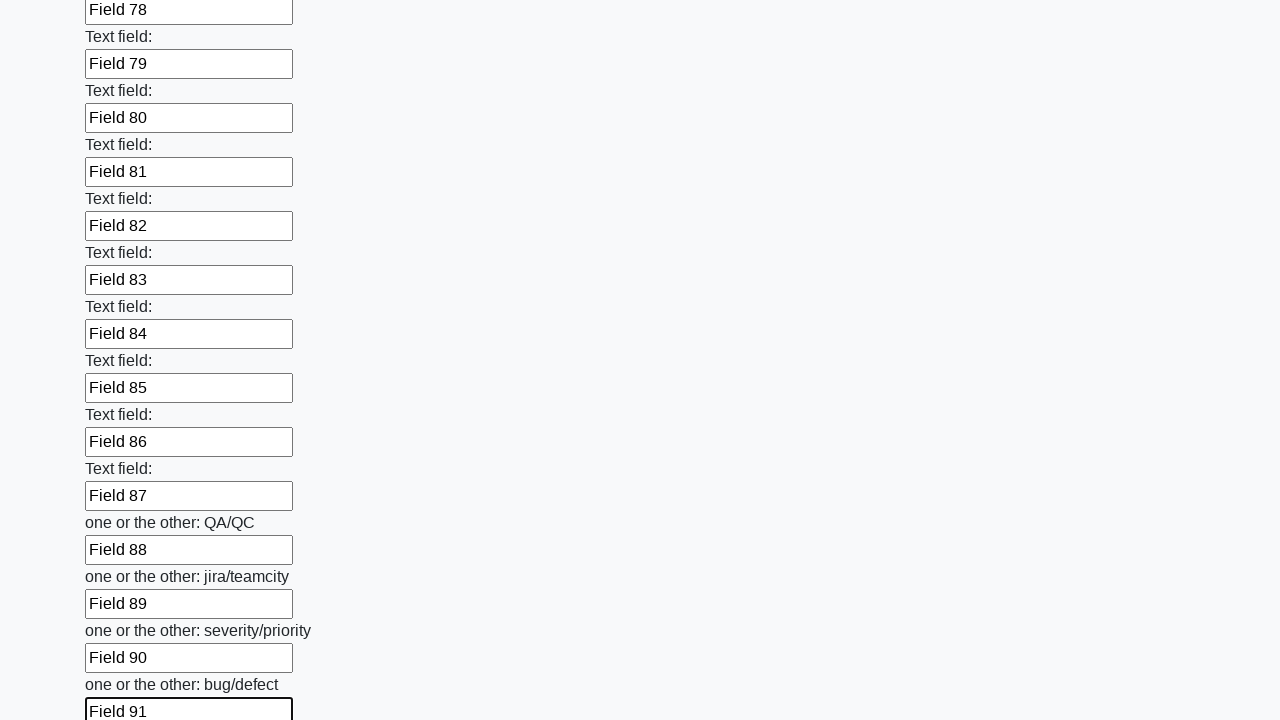

Filled input field 92 with 'Field 92' on input >> nth=91
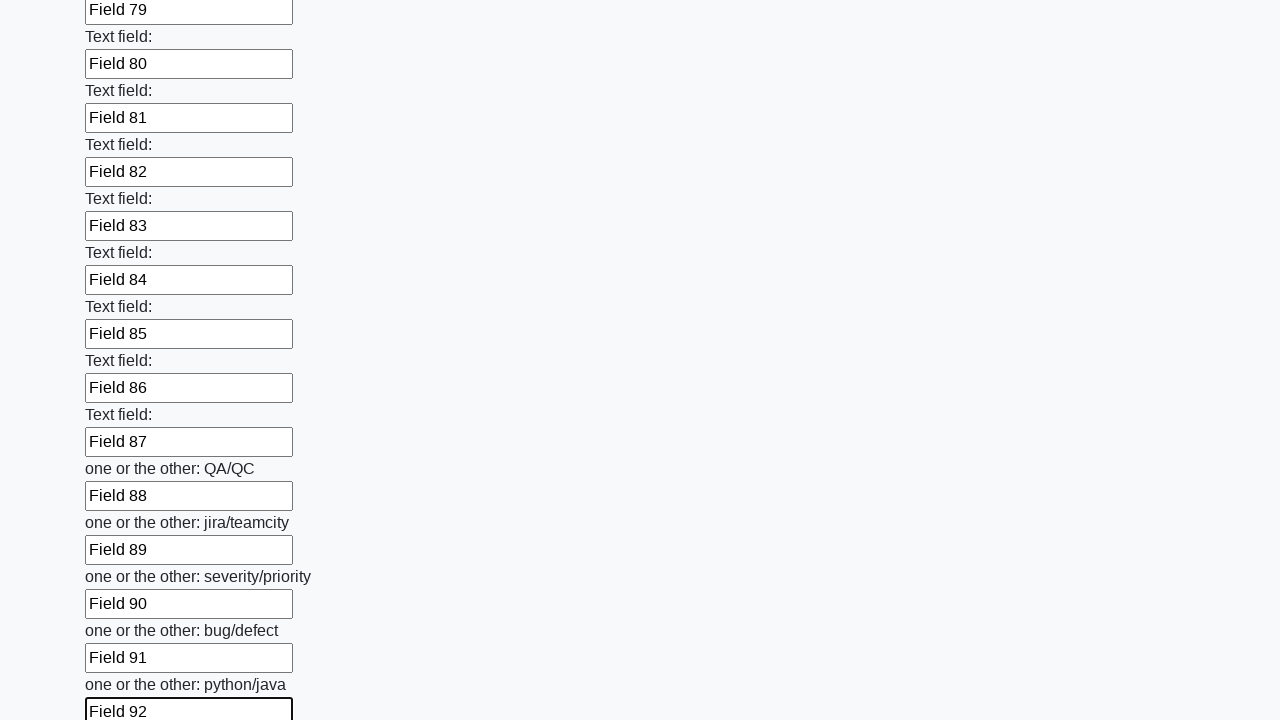

Filled input field 93 with 'Field 93' on input >> nth=92
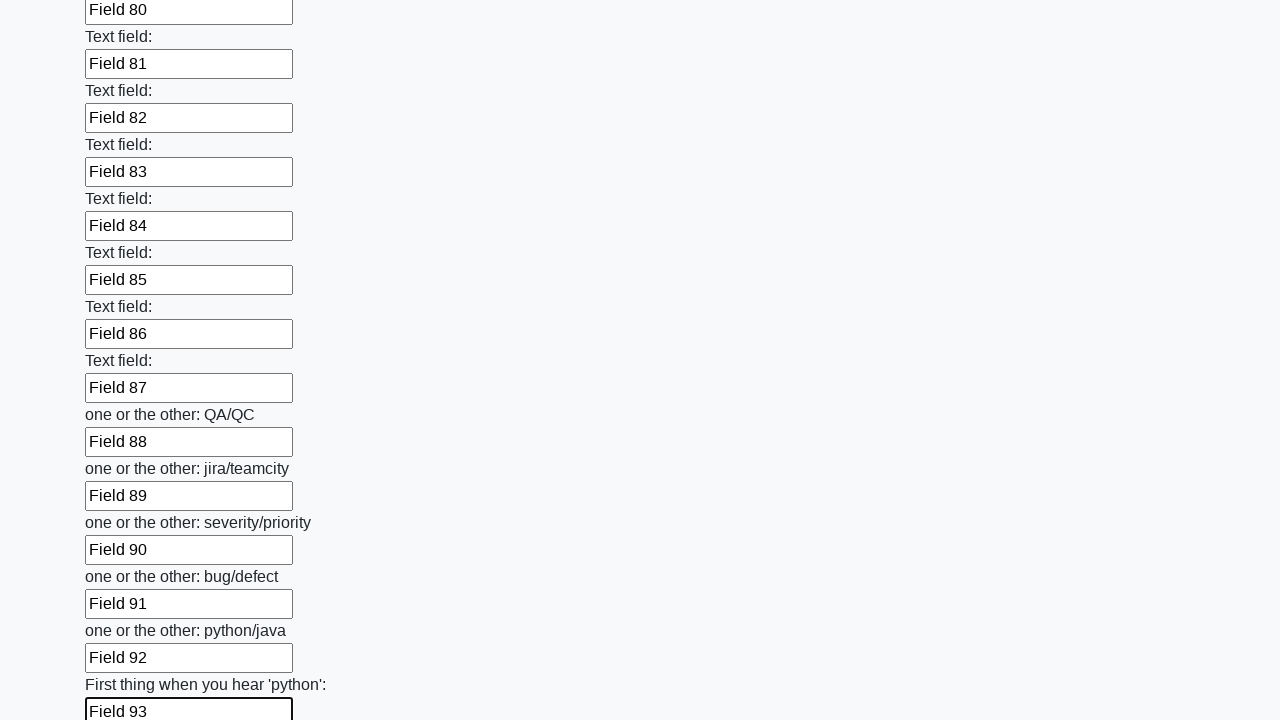

Filled input field 94 with 'Field 94' on input >> nth=93
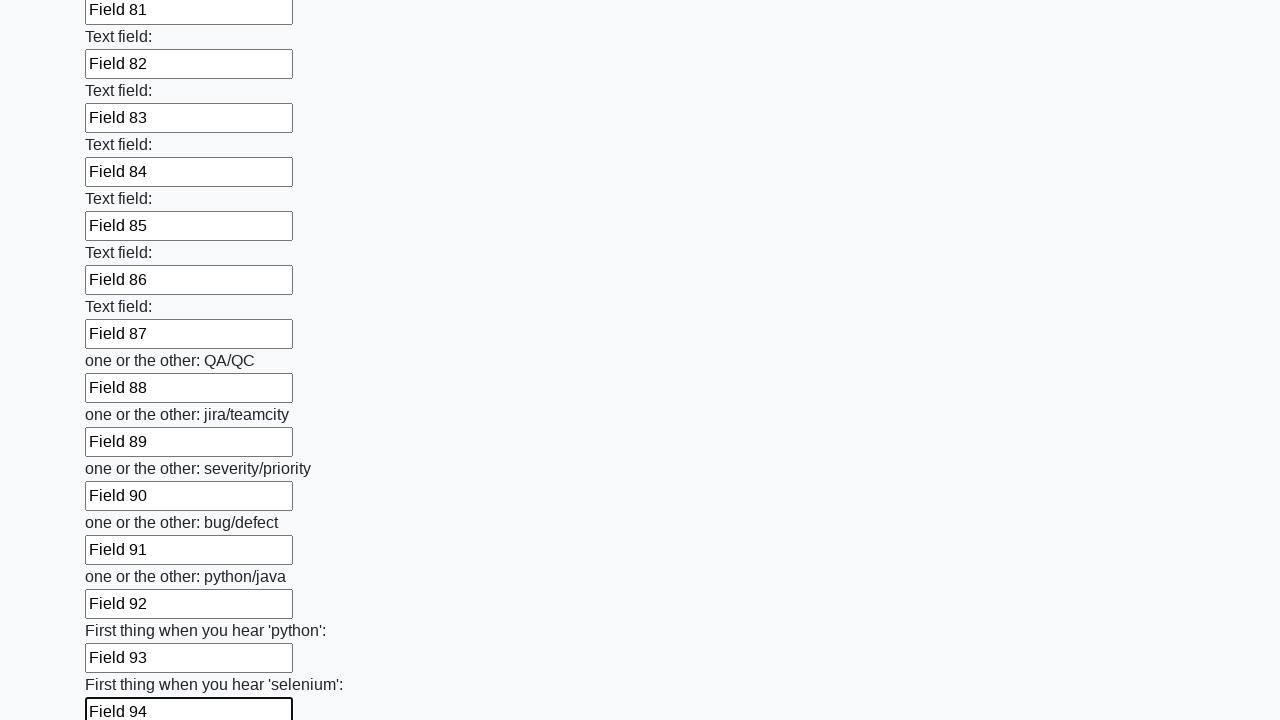

Filled input field 95 with 'Field 95' on input >> nth=94
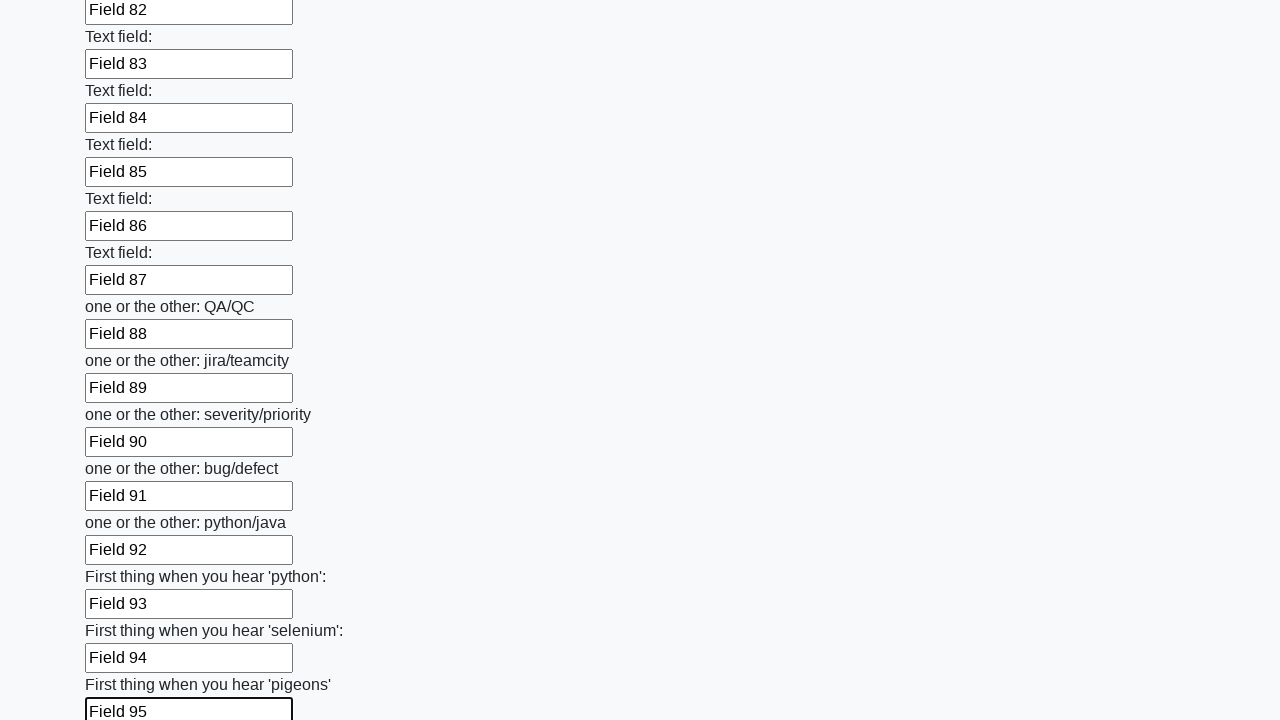

Filled input field 96 with 'Field 96' on input >> nth=95
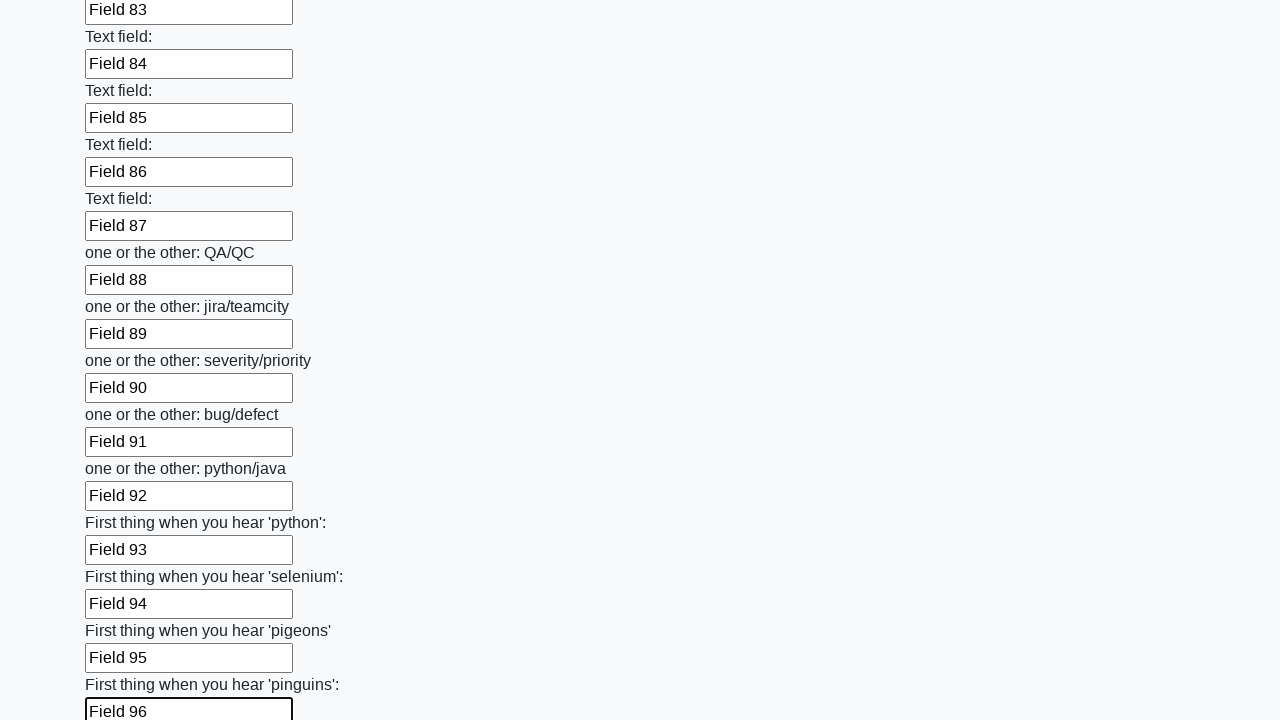

Filled input field 97 with 'Field 97' on input >> nth=96
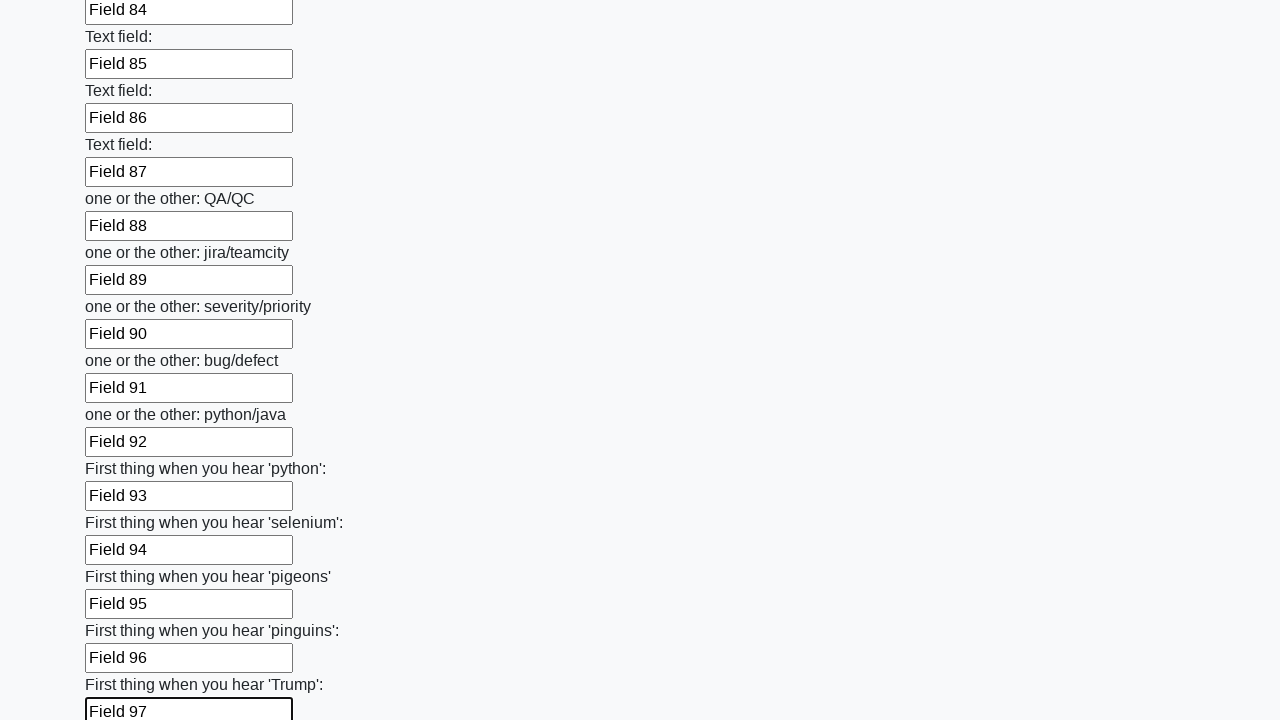

Filled input field 98 with 'Field 98' on input >> nth=97
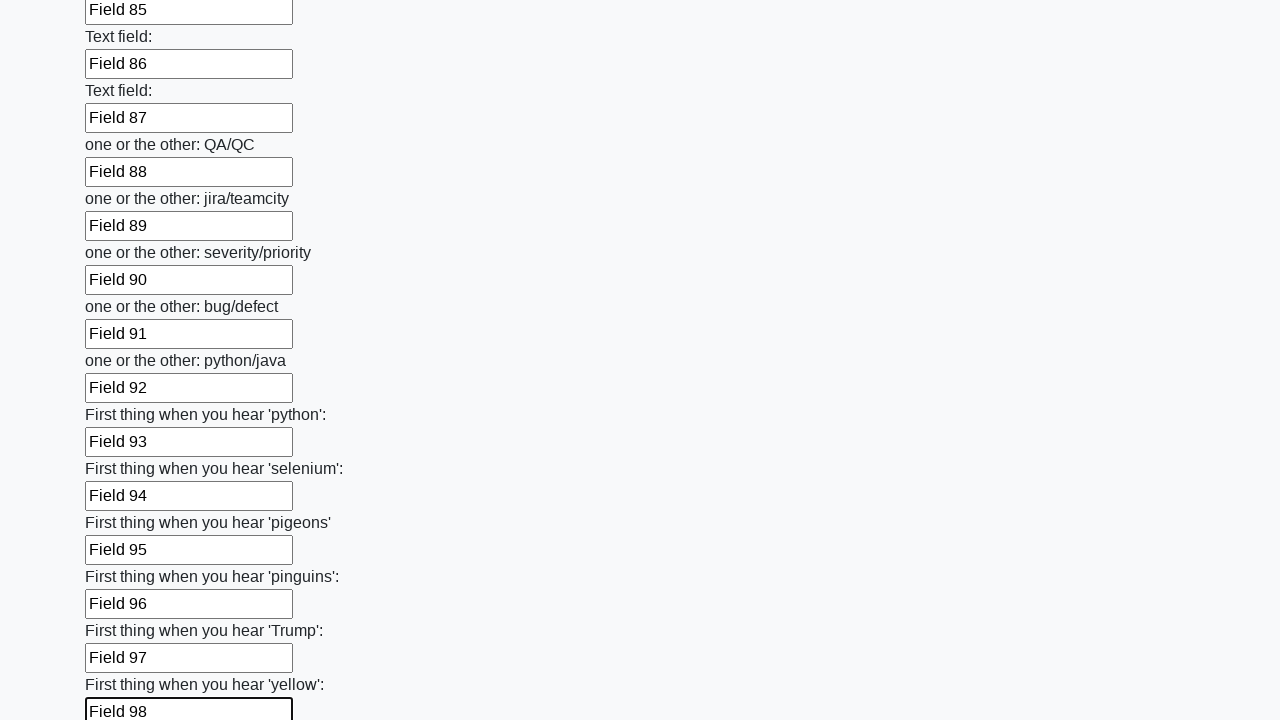

Filled input field 99 with 'Field 99' on input >> nth=98
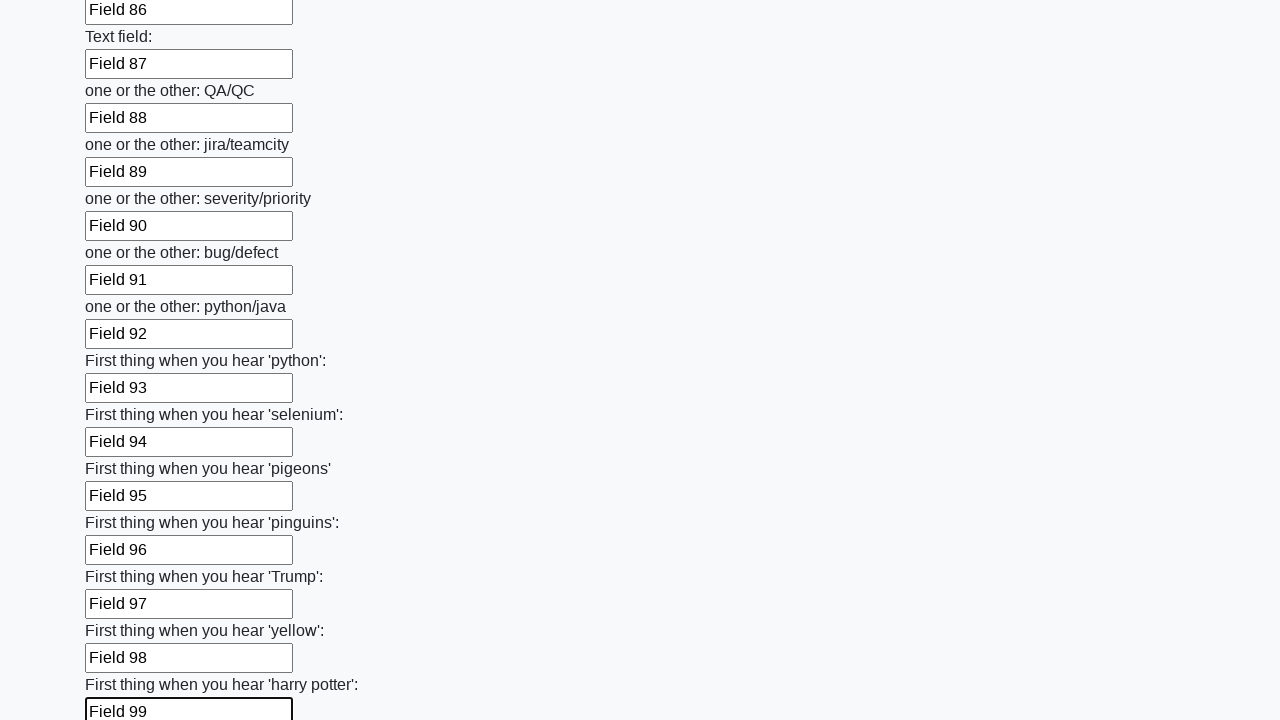

Filled input field 100 with 'Field 100' on input >> nth=99
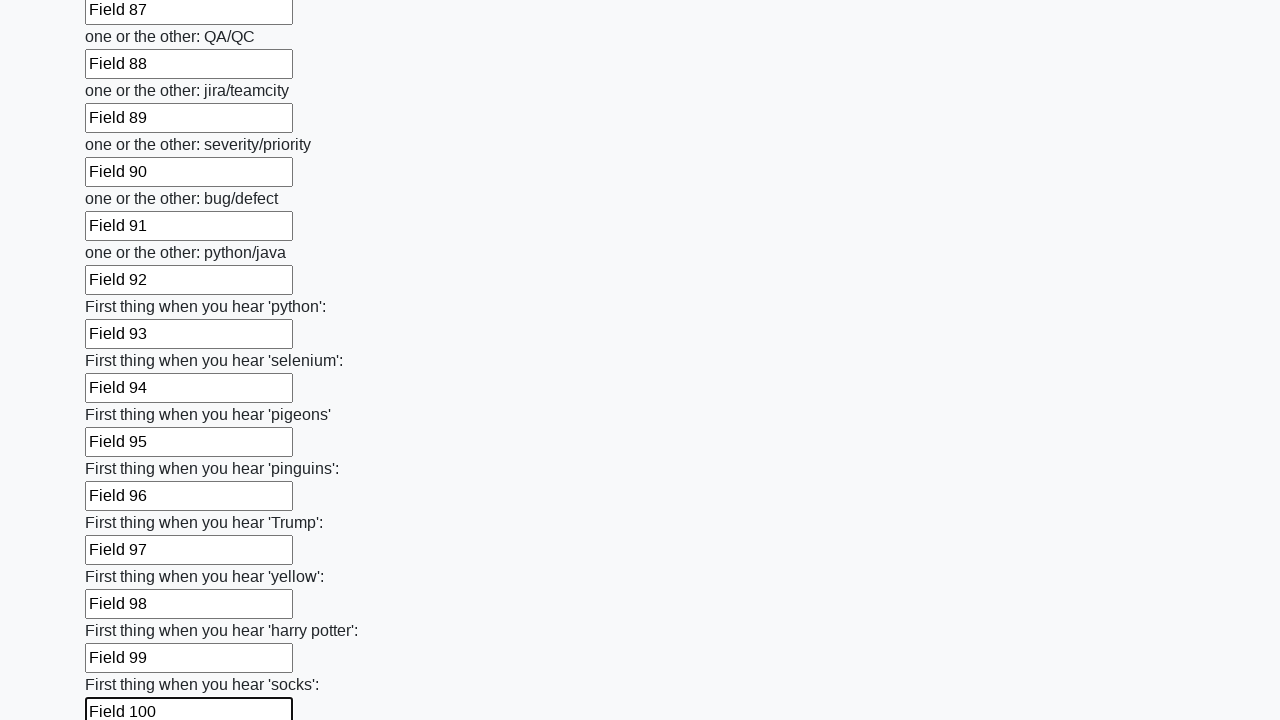

Clicked the submit button to submit the form at (123, 611) on button.btn
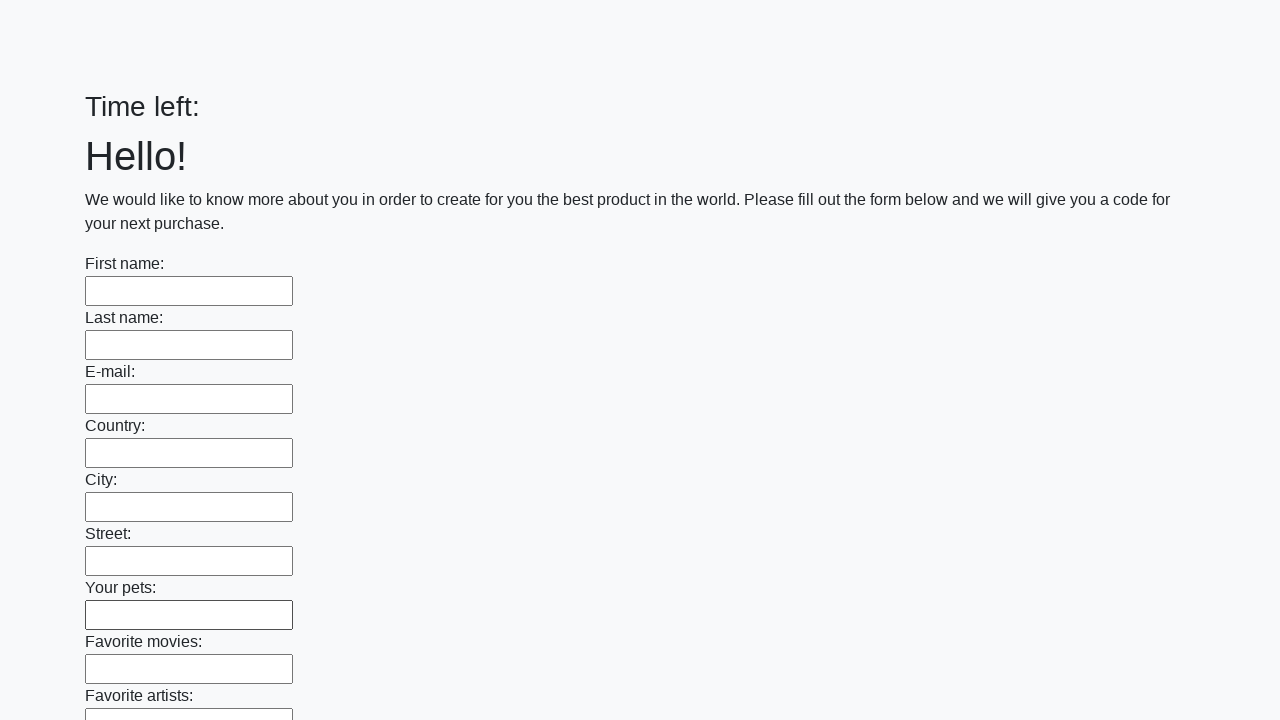

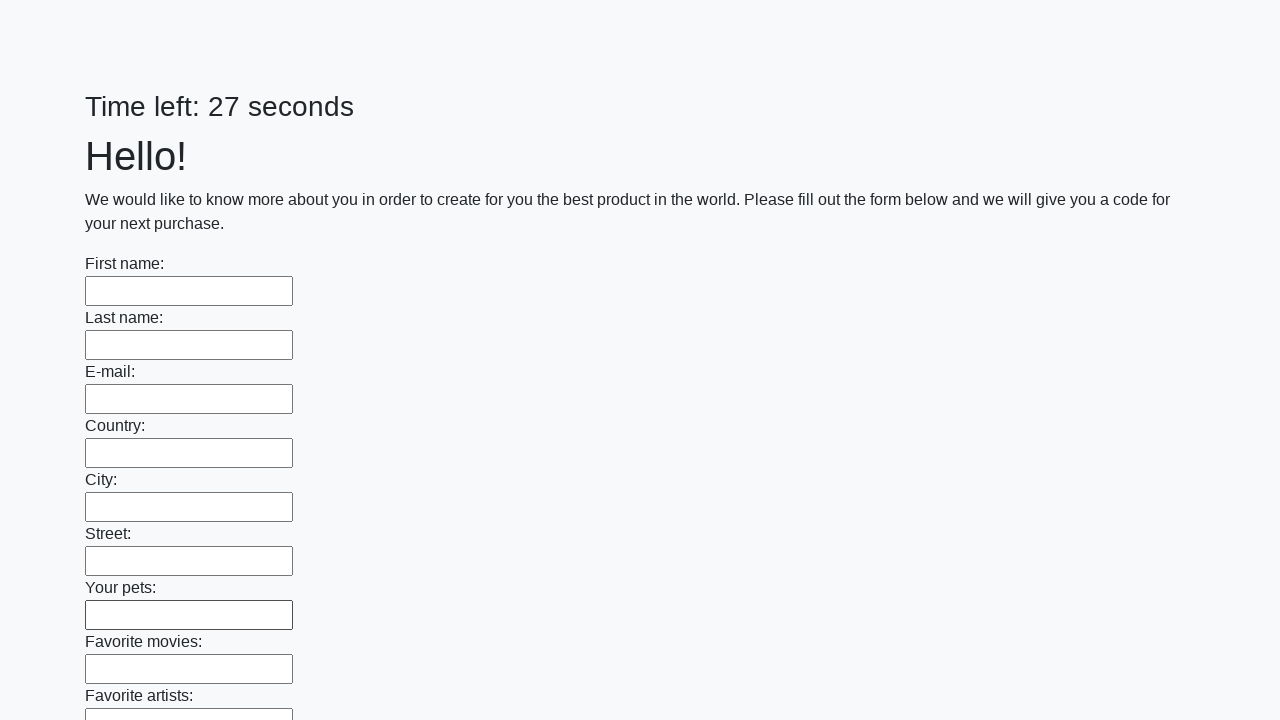